Tests dynamic element creation and deletion by clicking "Add Element" button 100 times, then deleting 20 of the created elements

Starting URL: http://the-internet.herokuapp.com/add_remove_elements/

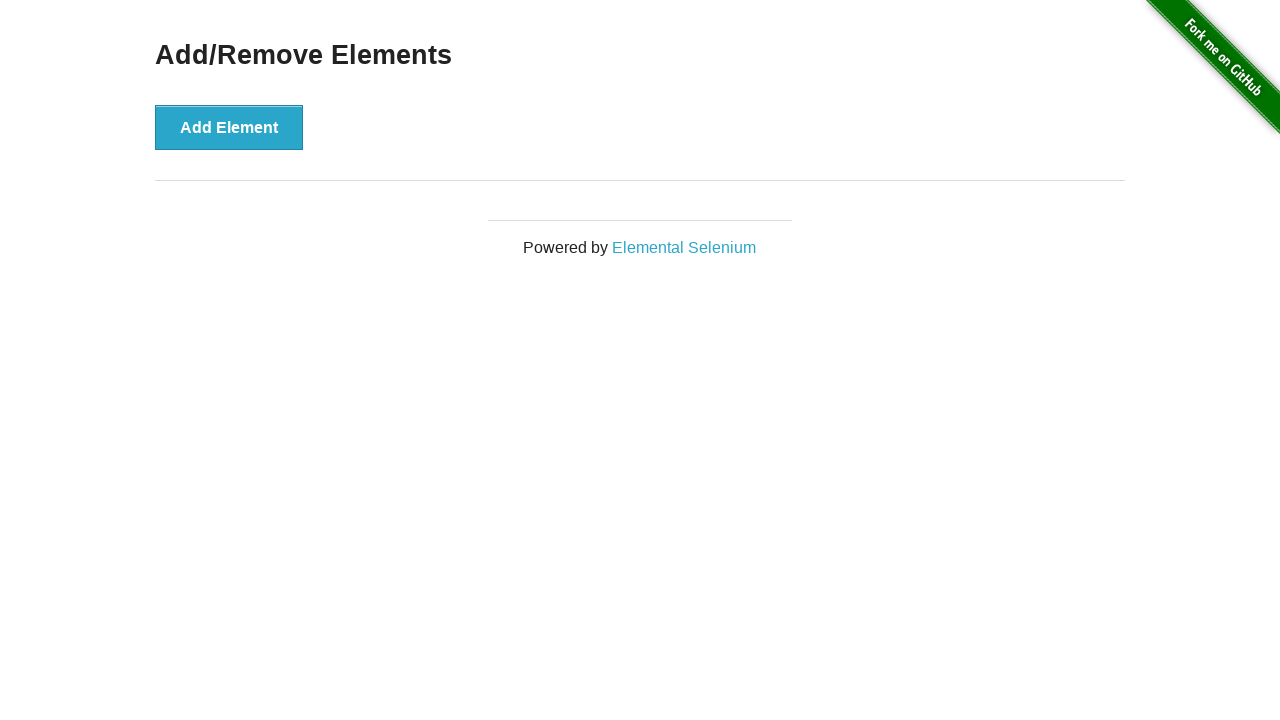

Navigated to Add/Remove Elements page
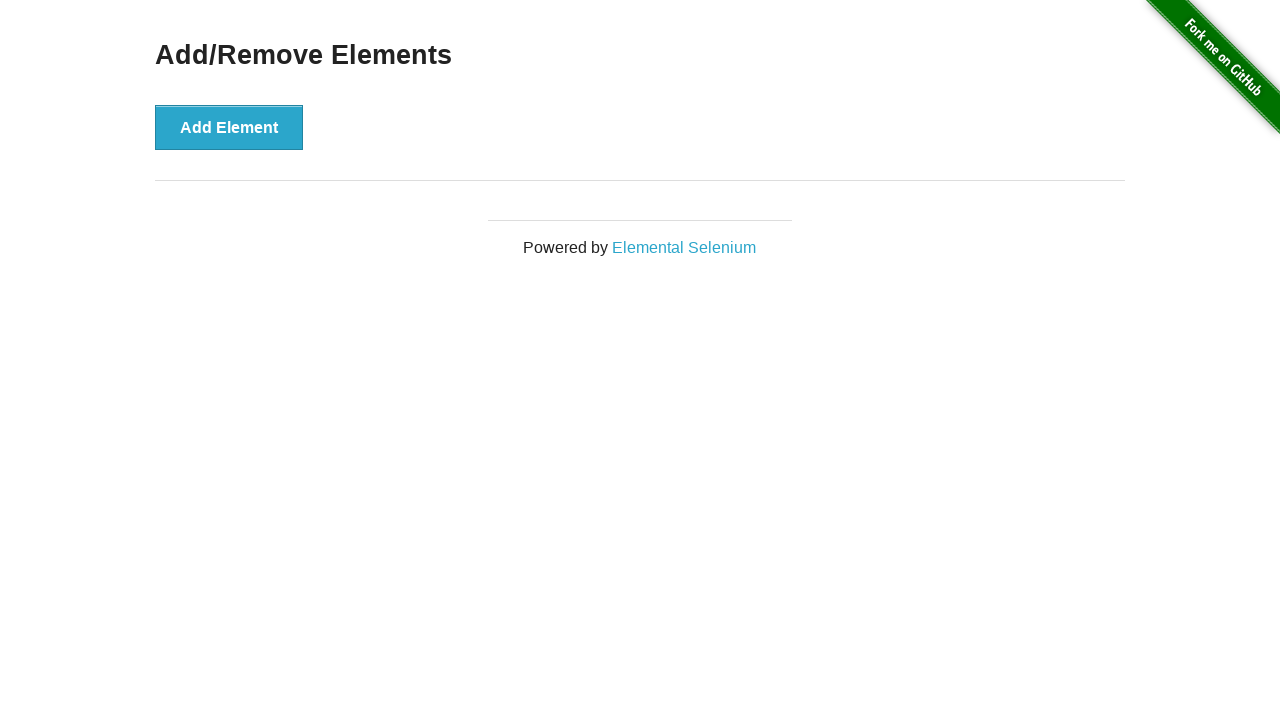

Clicked 'Add Element' button (iteration 1/100) at (229, 127) on xpath=//button[text()='Add Element']
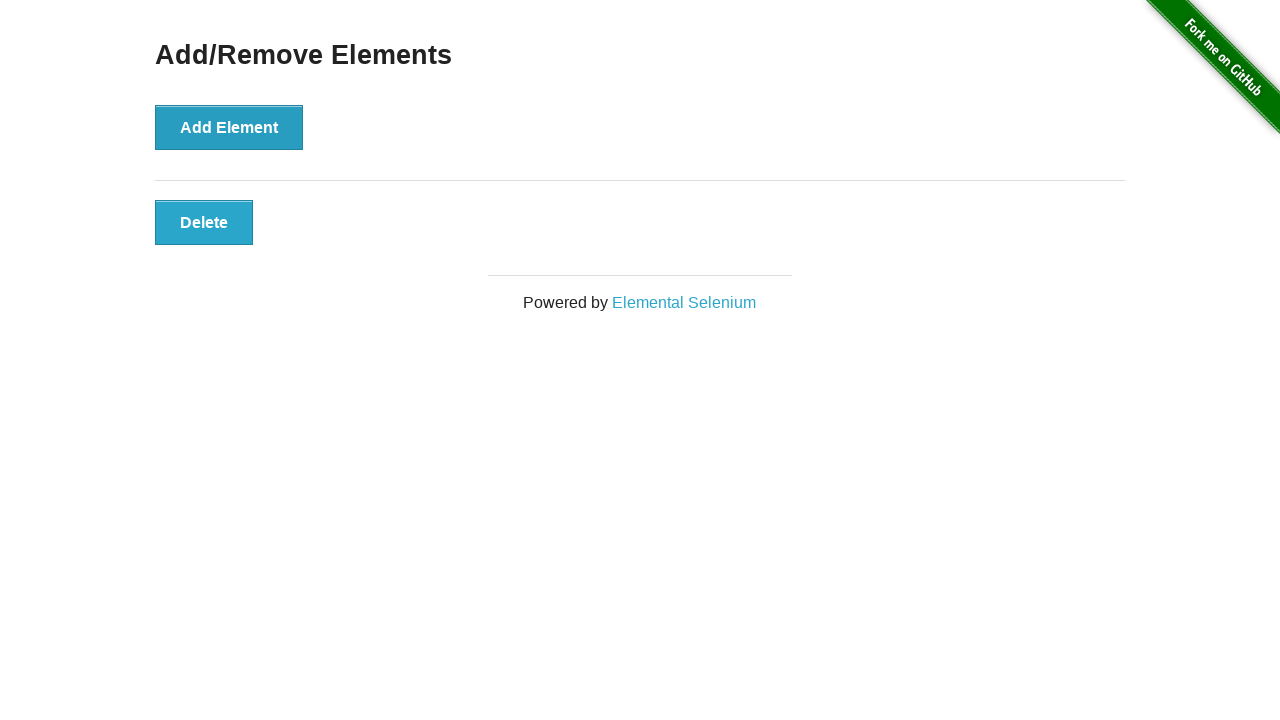

Clicked 'Add Element' button (iteration 2/100) at (229, 127) on xpath=//button[text()='Add Element']
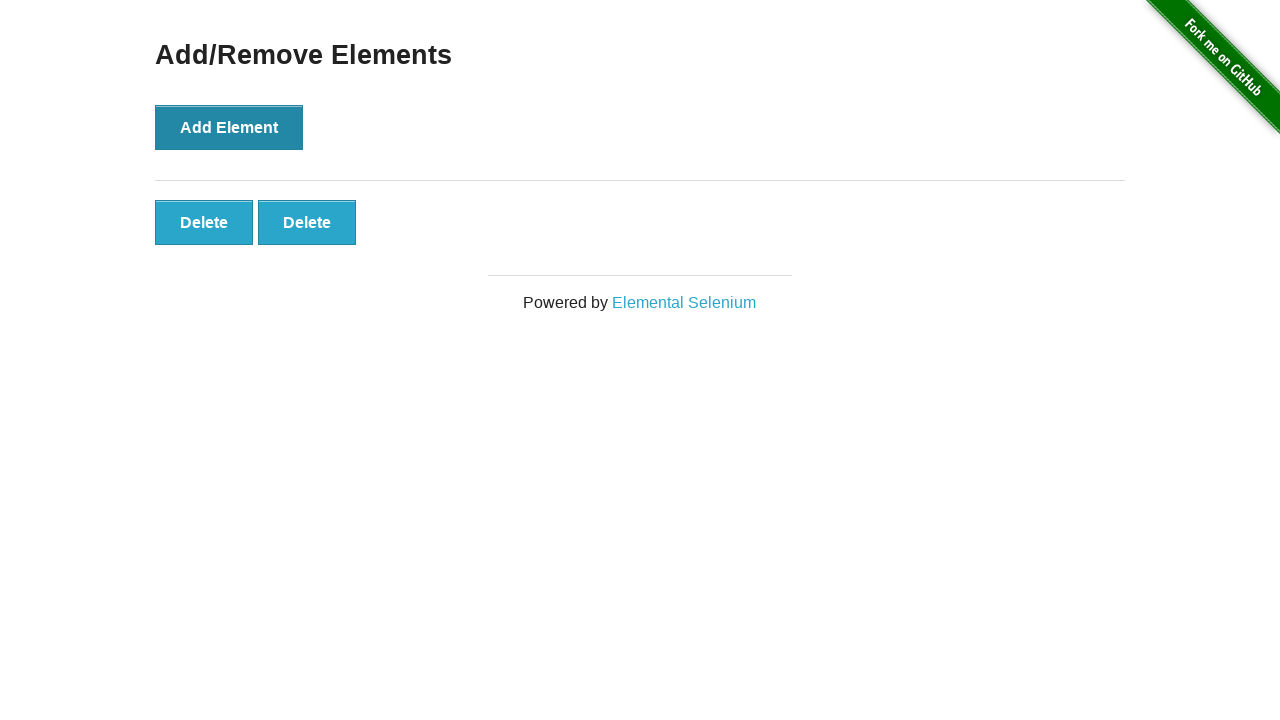

Clicked 'Add Element' button (iteration 3/100) at (229, 127) on xpath=//button[text()='Add Element']
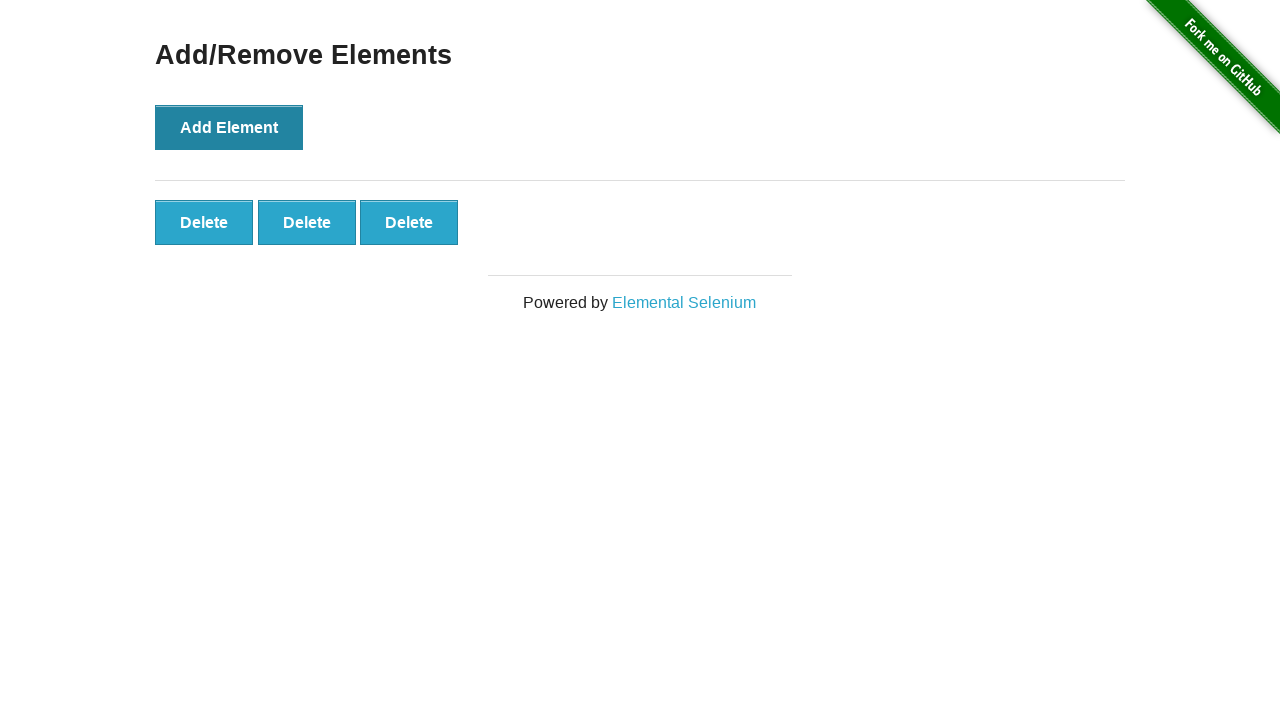

Clicked 'Add Element' button (iteration 4/100) at (229, 127) on xpath=//button[text()='Add Element']
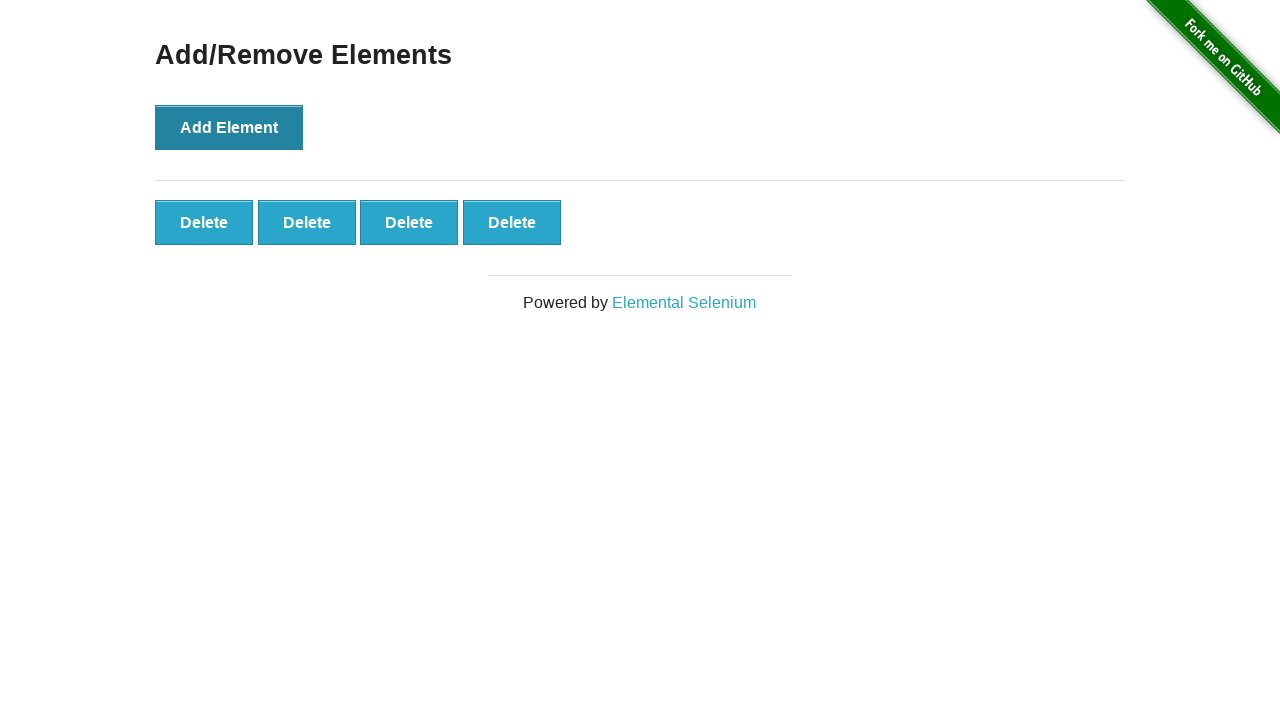

Clicked 'Add Element' button (iteration 5/100) at (229, 127) on xpath=//button[text()='Add Element']
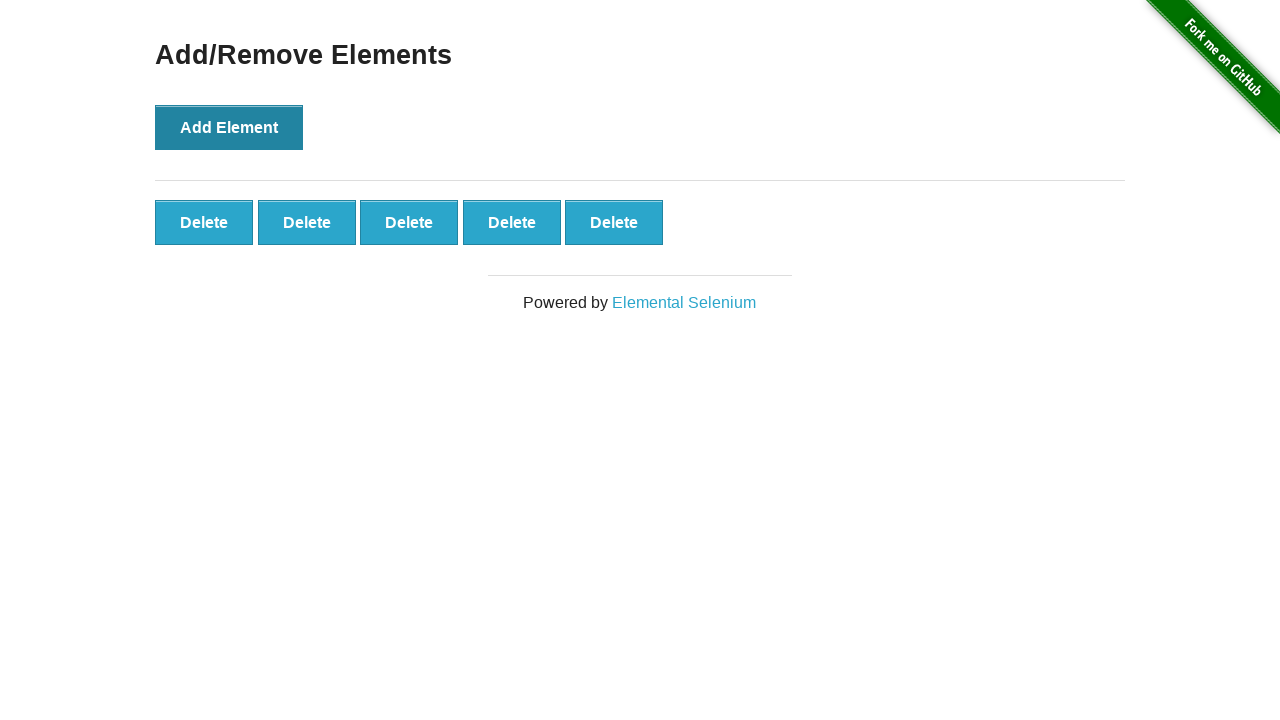

Clicked 'Add Element' button (iteration 6/100) at (229, 127) on xpath=//button[text()='Add Element']
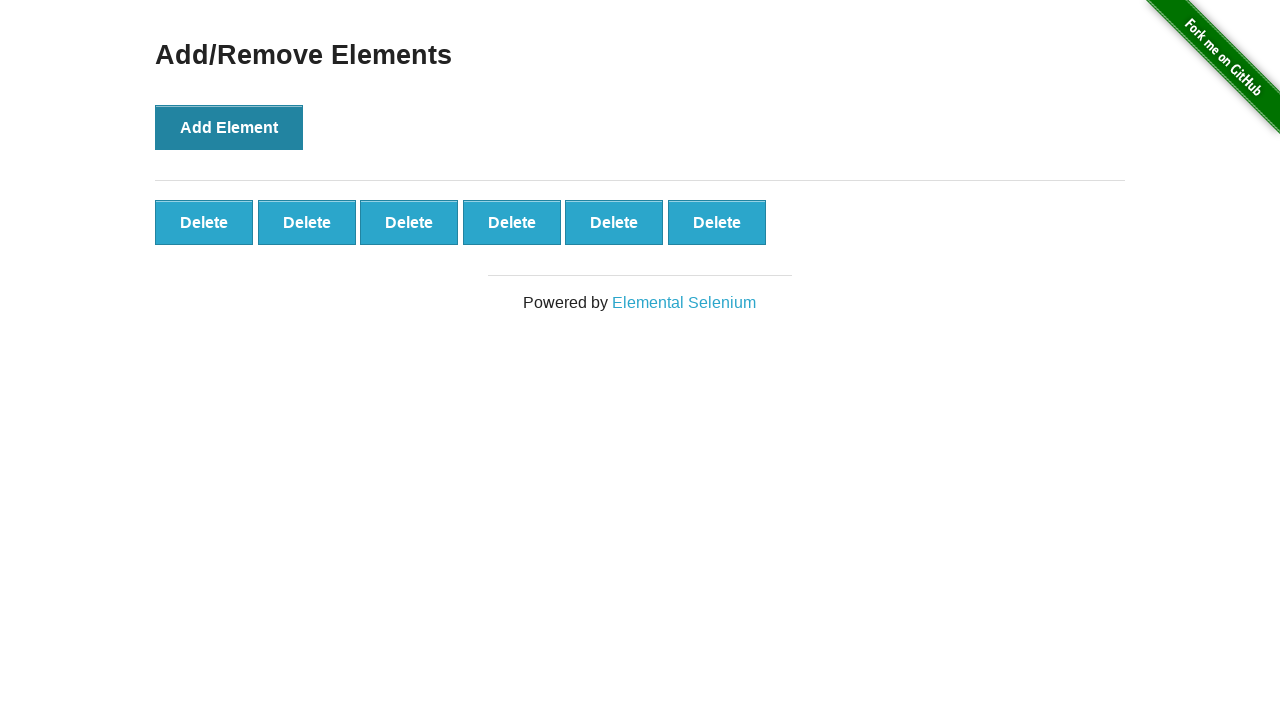

Clicked 'Add Element' button (iteration 7/100) at (229, 127) on xpath=//button[text()='Add Element']
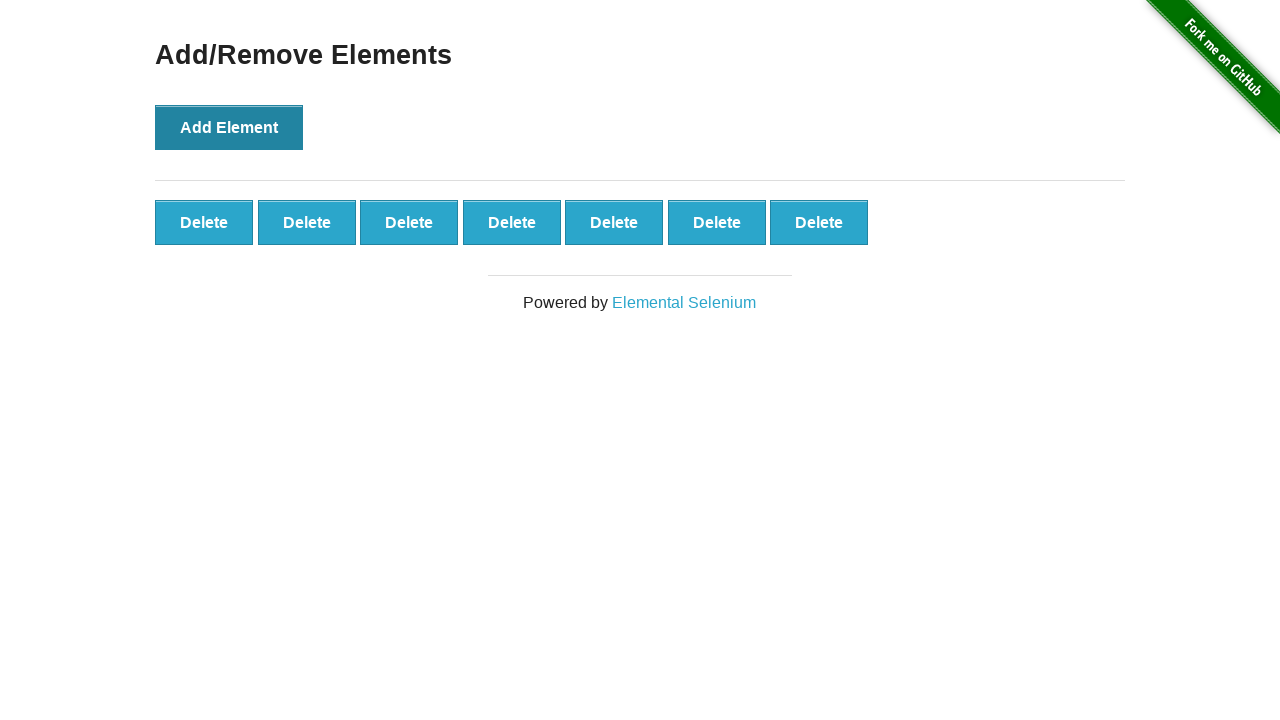

Clicked 'Add Element' button (iteration 8/100) at (229, 127) on xpath=//button[text()='Add Element']
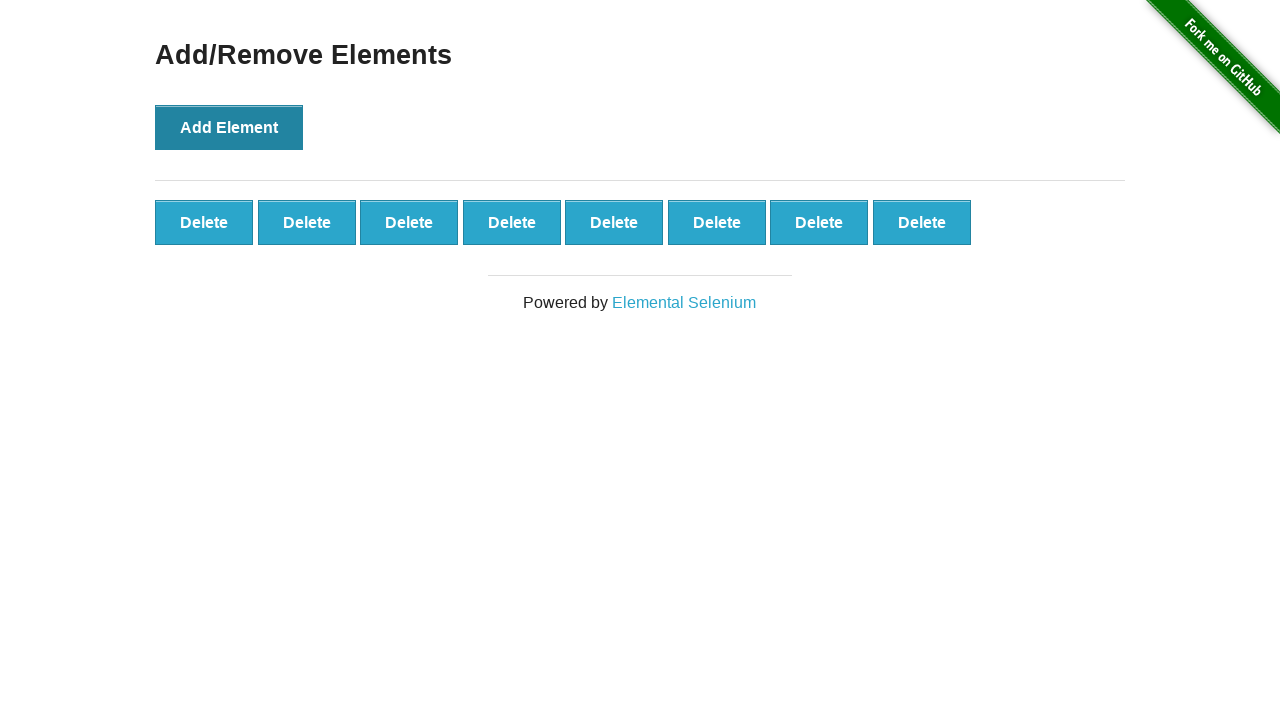

Clicked 'Add Element' button (iteration 9/100) at (229, 127) on xpath=//button[text()='Add Element']
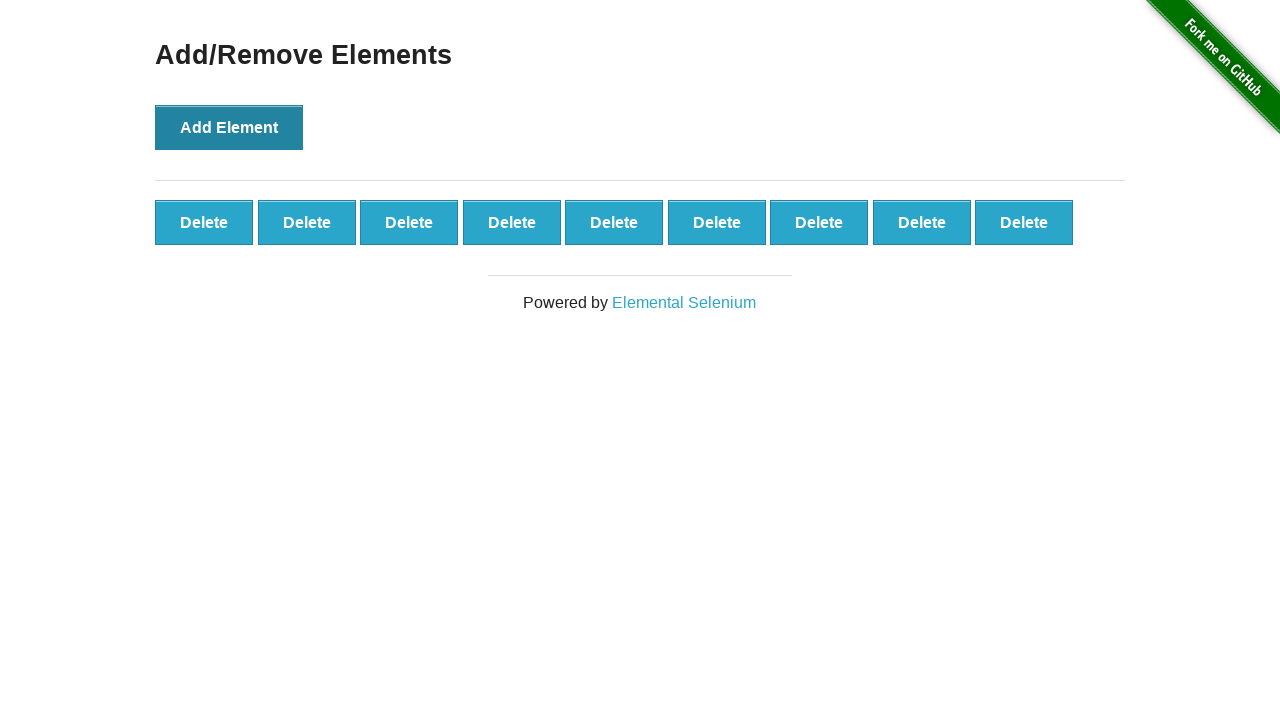

Clicked 'Add Element' button (iteration 10/100) at (229, 127) on xpath=//button[text()='Add Element']
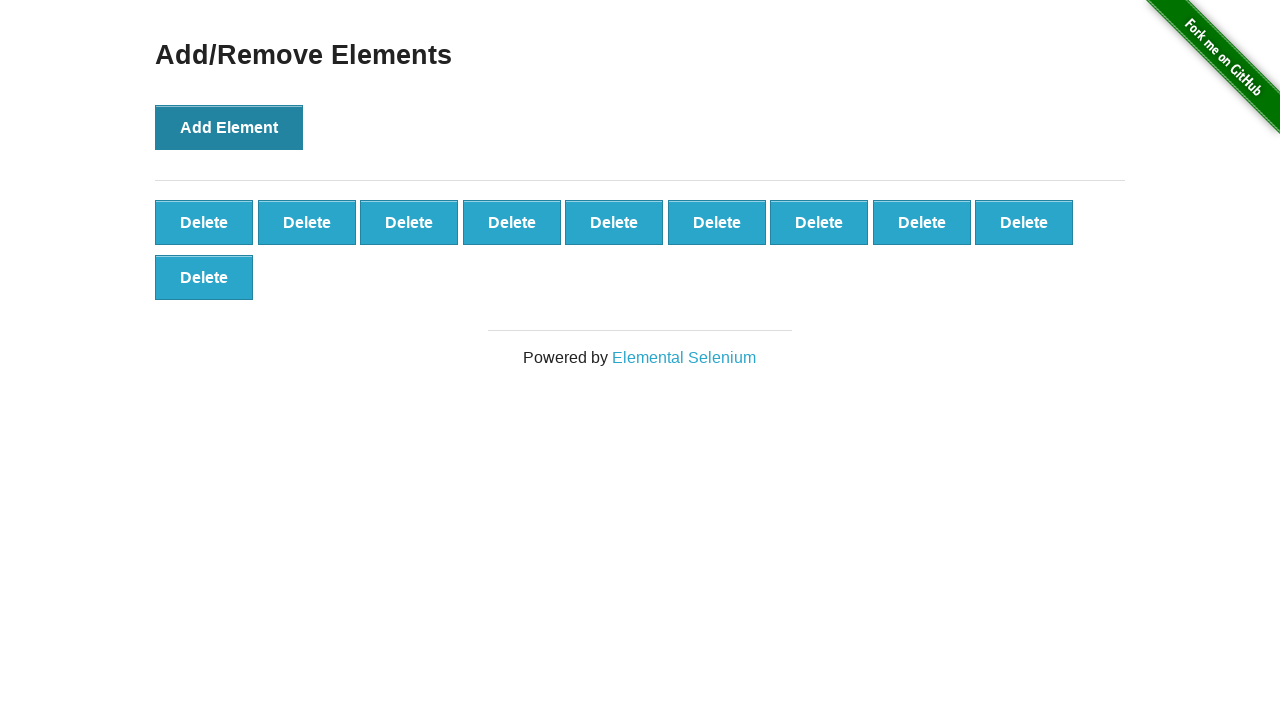

Clicked 'Add Element' button (iteration 11/100) at (229, 127) on xpath=//button[text()='Add Element']
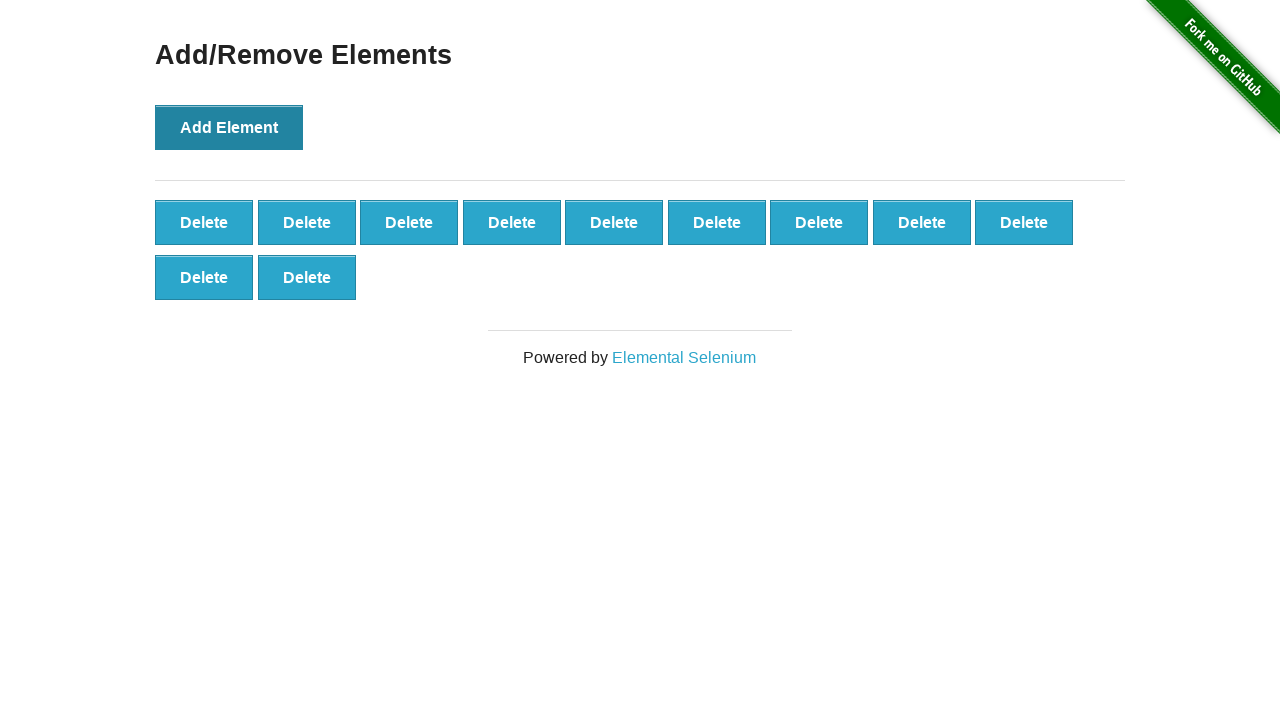

Clicked 'Add Element' button (iteration 12/100) at (229, 127) on xpath=//button[text()='Add Element']
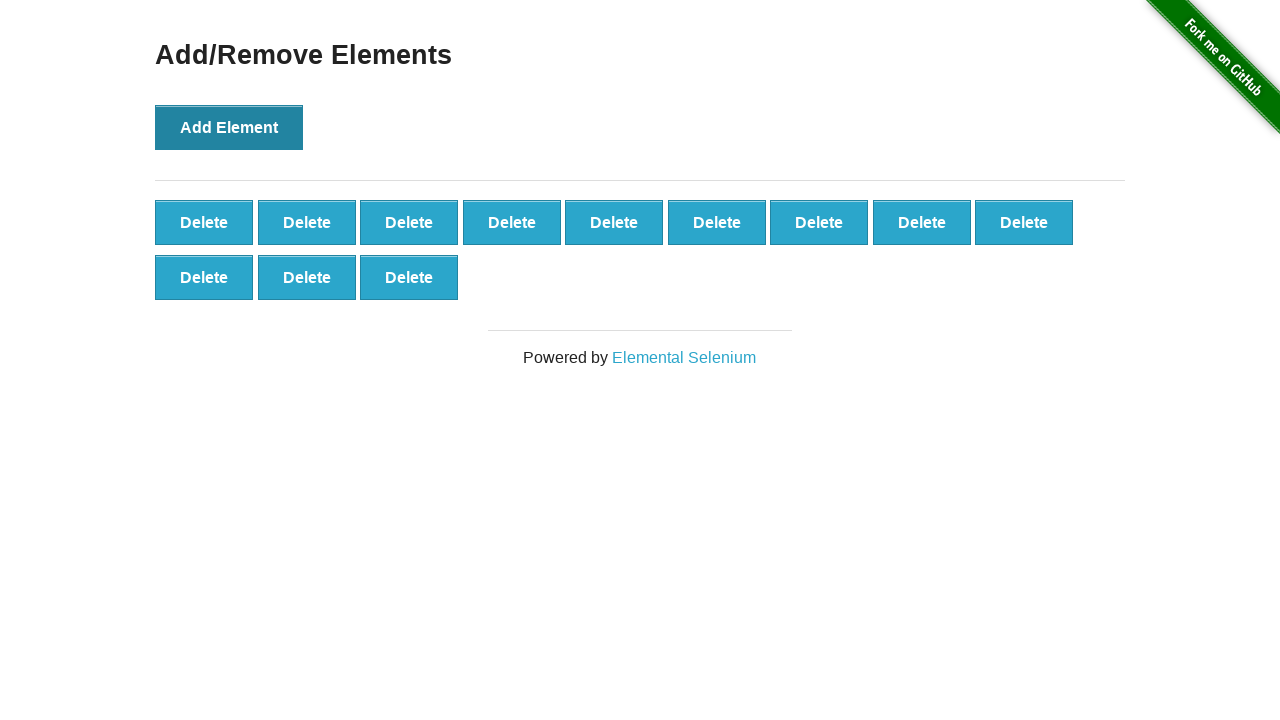

Clicked 'Add Element' button (iteration 13/100) at (229, 127) on xpath=//button[text()='Add Element']
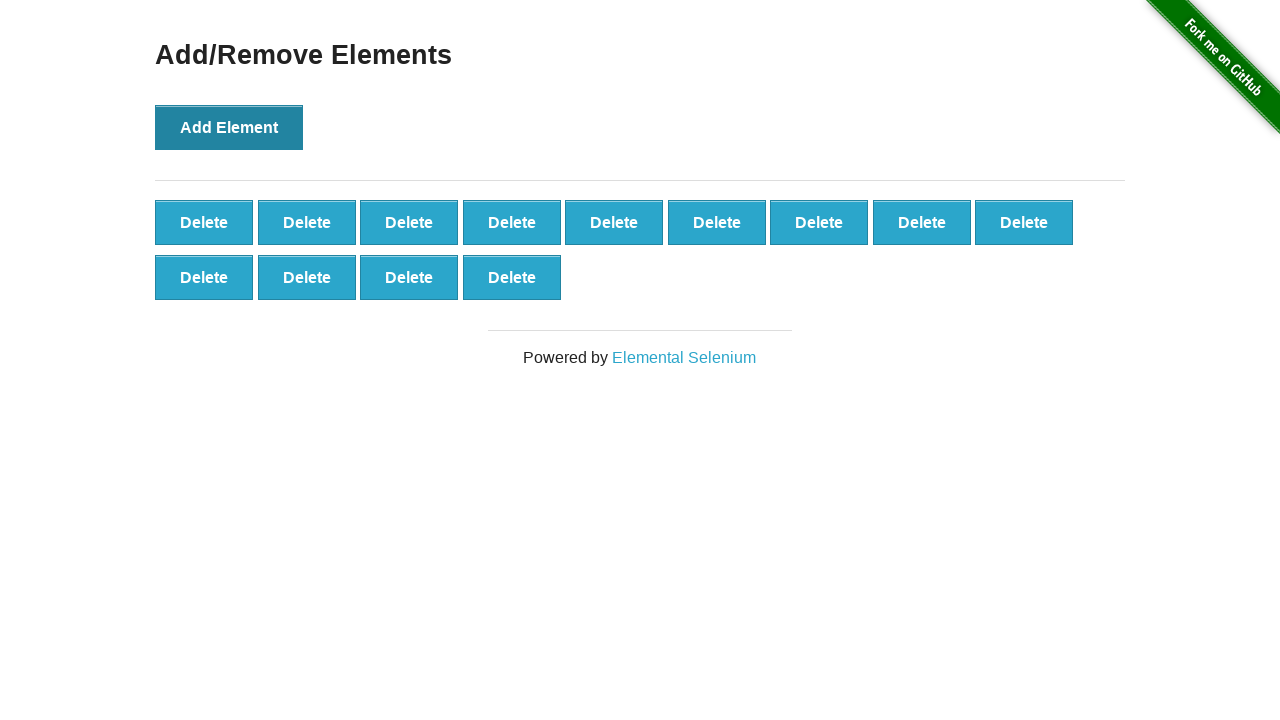

Clicked 'Add Element' button (iteration 14/100) at (229, 127) on xpath=//button[text()='Add Element']
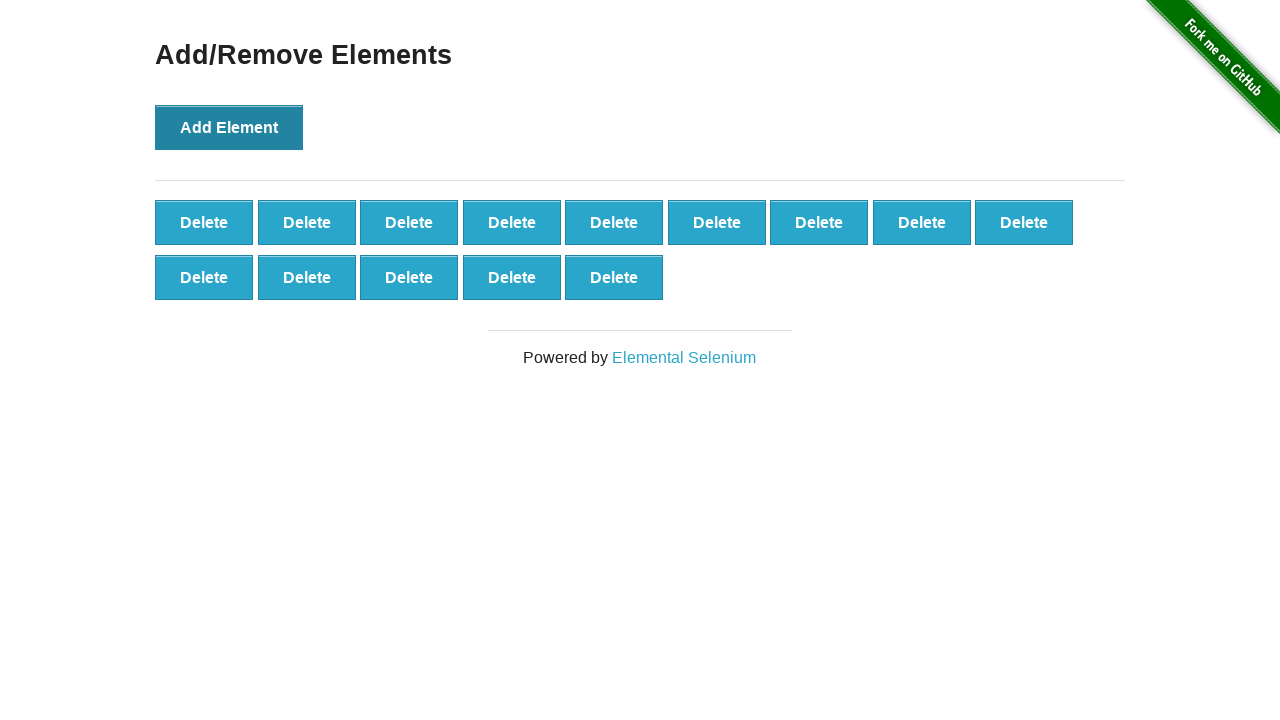

Clicked 'Add Element' button (iteration 15/100) at (229, 127) on xpath=//button[text()='Add Element']
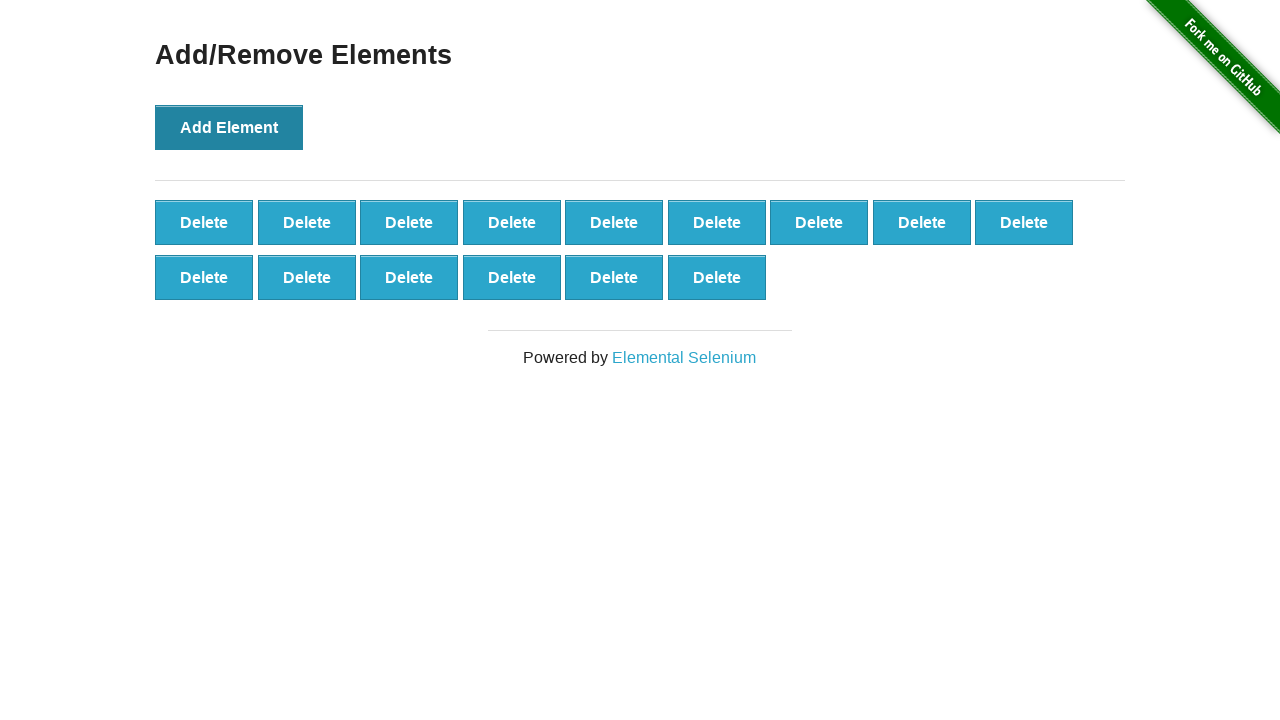

Clicked 'Add Element' button (iteration 16/100) at (229, 127) on xpath=//button[text()='Add Element']
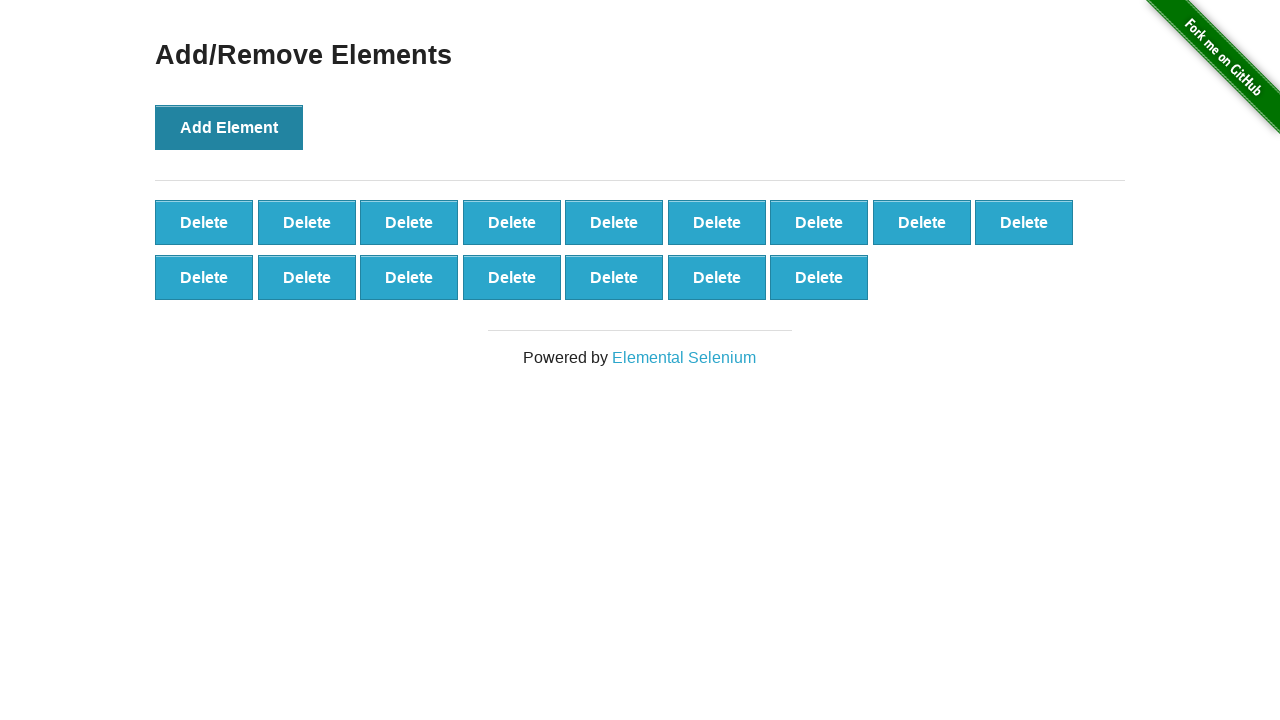

Clicked 'Add Element' button (iteration 17/100) at (229, 127) on xpath=//button[text()='Add Element']
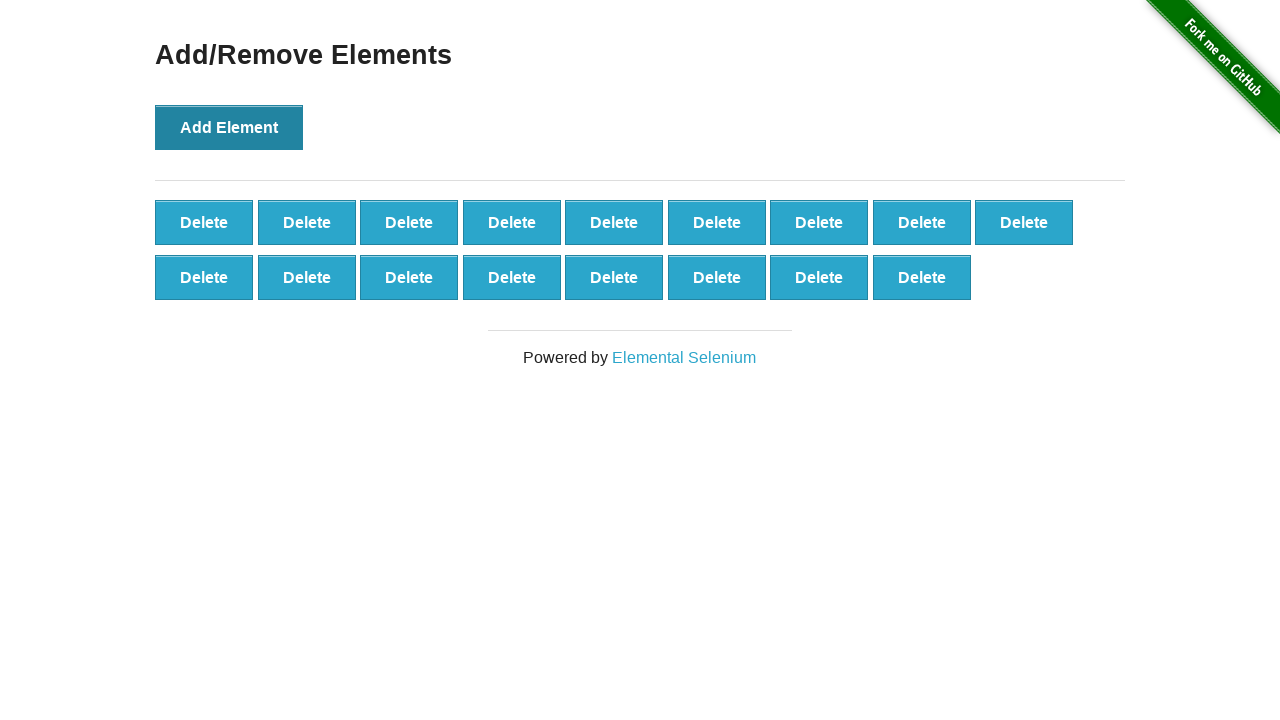

Clicked 'Add Element' button (iteration 18/100) at (229, 127) on xpath=//button[text()='Add Element']
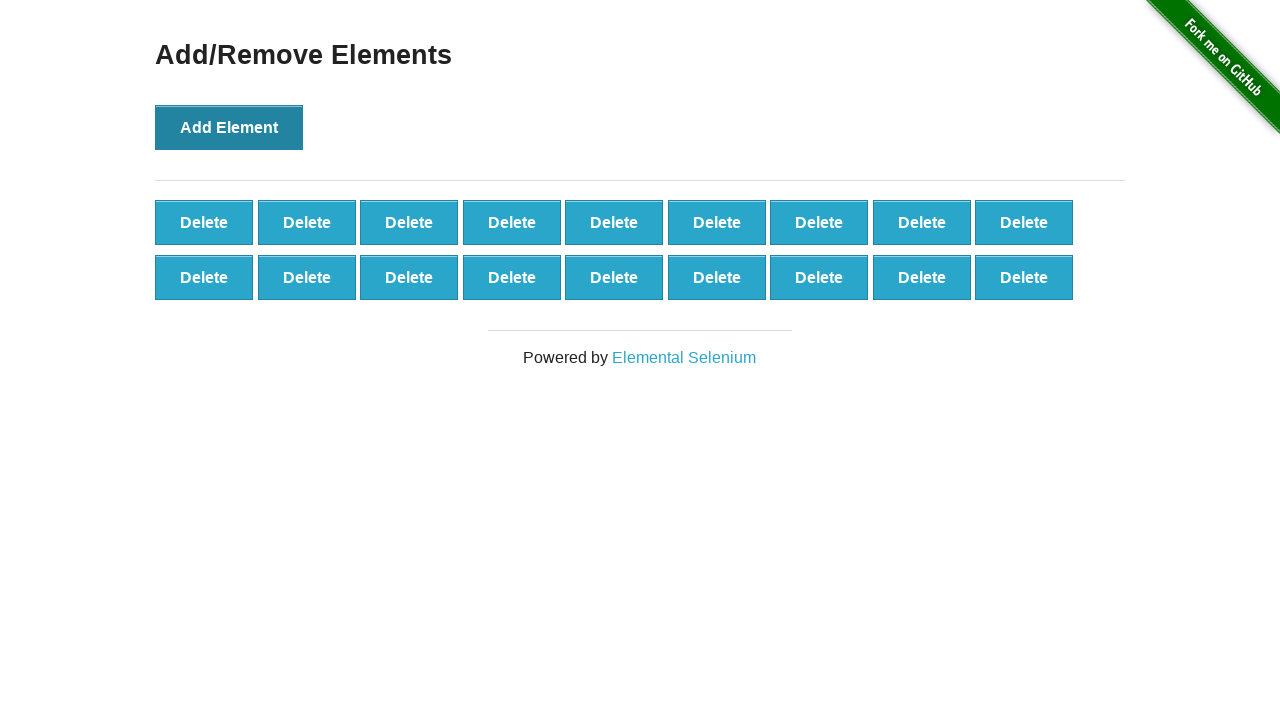

Clicked 'Add Element' button (iteration 19/100) at (229, 127) on xpath=//button[text()='Add Element']
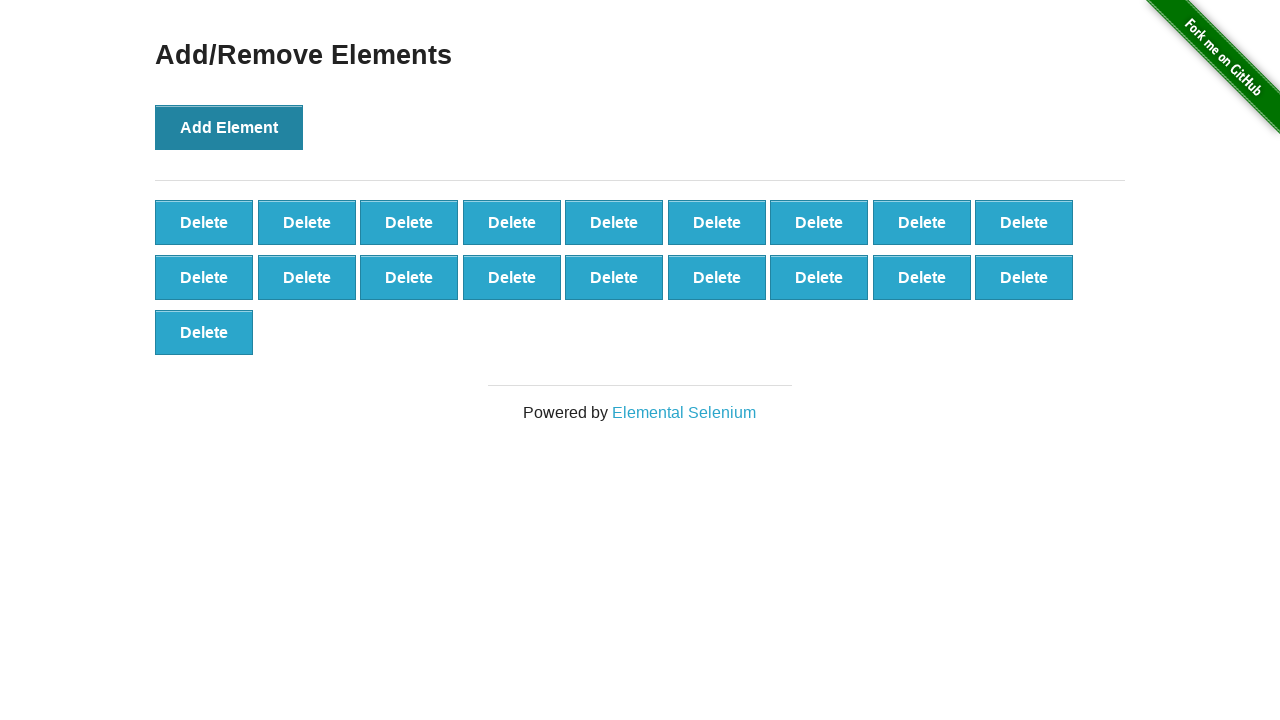

Clicked 'Add Element' button (iteration 20/100) at (229, 127) on xpath=//button[text()='Add Element']
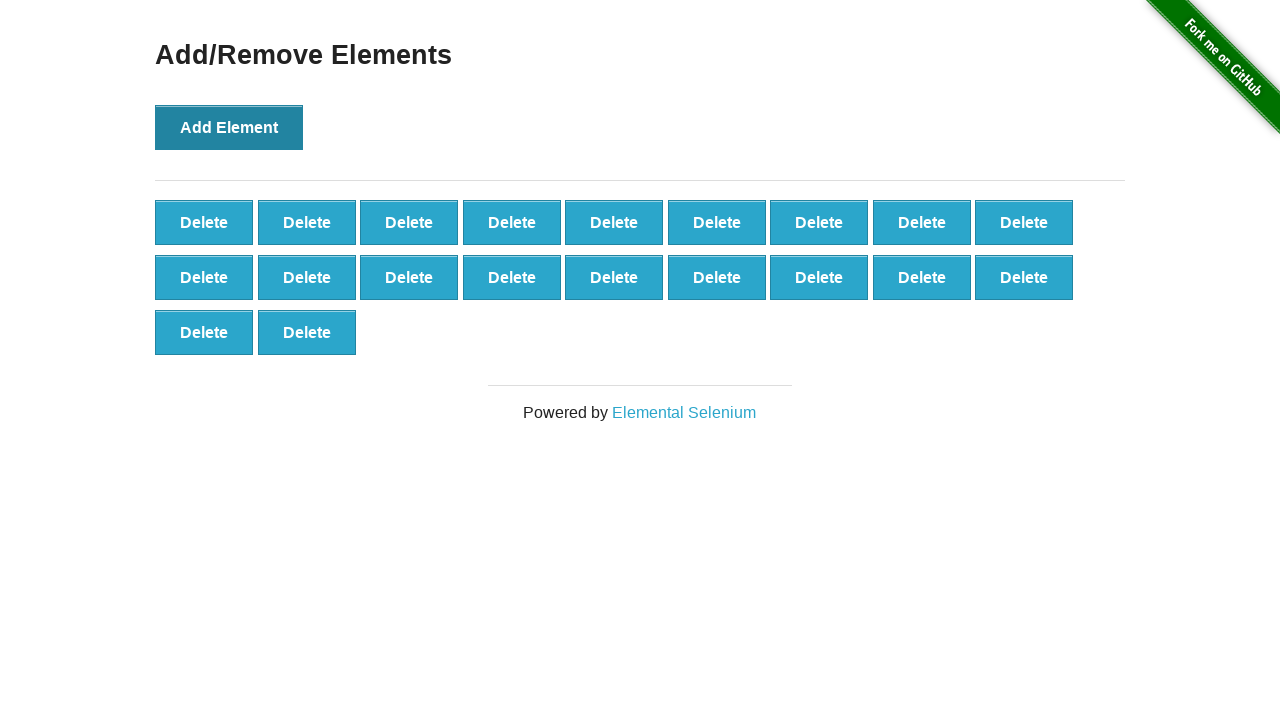

Clicked 'Add Element' button (iteration 21/100) at (229, 127) on xpath=//button[text()='Add Element']
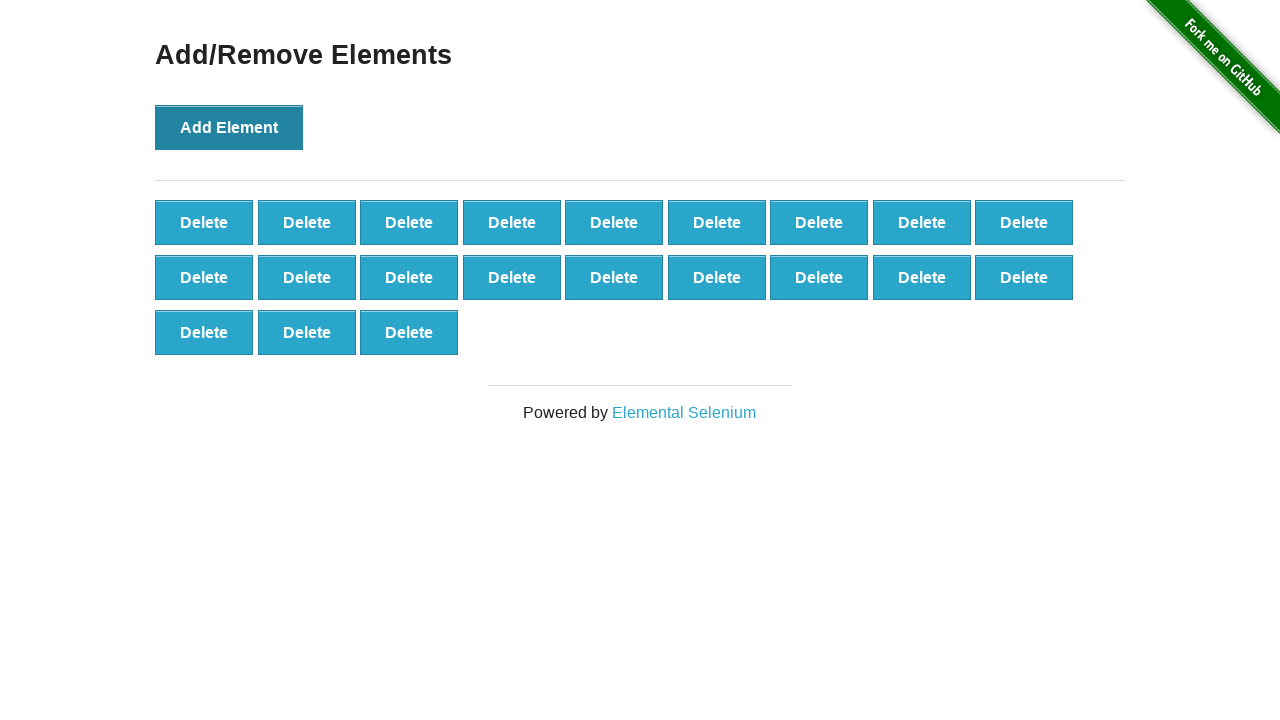

Clicked 'Add Element' button (iteration 22/100) at (229, 127) on xpath=//button[text()='Add Element']
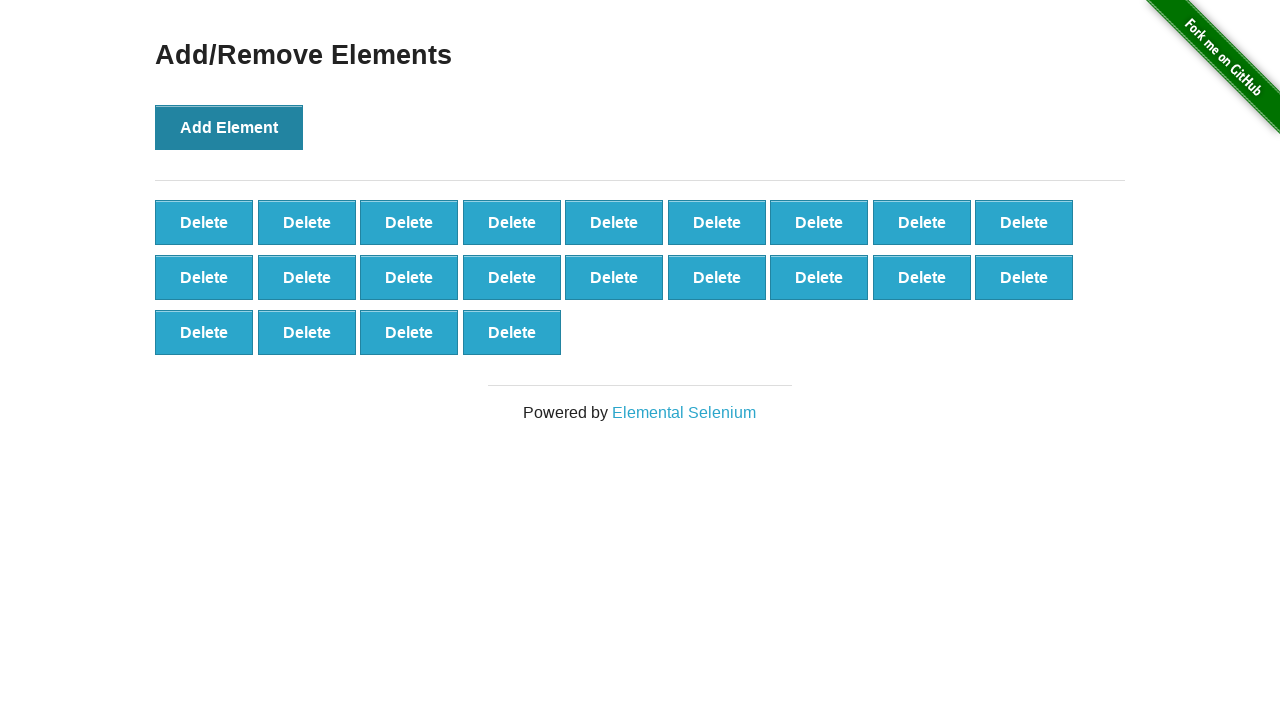

Clicked 'Add Element' button (iteration 23/100) at (229, 127) on xpath=//button[text()='Add Element']
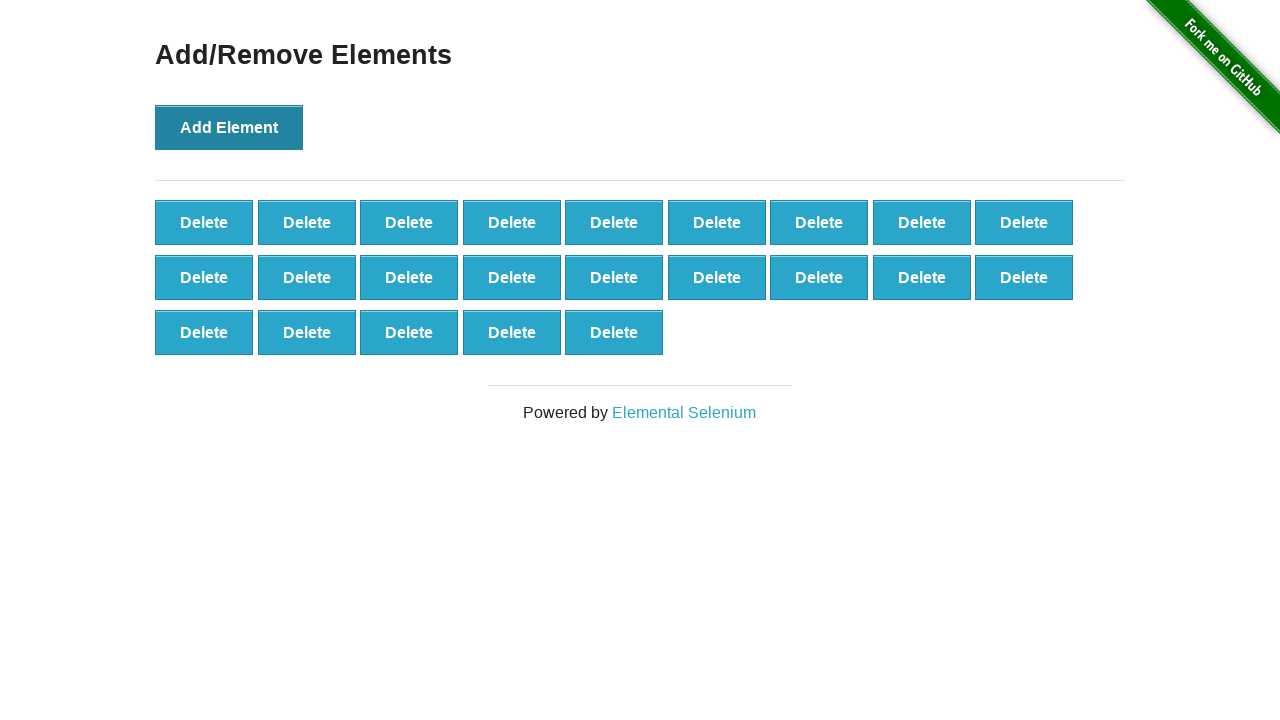

Clicked 'Add Element' button (iteration 24/100) at (229, 127) on xpath=//button[text()='Add Element']
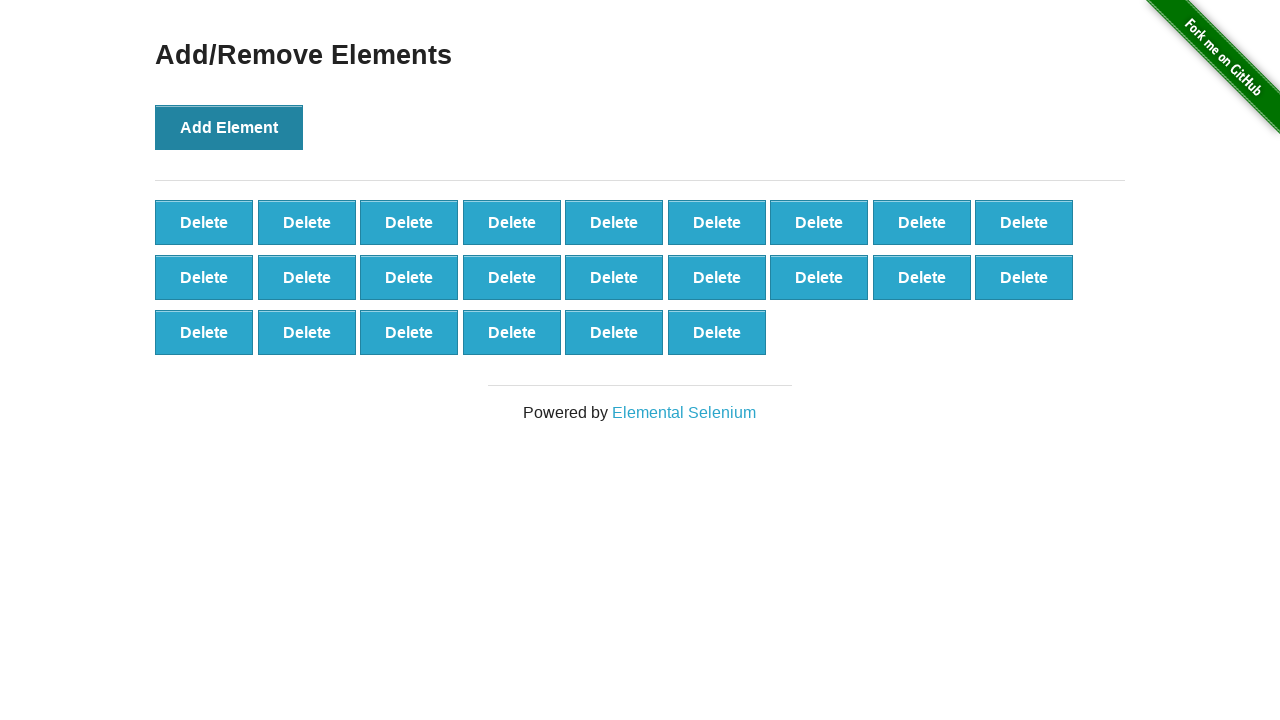

Clicked 'Add Element' button (iteration 25/100) at (229, 127) on xpath=//button[text()='Add Element']
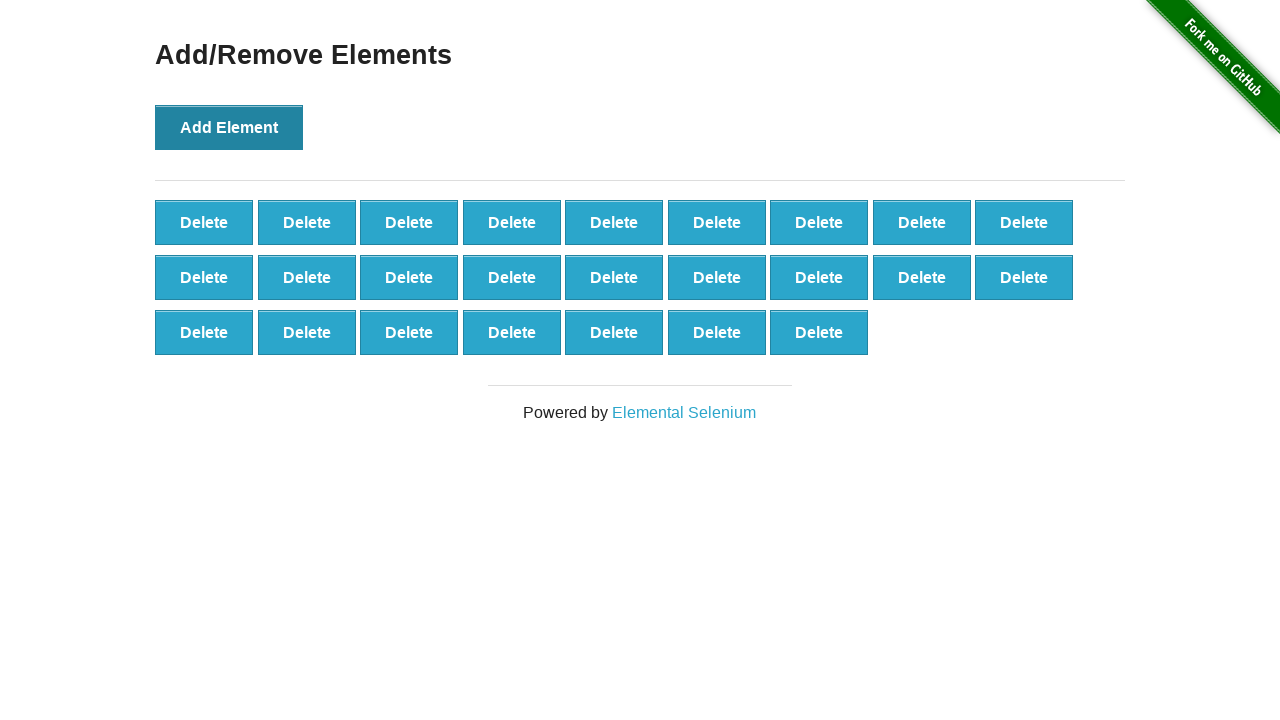

Clicked 'Add Element' button (iteration 26/100) at (229, 127) on xpath=//button[text()='Add Element']
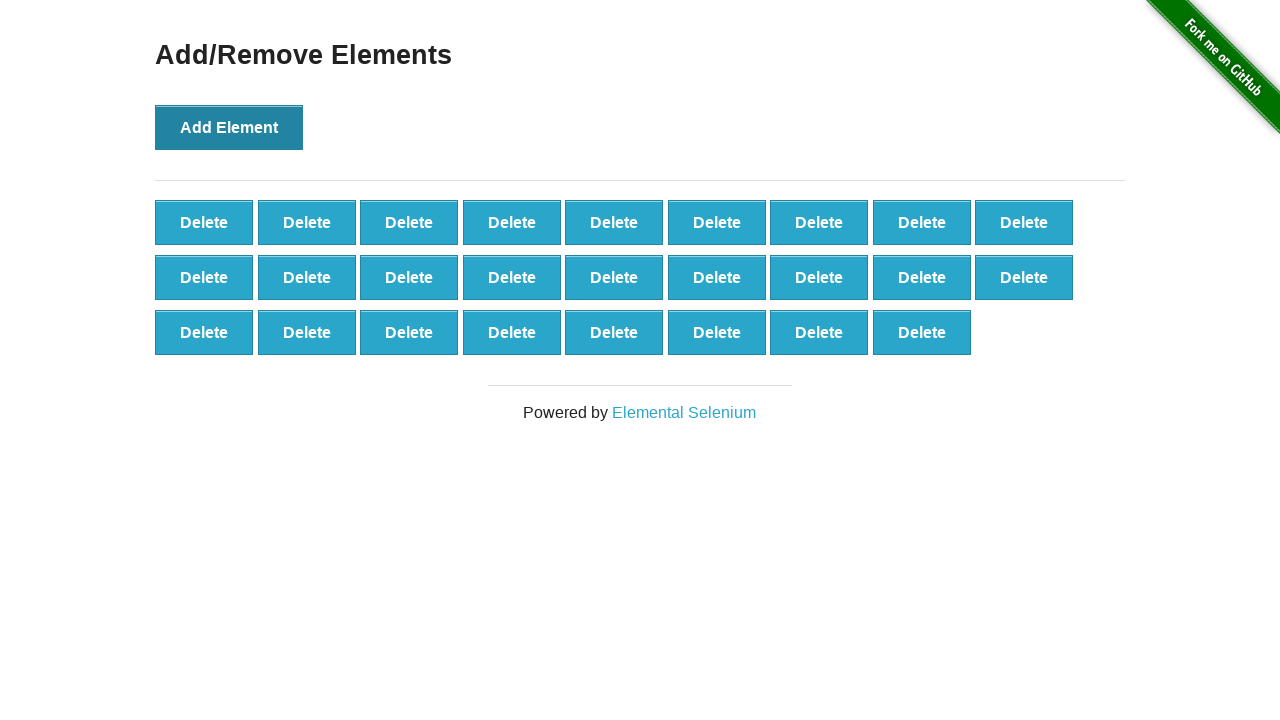

Clicked 'Add Element' button (iteration 27/100) at (229, 127) on xpath=//button[text()='Add Element']
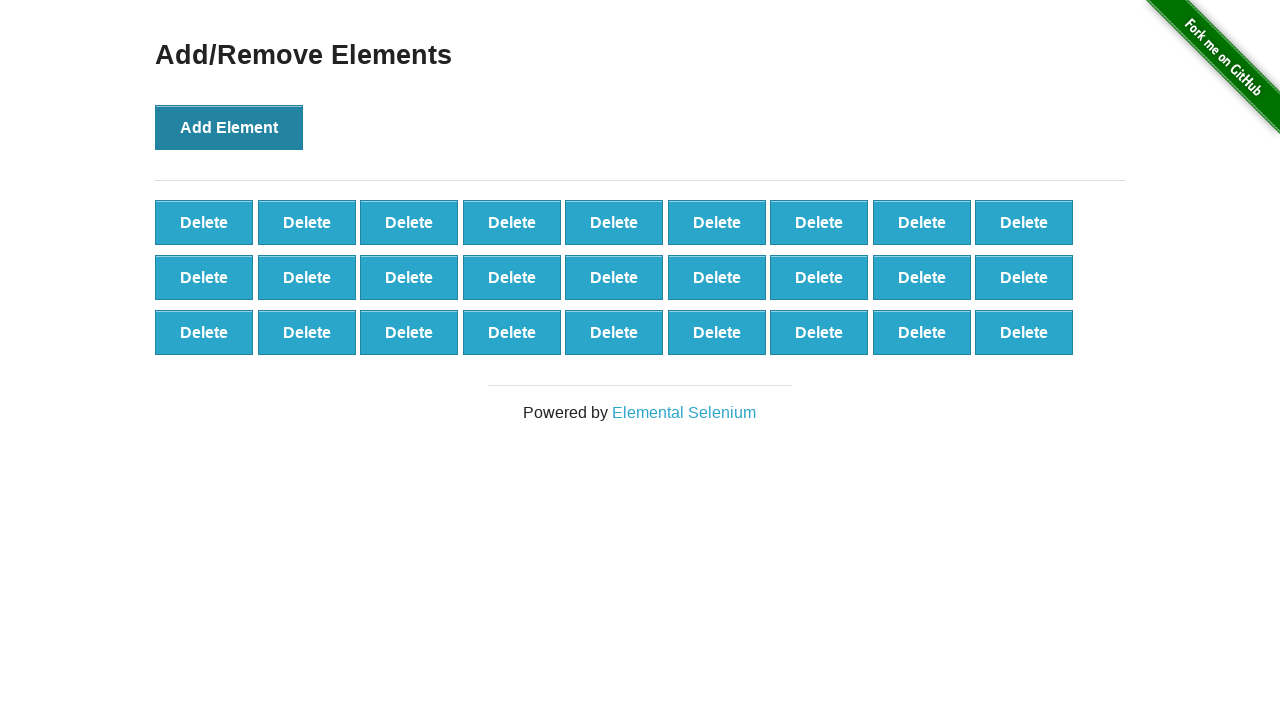

Clicked 'Add Element' button (iteration 28/100) at (229, 127) on xpath=//button[text()='Add Element']
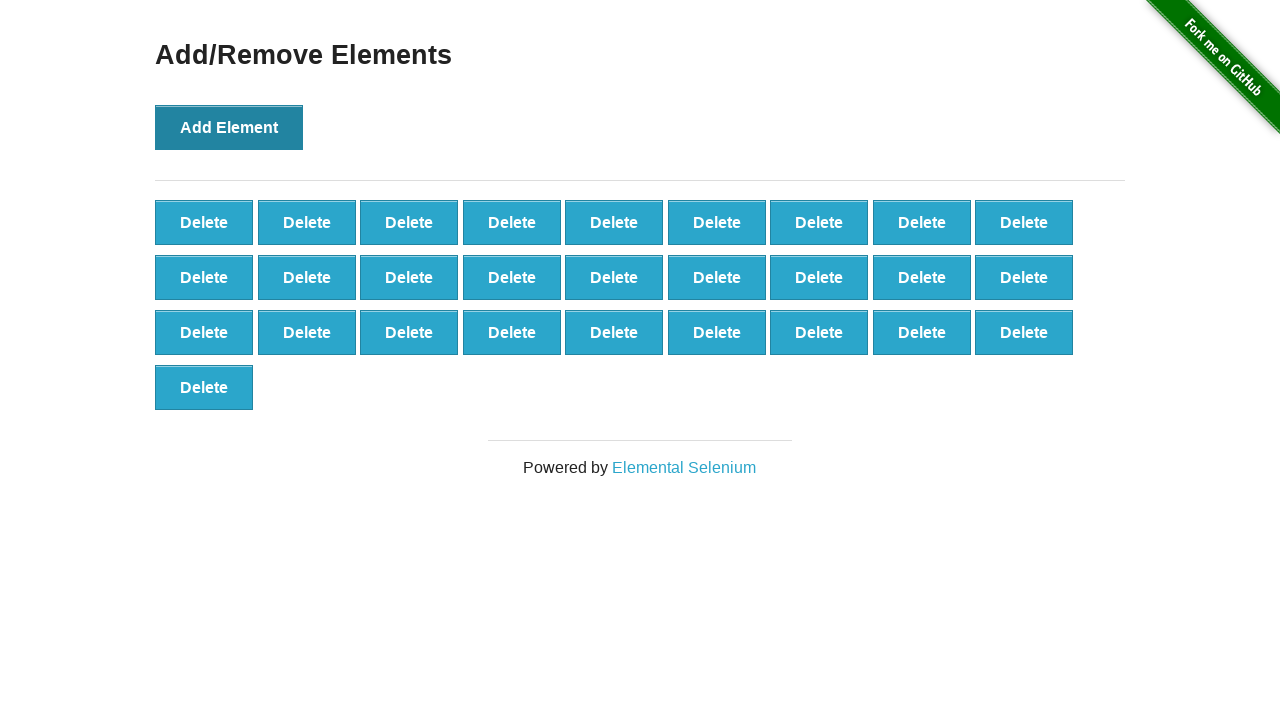

Clicked 'Add Element' button (iteration 29/100) at (229, 127) on xpath=//button[text()='Add Element']
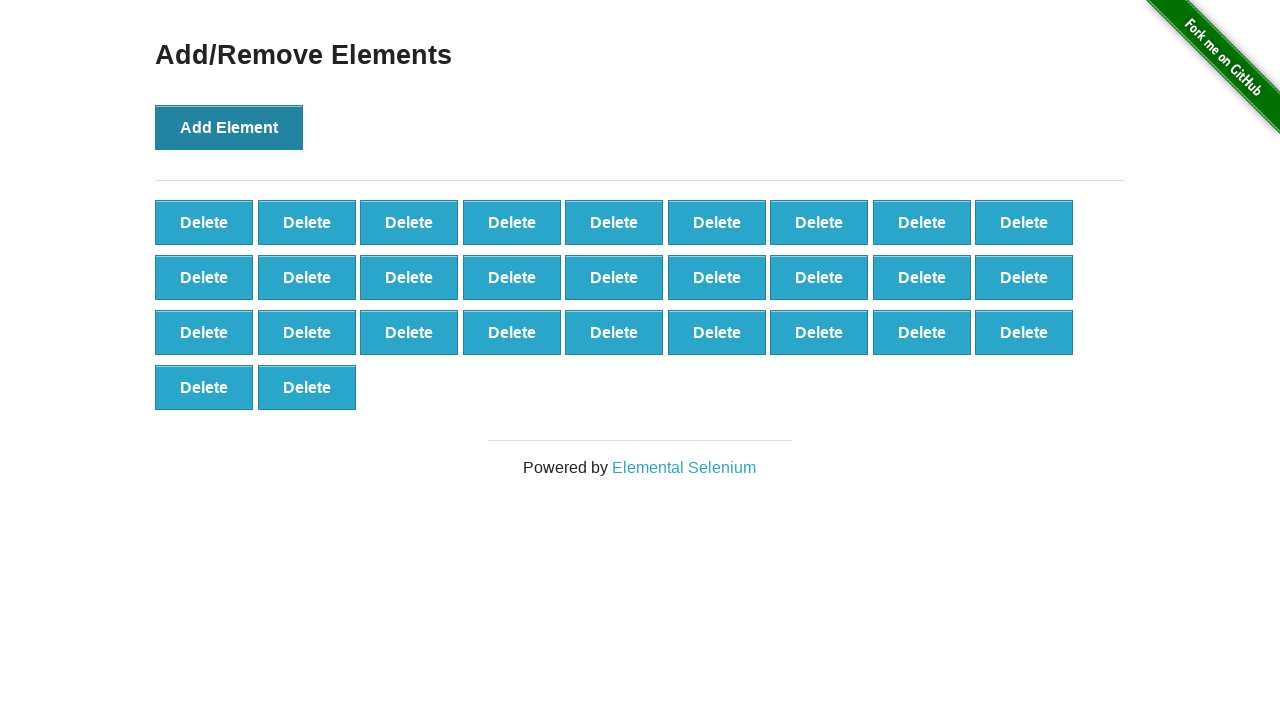

Clicked 'Add Element' button (iteration 30/100) at (229, 127) on xpath=//button[text()='Add Element']
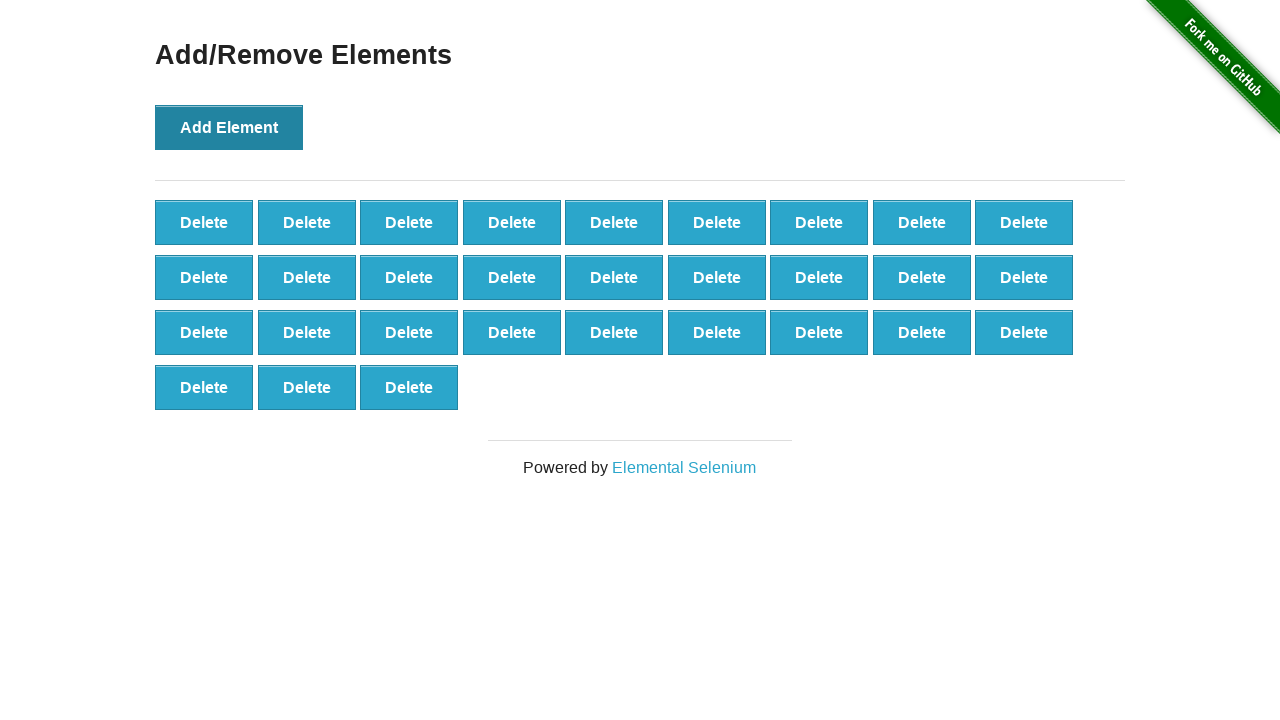

Clicked 'Add Element' button (iteration 31/100) at (229, 127) on xpath=//button[text()='Add Element']
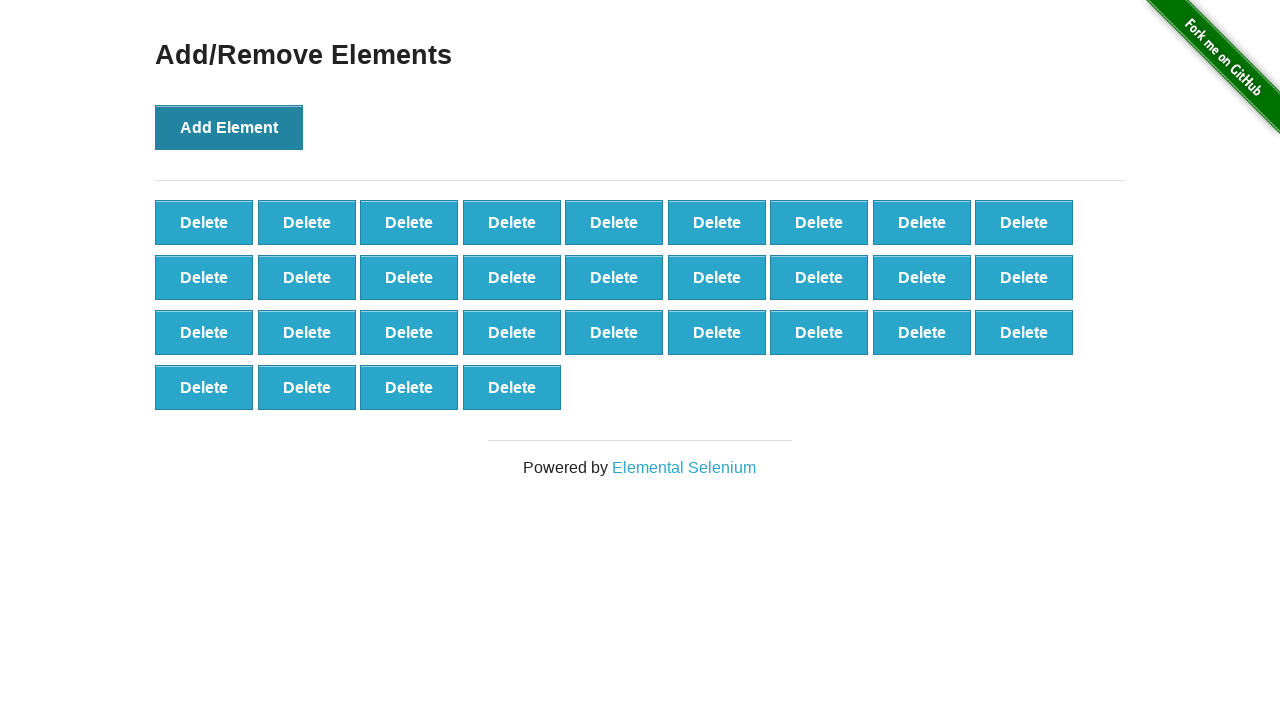

Clicked 'Add Element' button (iteration 32/100) at (229, 127) on xpath=//button[text()='Add Element']
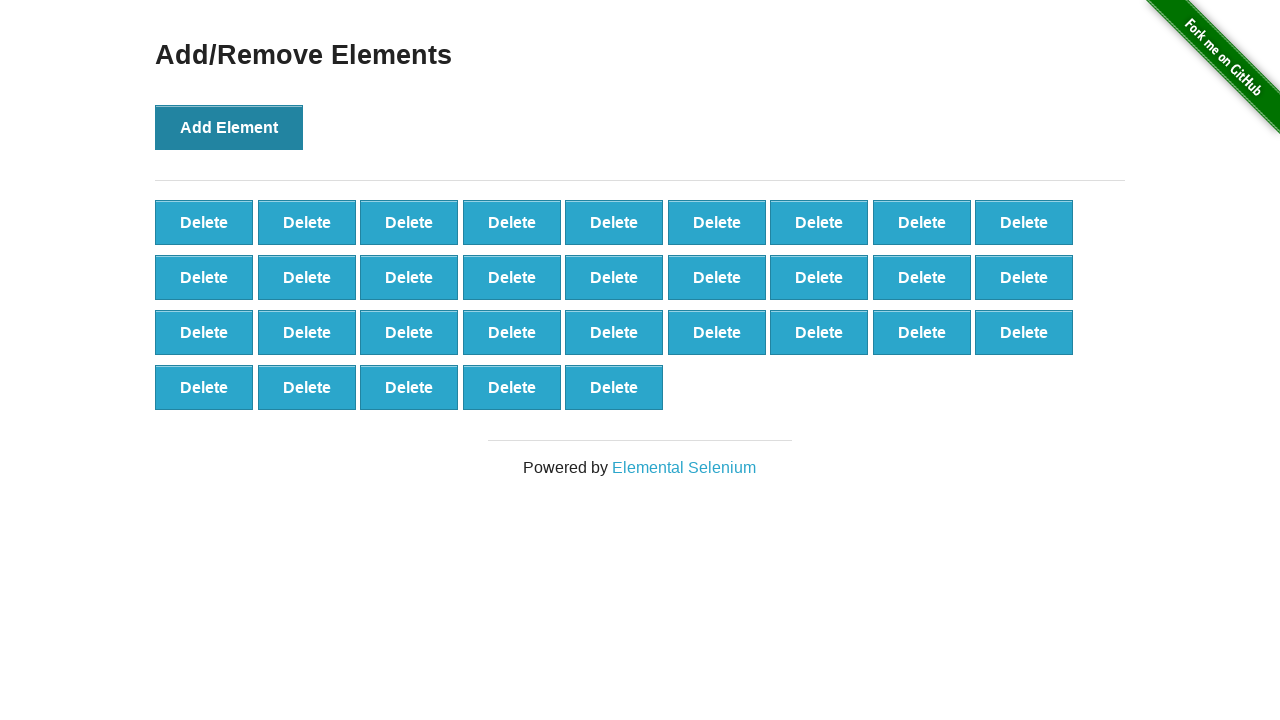

Clicked 'Add Element' button (iteration 33/100) at (229, 127) on xpath=//button[text()='Add Element']
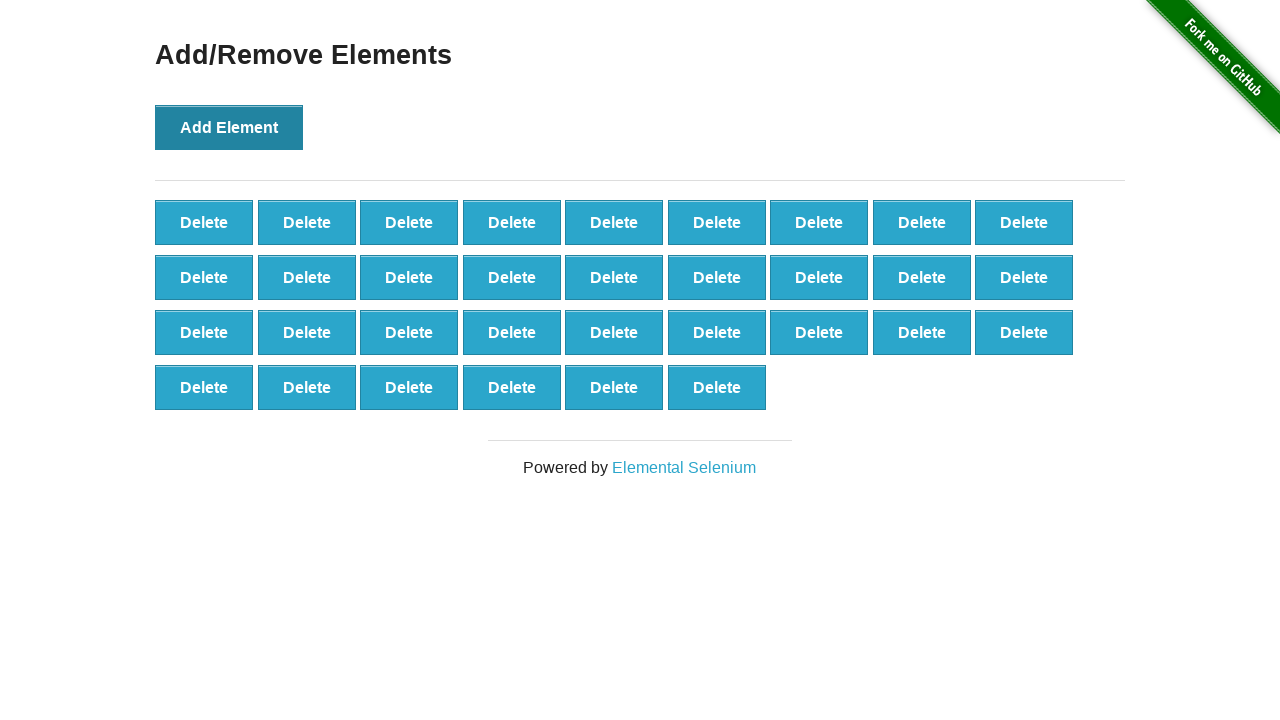

Clicked 'Add Element' button (iteration 34/100) at (229, 127) on xpath=//button[text()='Add Element']
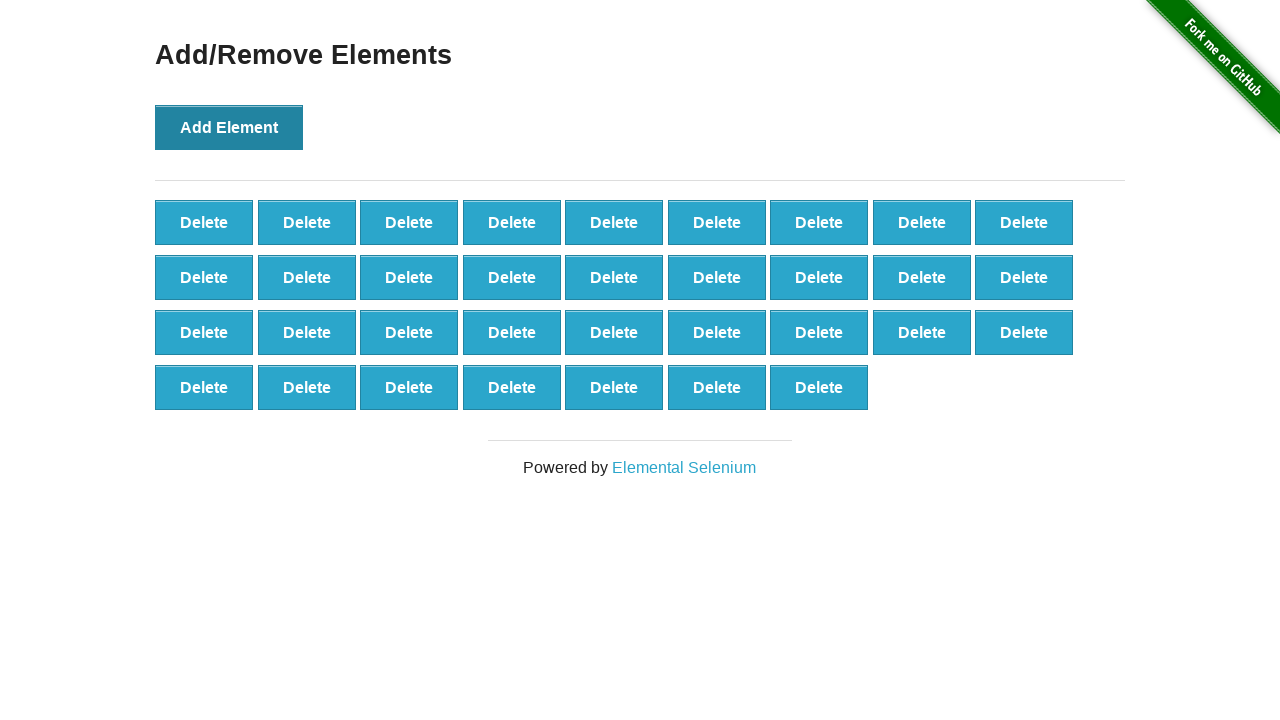

Clicked 'Add Element' button (iteration 35/100) at (229, 127) on xpath=//button[text()='Add Element']
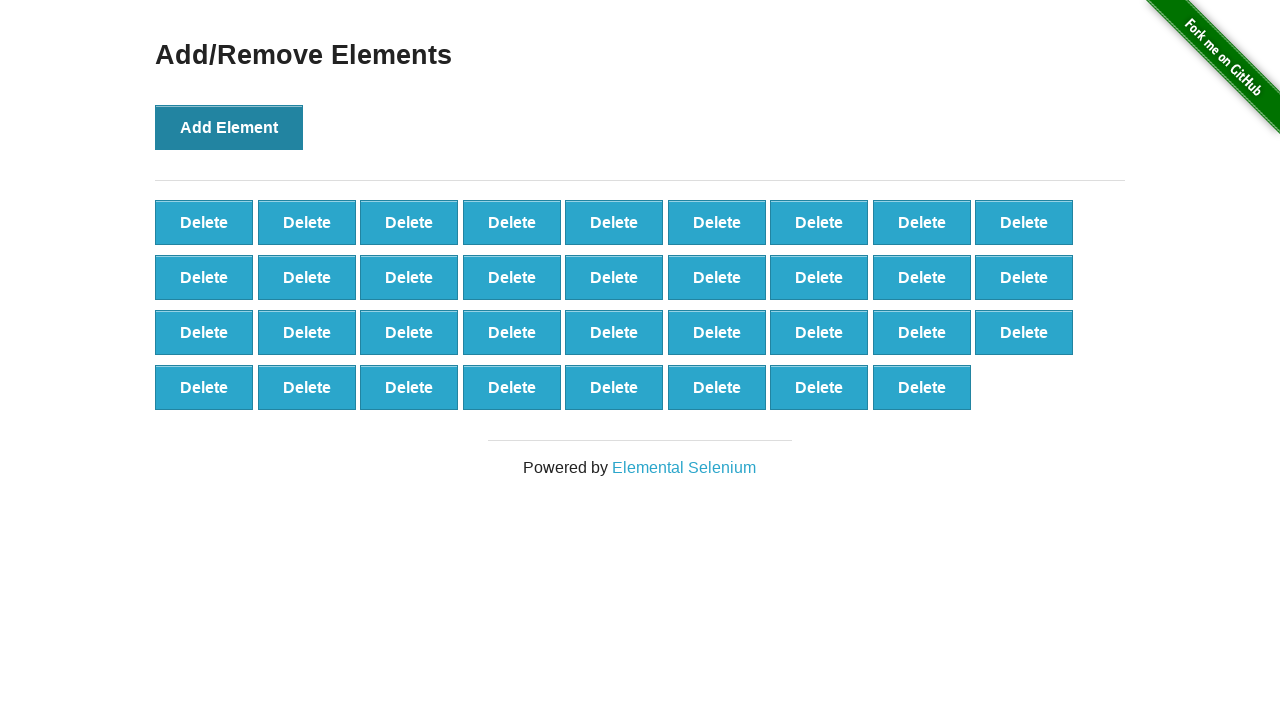

Clicked 'Add Element' button (iteration 36/100) at (229, 127) on xpath=//button[text()='Add Element']
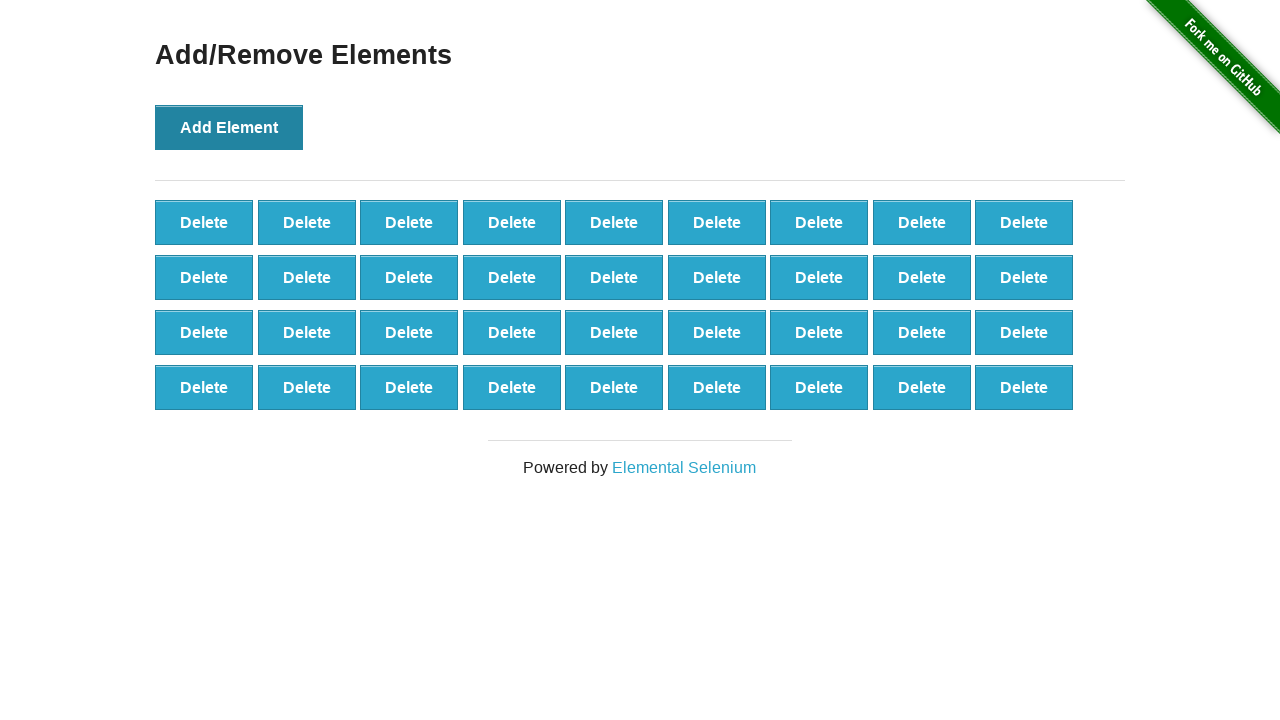

Clicked 'Add Element' button (iteration 37/100) at (229, 127) on xpath=//button[text()='Add Element']
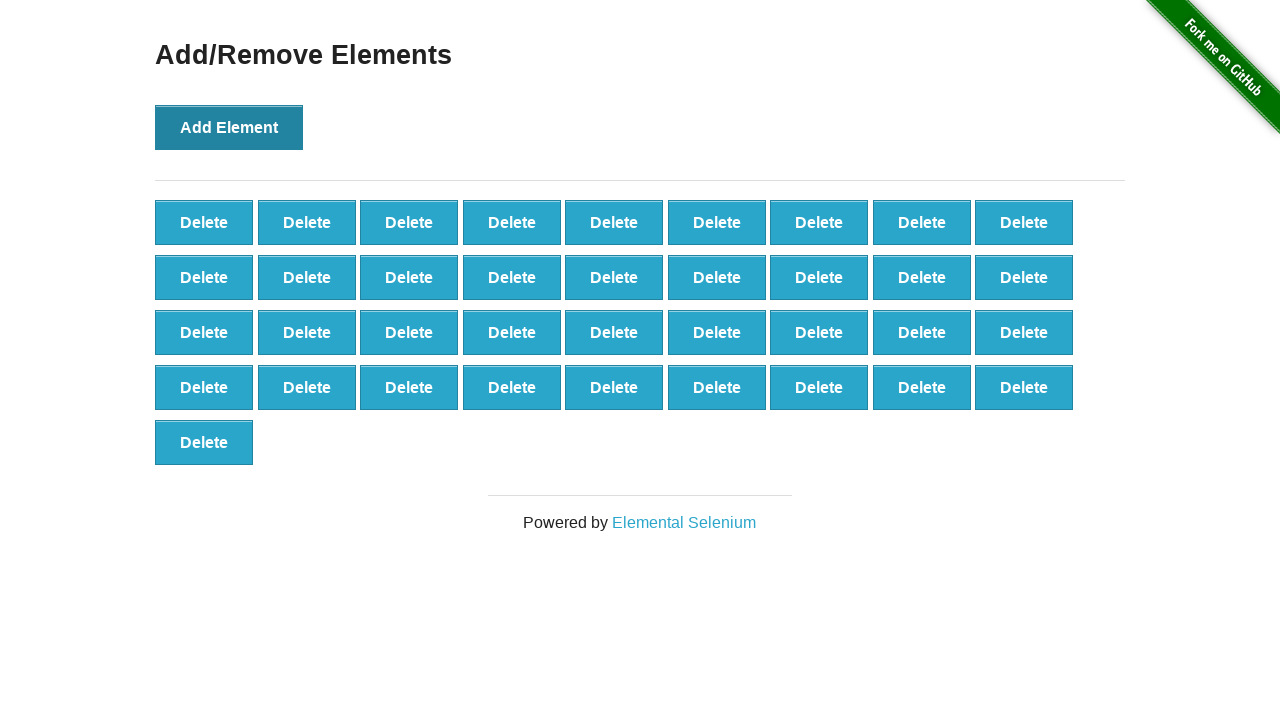

Clicked 'Add Element' button (iteration 38/100) at (229, 127) on xpath=//button[text()='Add Element']
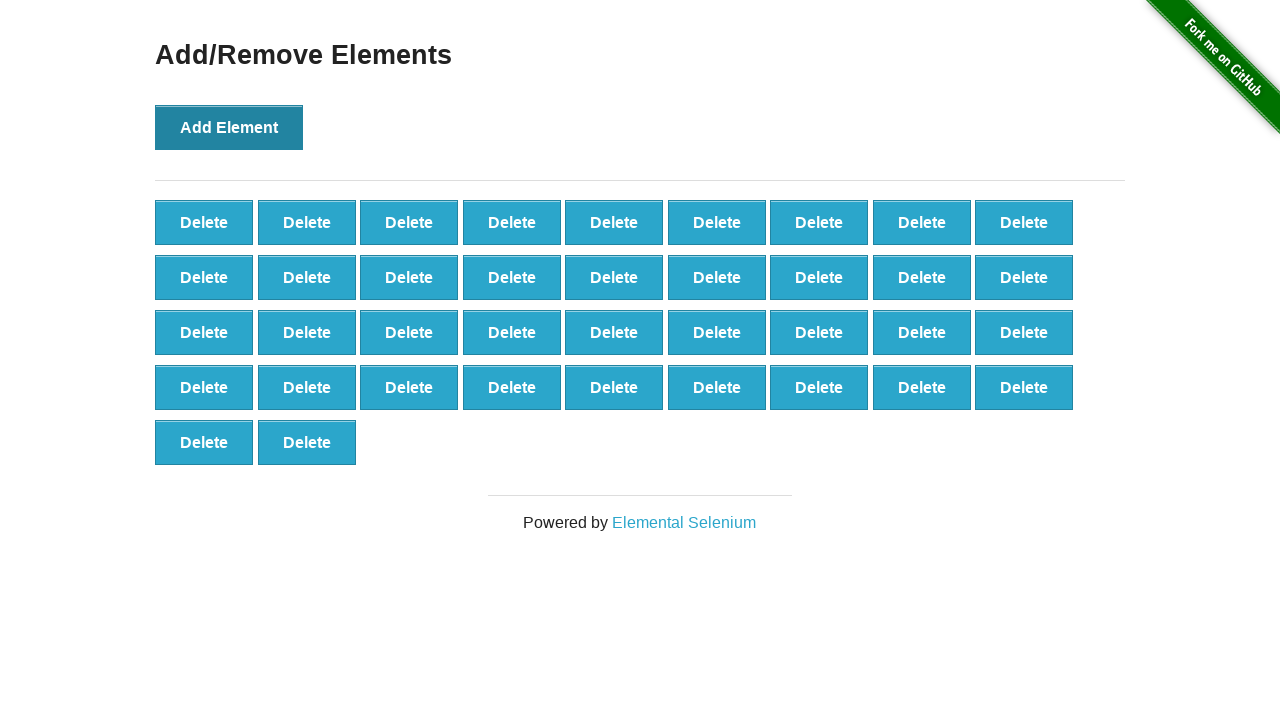

Clicked 'Add Element' button (iteration 39/100) at (229, 127) on xpath=//button[text()='Add Element']
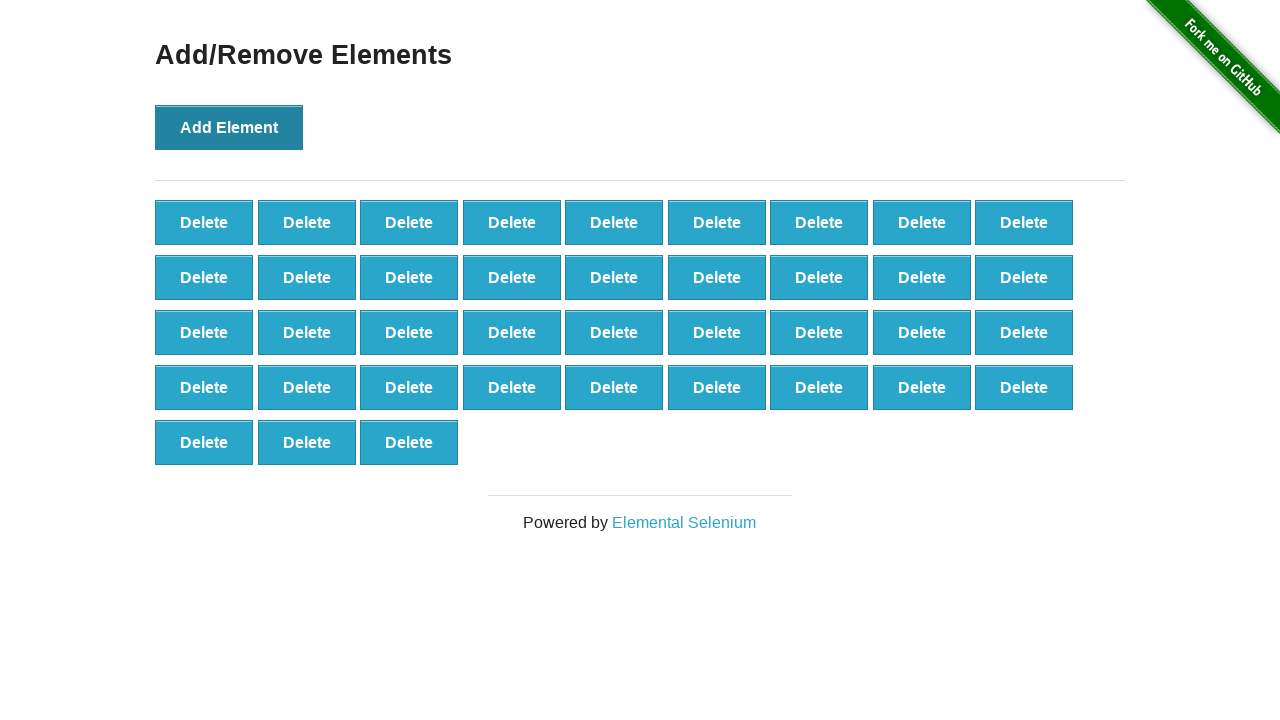

Clicked 'Add Element' button (iteration 40/100) at (229, 127) on xpath=//button[text()='Add Element']
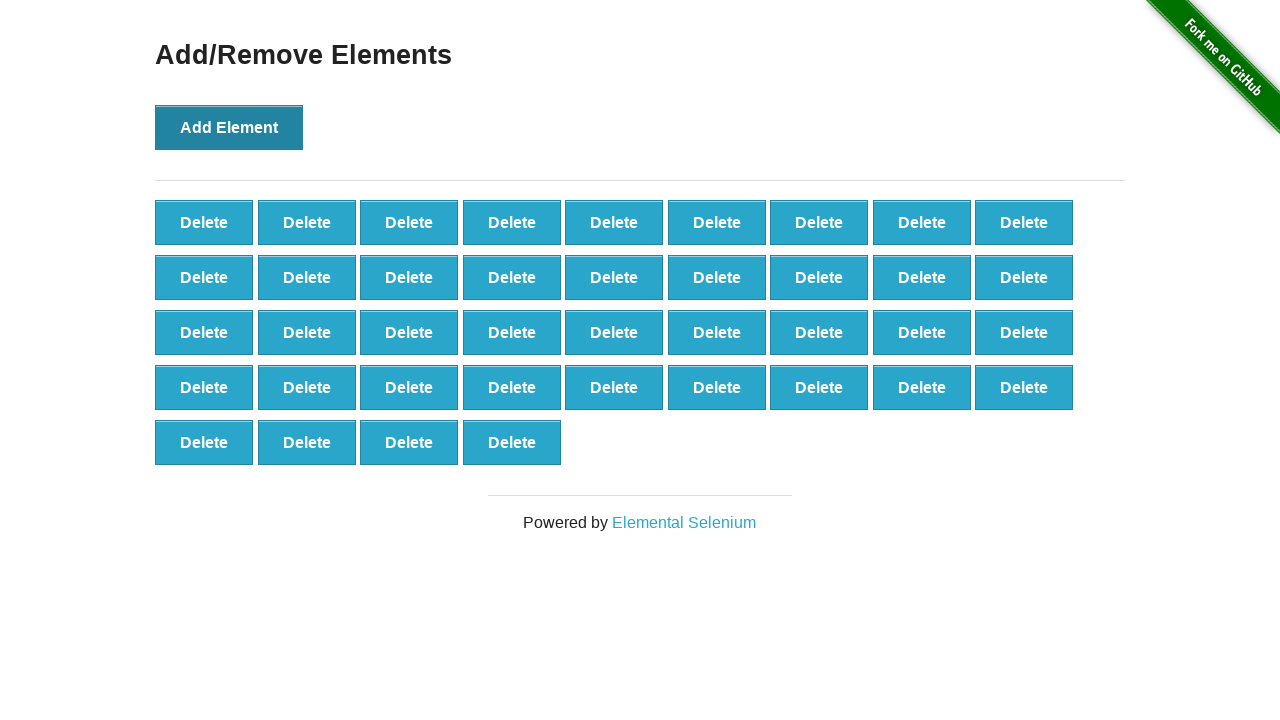

Clicked 'Add Element' button (iteration 41/100) at (229, 127) on xpath=//button[text()='Add Element']
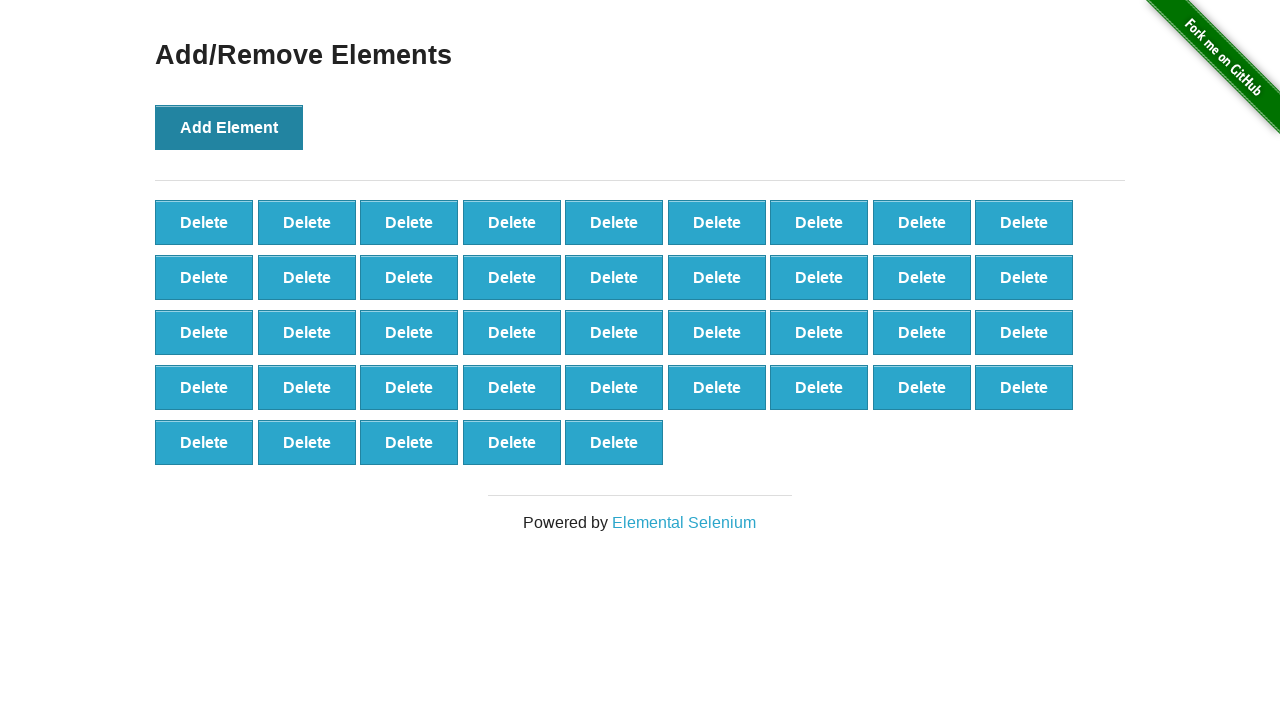

Clicked 'Add Element' button (iteration 42/100) at (229, 127) on xpath=//button[text()='Add Element']
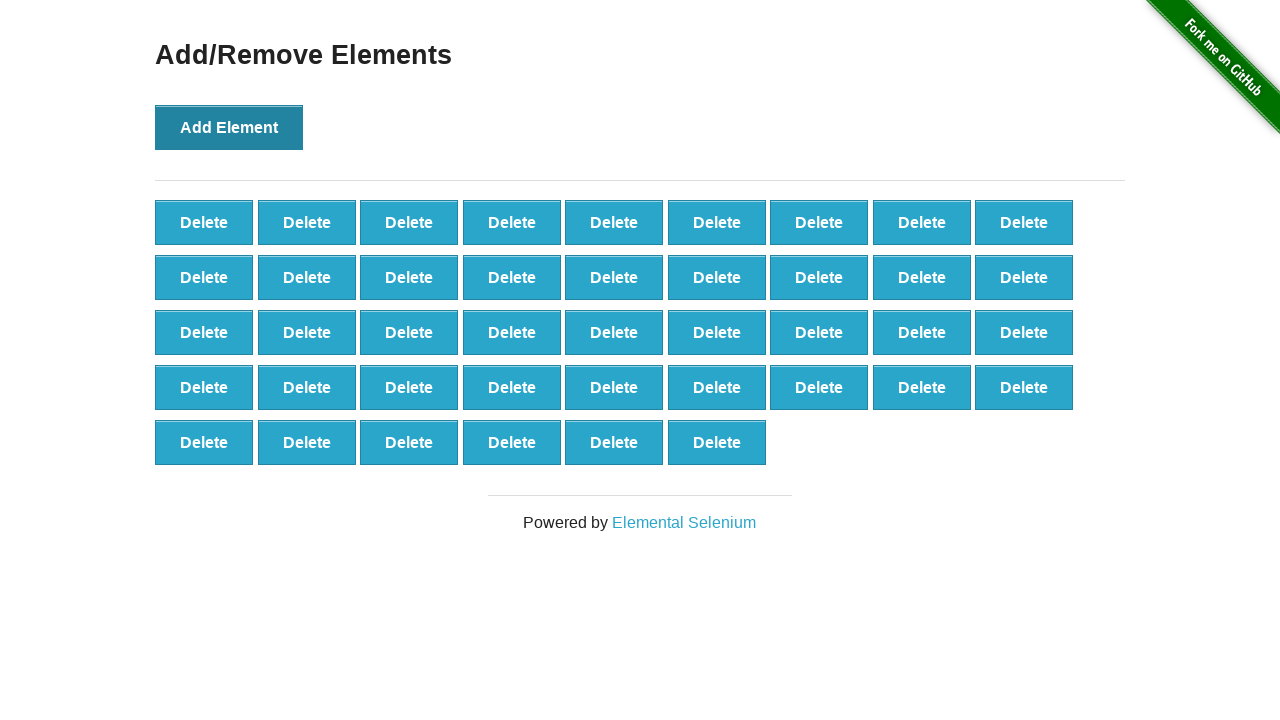

Clicked 'Add Element' button (iteration 43/100) at (229, 127) on xpath=//button[text()='Add Element']
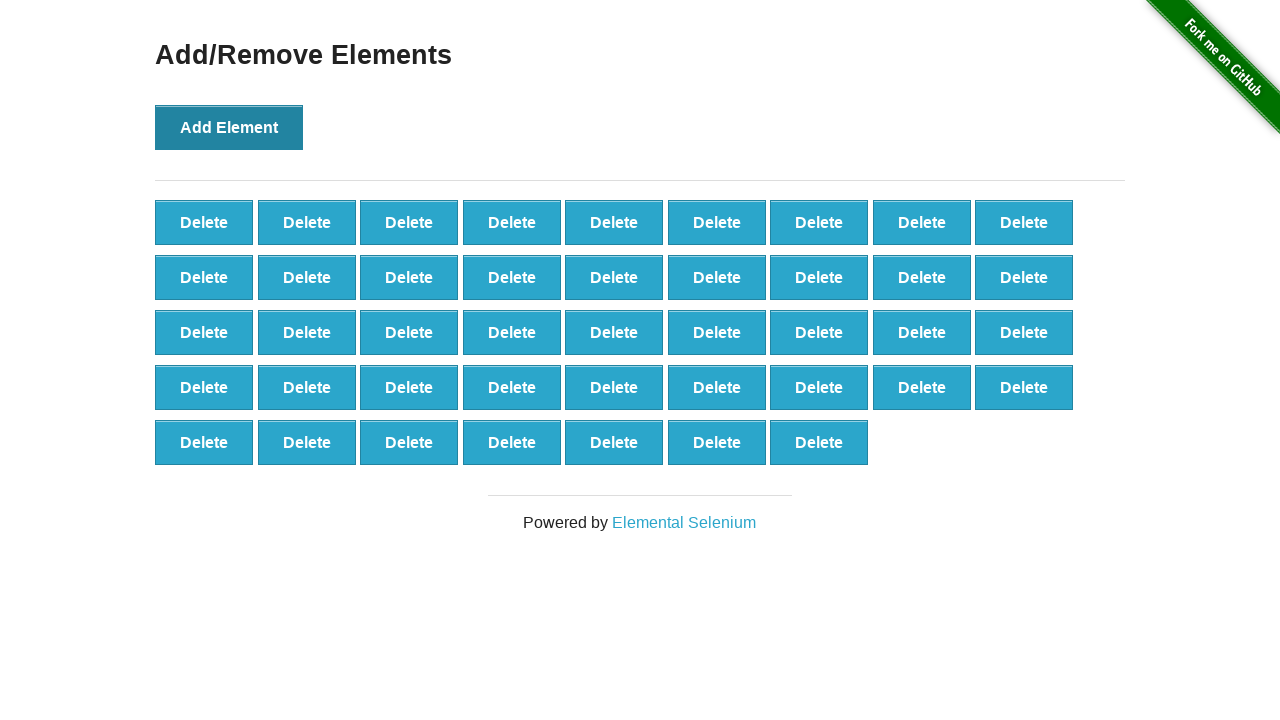

Clicked 'Add Element' button (iteration 44/100) at (229, 127) on xpath=//button[text()='Add Element']
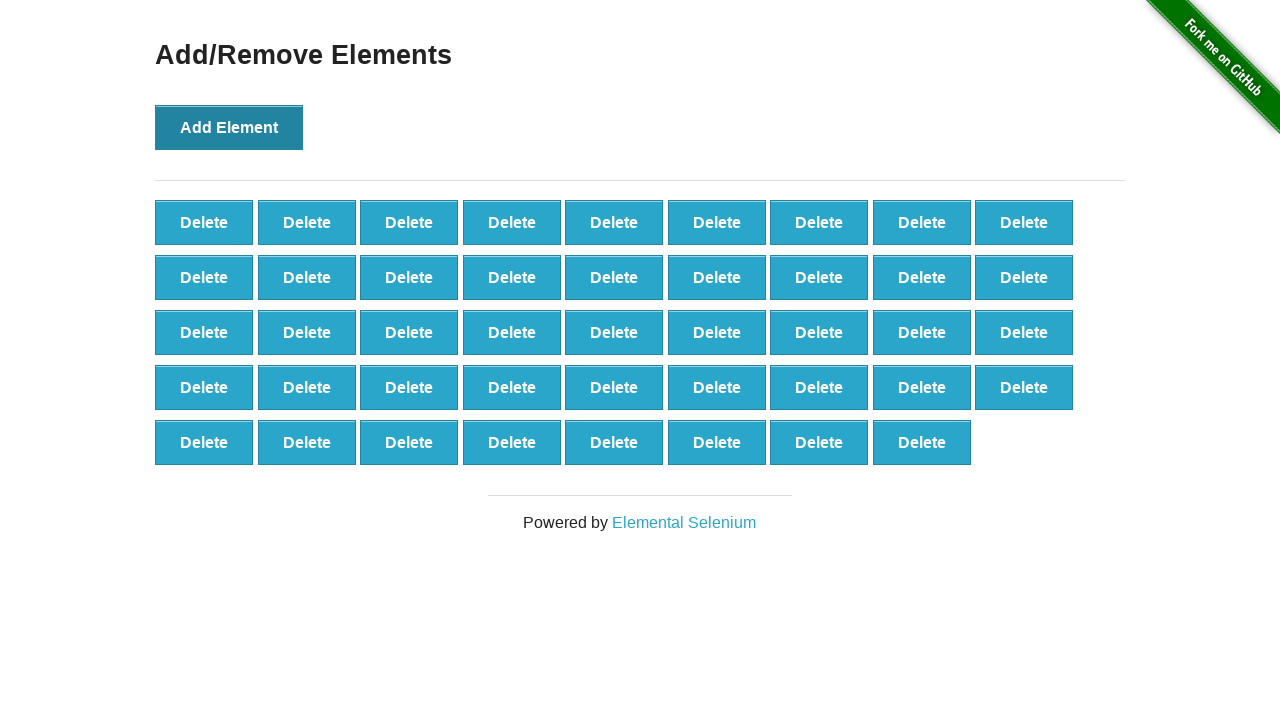

Clicked 'Add Element' button (iteration 45/100) at (229, 127) on xpath=//button[text()='Add Element']
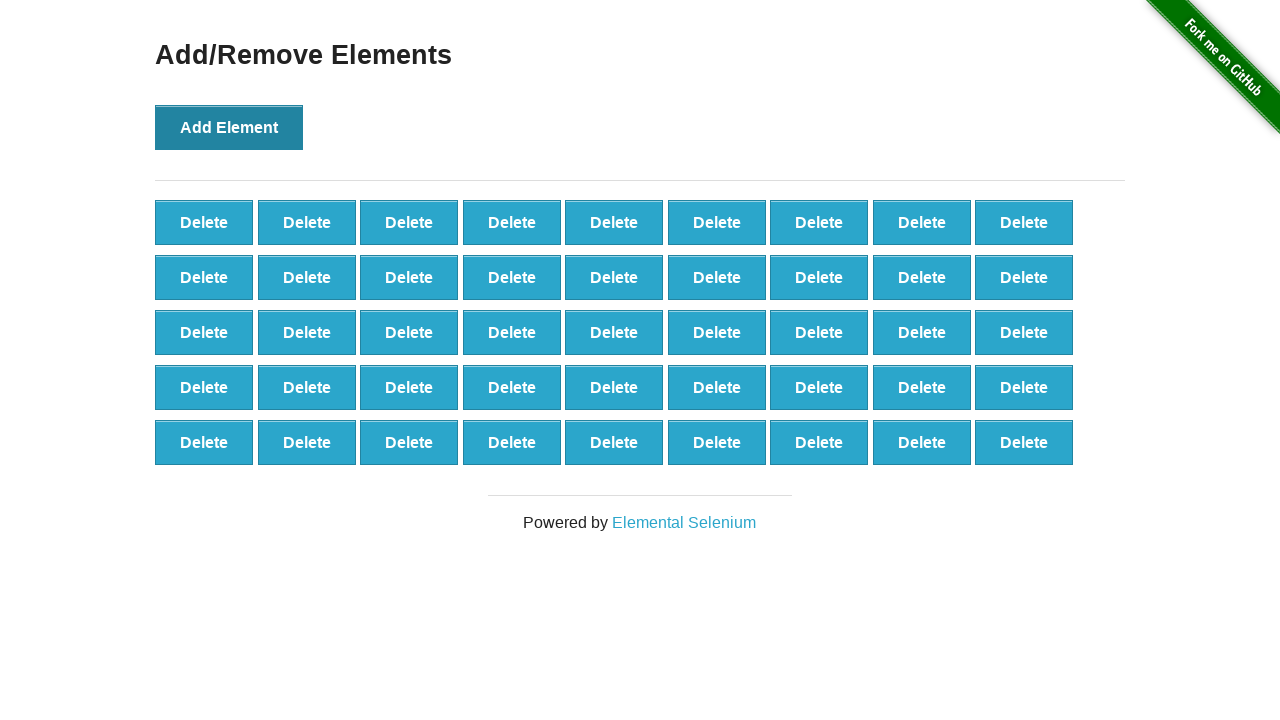

Clicked 'Add Element' button (iteration 46/100) at (229, 127) on xpath=//button[text()='Add Element']
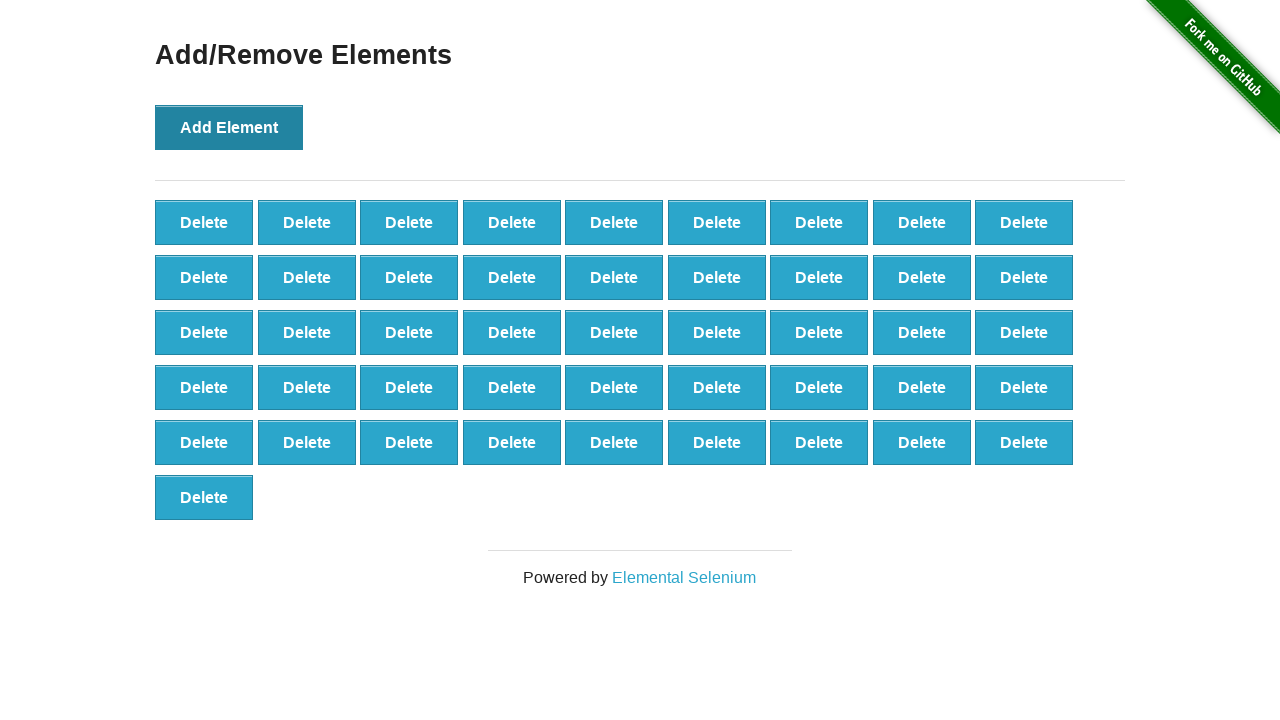

Clicked 'Add Element' button (iteration 47/100) at (229, 127) on xpath=//button[text()='Add Element']
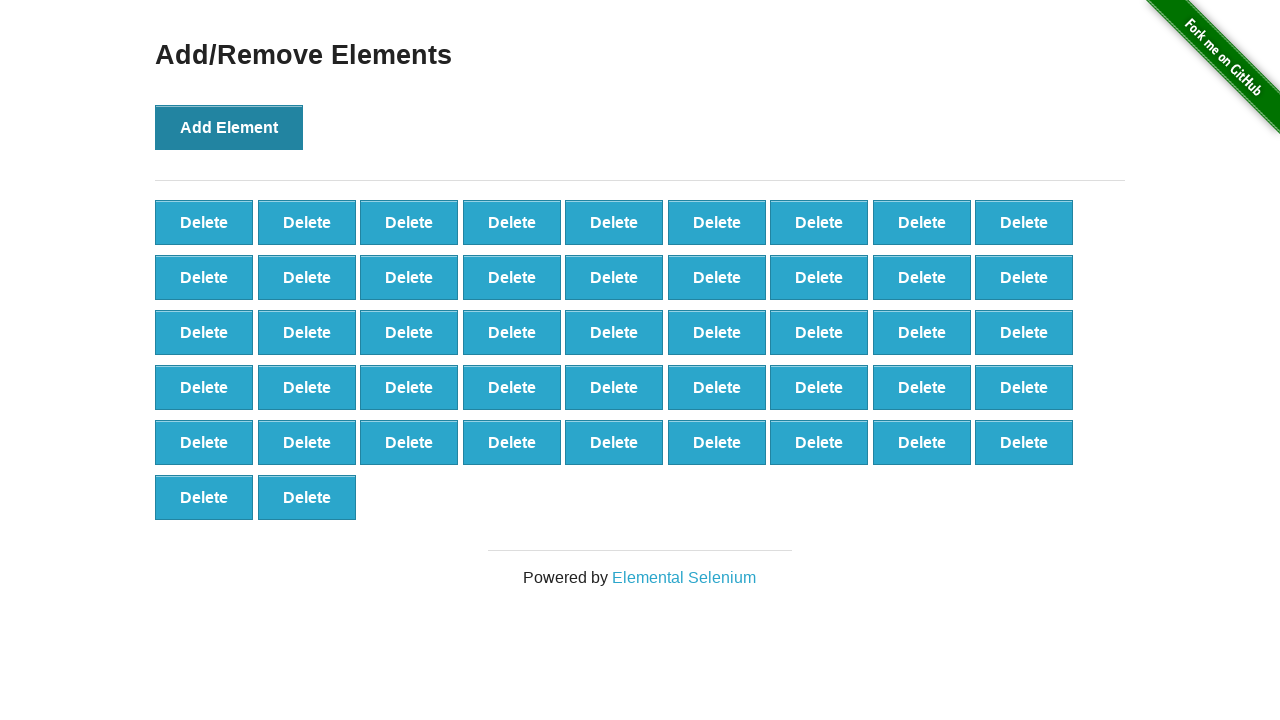

Clicked 'Add Element' button (iteration 48/100) at (229, 127) on xpath=//button[text()='Add Element']
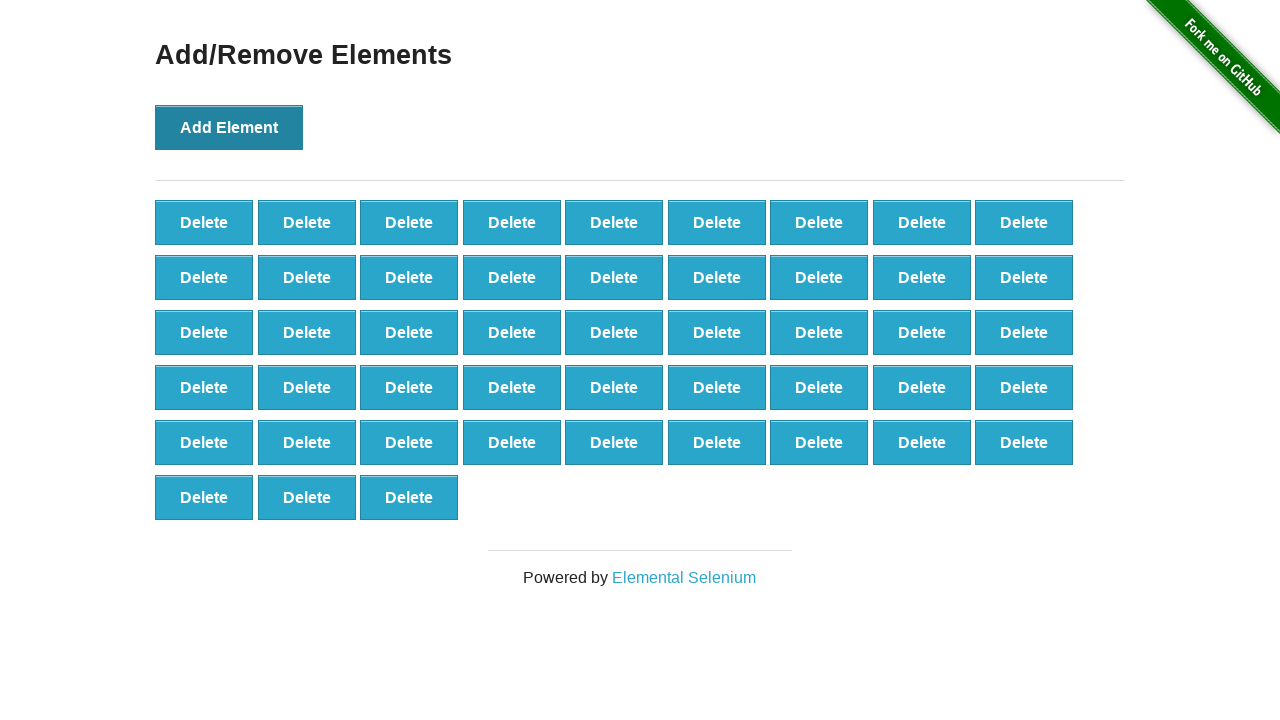

Clicked 'Add Element' button (iteration 49/100) at (229, 127) on xpath=//button[text()='Add Element']
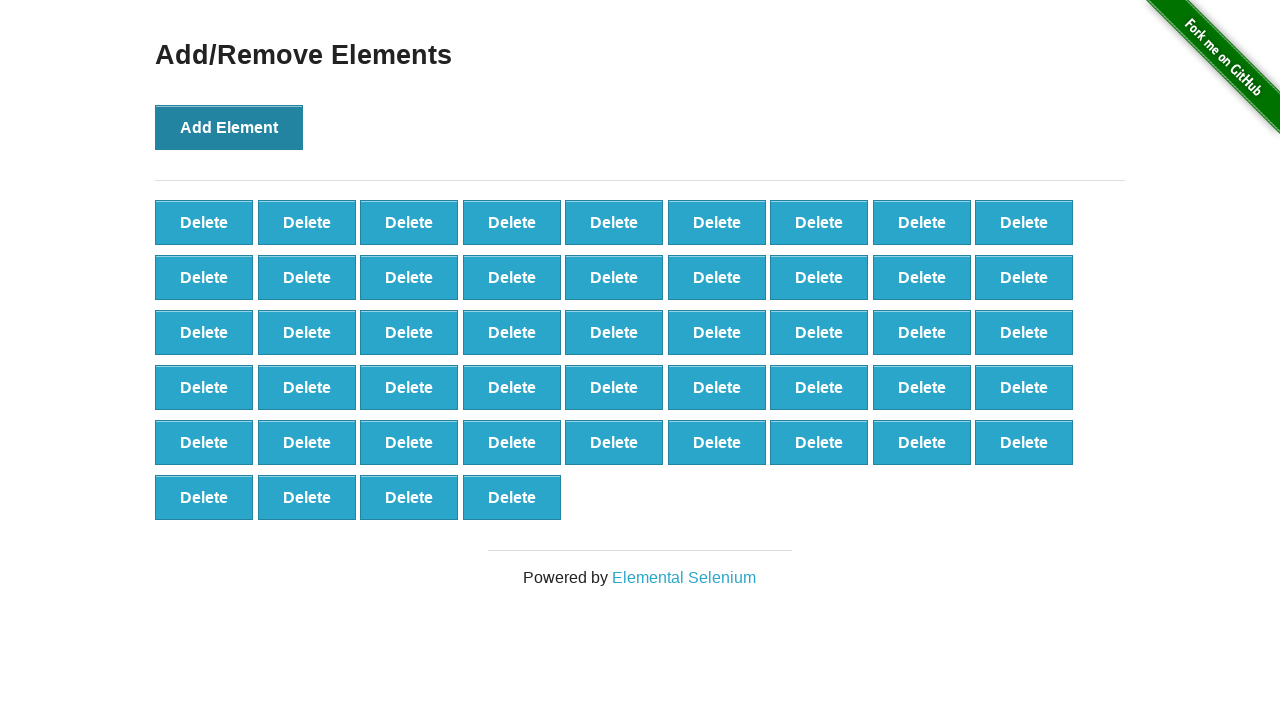

Clicked 'Add Element' button (iteration 50/100) at (229, 127) on xpath=//button[text()='Add Element']
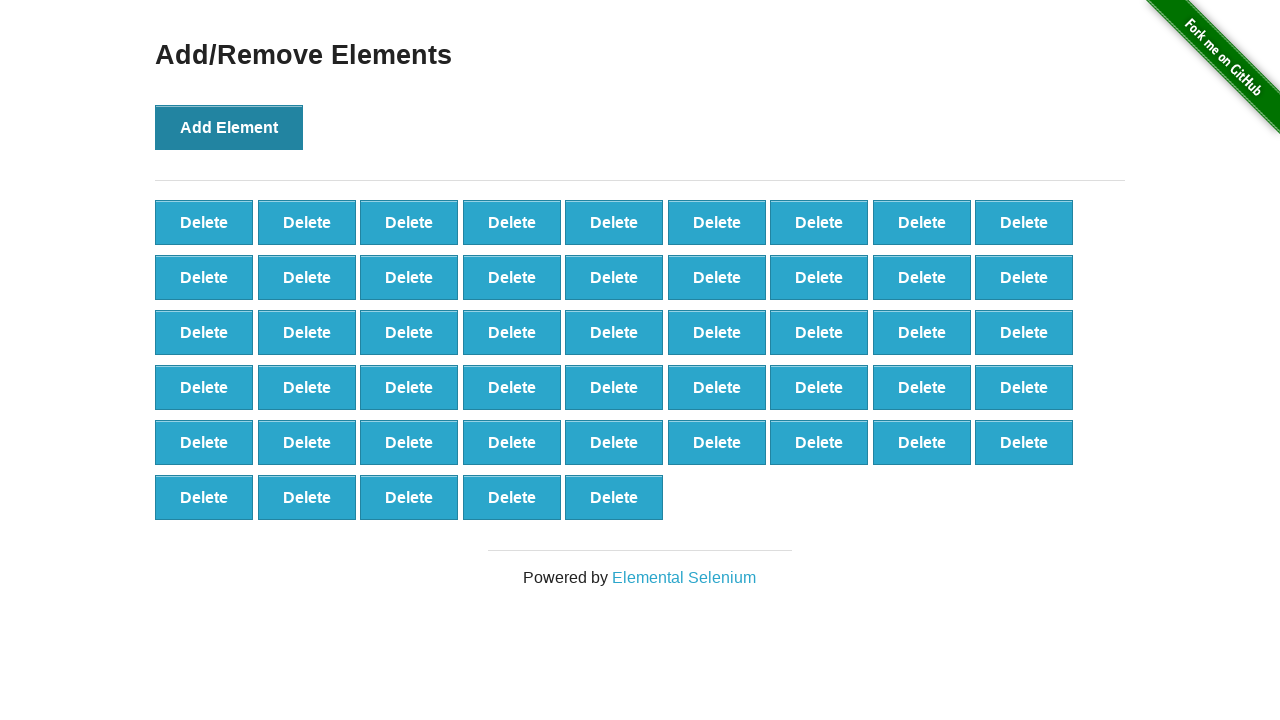

Clicked 'Add Element' button (iteration 51/100) at (229, 127) on xpath=//button[text()='Add Element']
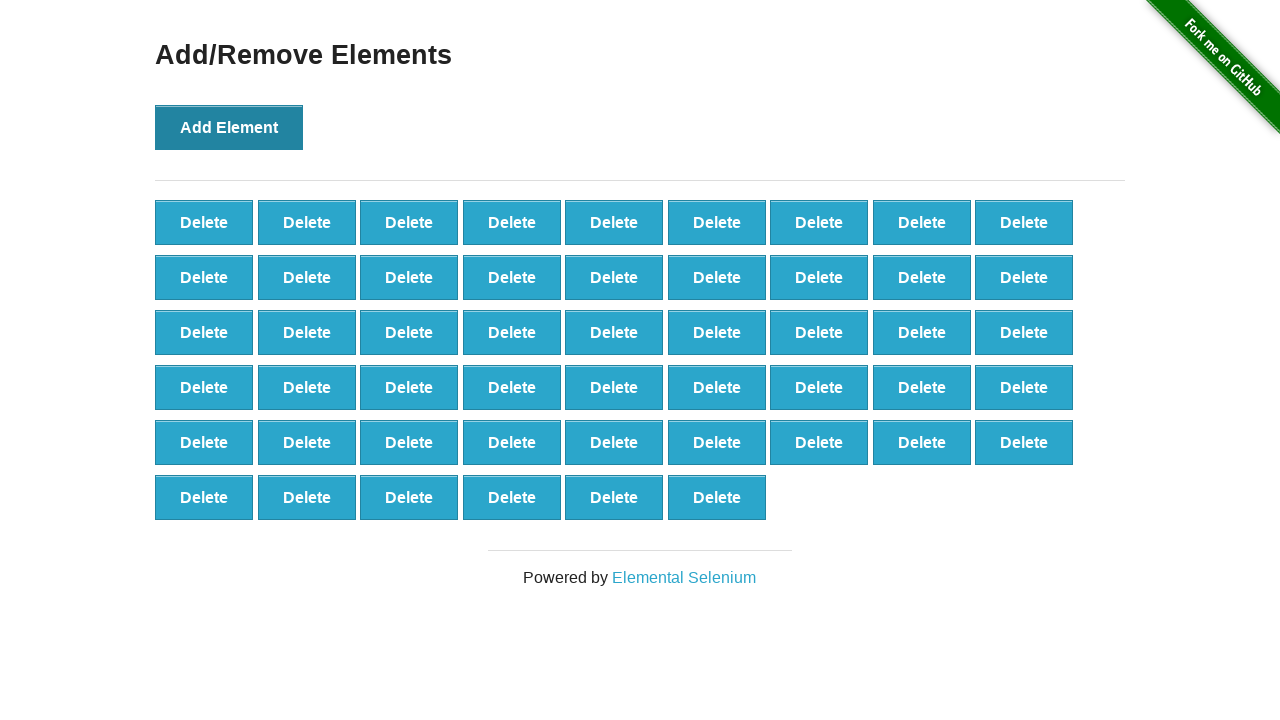

Clicked 'Add Element' button (iteration 52/100) at (229, 127) on xpath=//button[text()='Add Element']
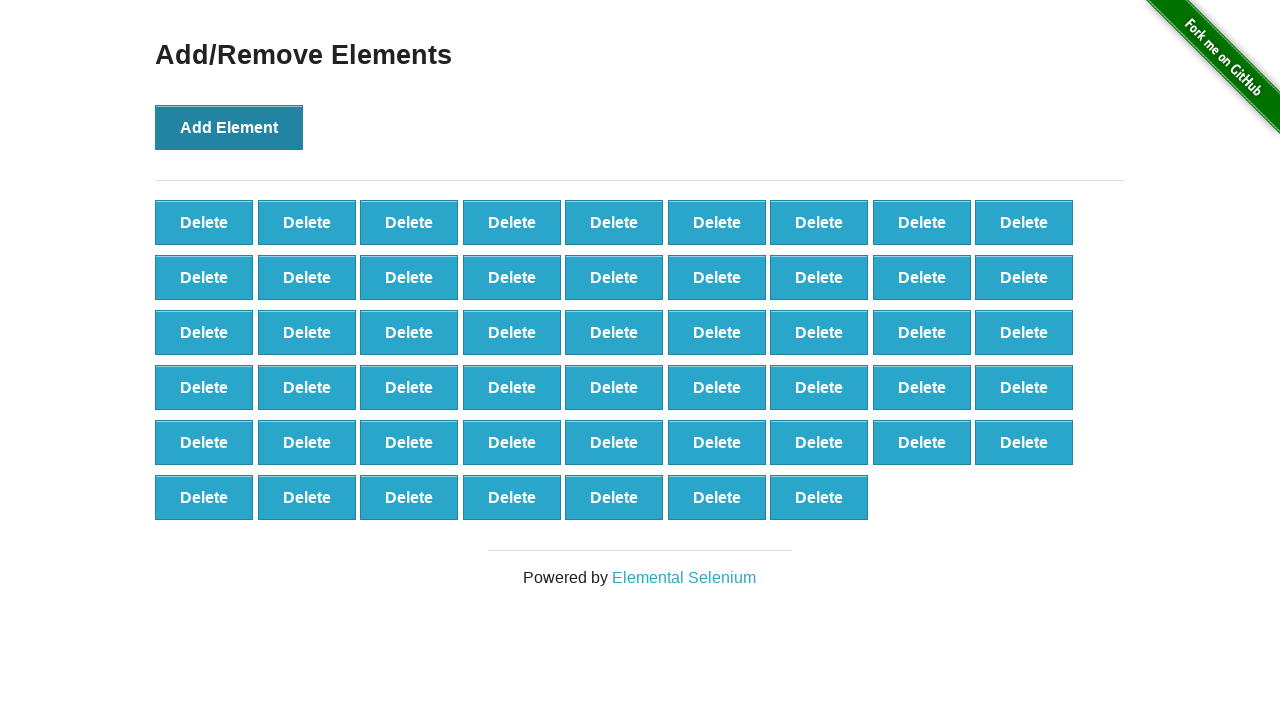

Clicked 'Add Element' button (iteration 53/100) at (229, 127) on xpath=//button[text()='Add Element']
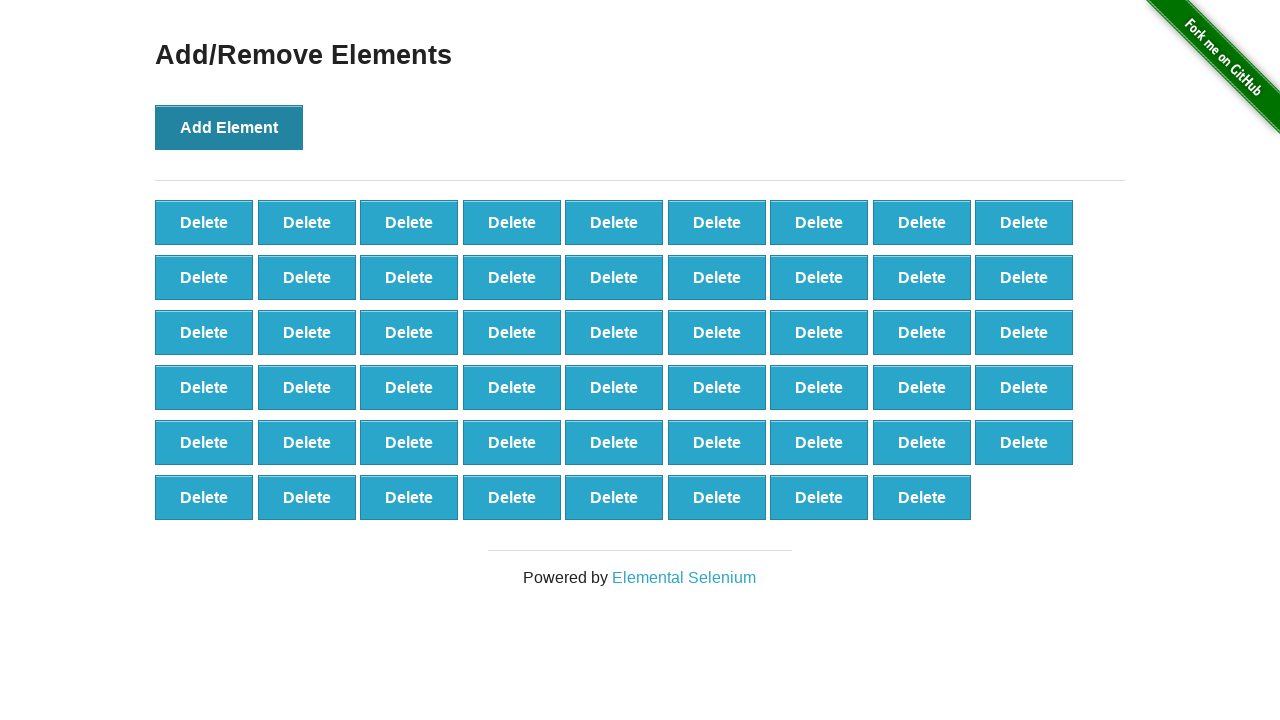

Clicked 'Add Element' button (iteration 54/100) at (229, 127) on xpath=//button[text()='Add Element']
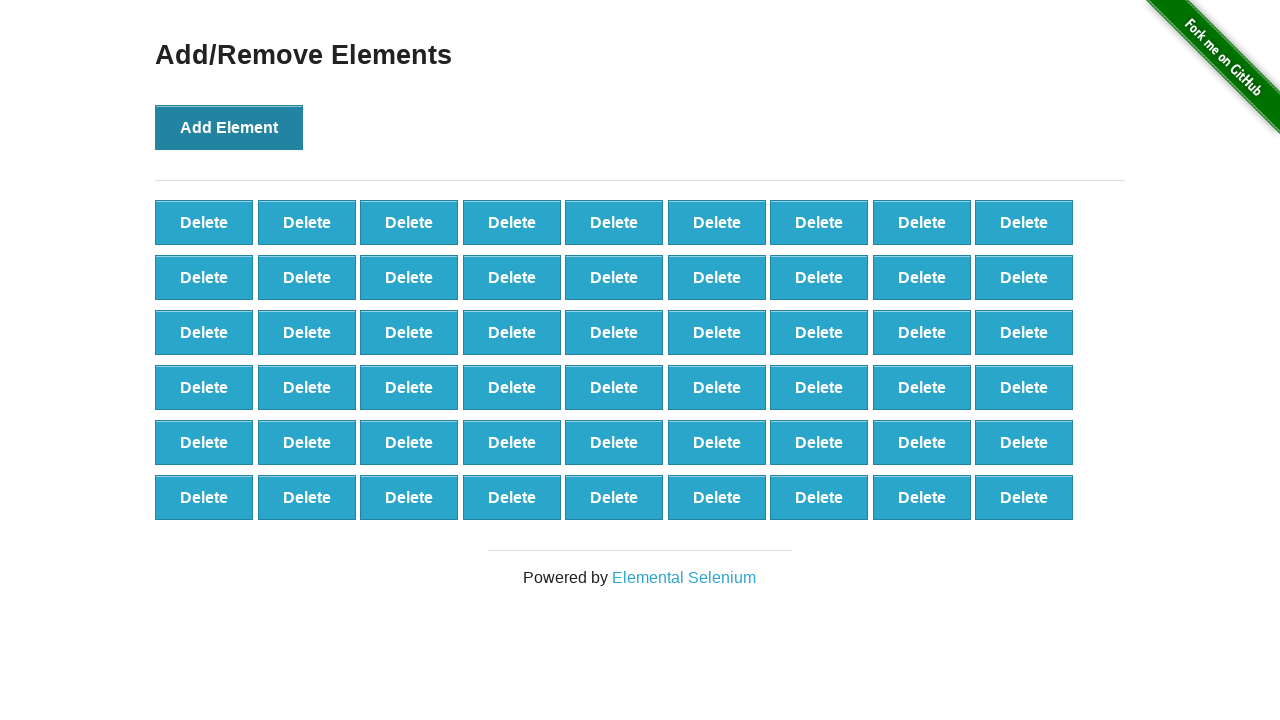

Clicked 'Add Element' button (iteration 55/100) at (229, 127) on xpath=//button[text()='Add Element']
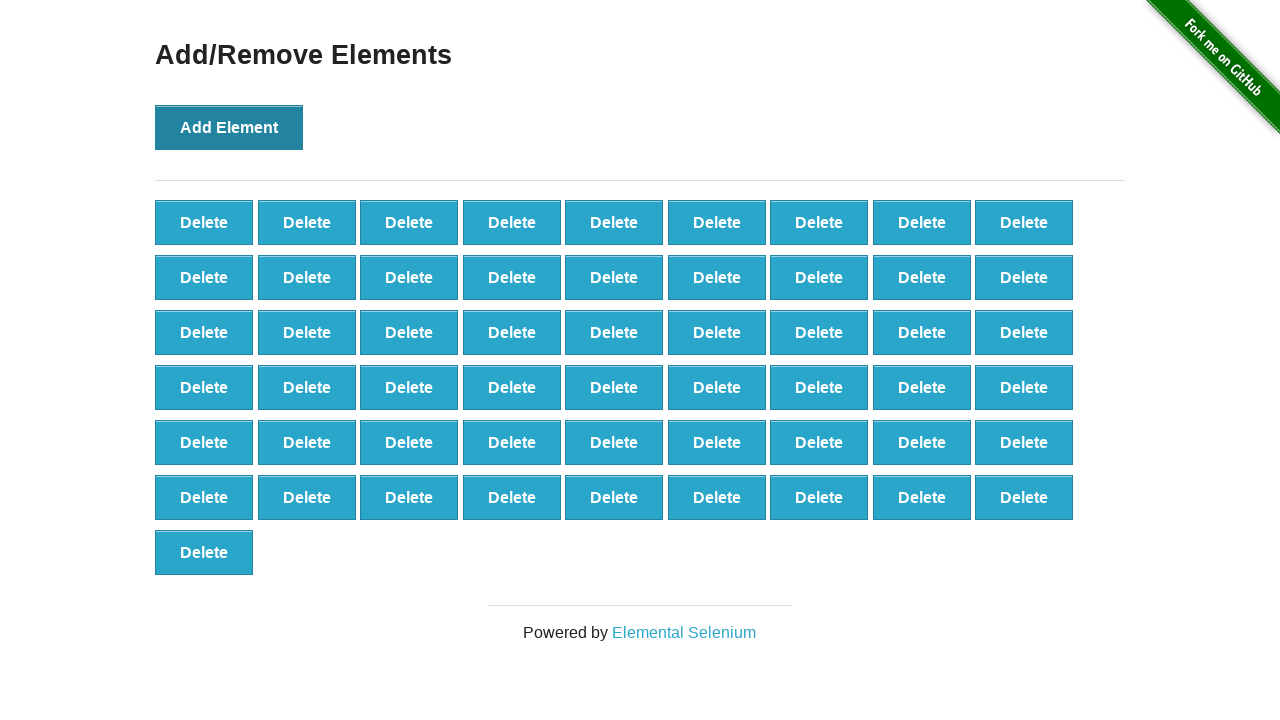

Clicked 'Add Element' button (iteration 56/100) at (229, 127) on xpath=//button[text()='Add Element']
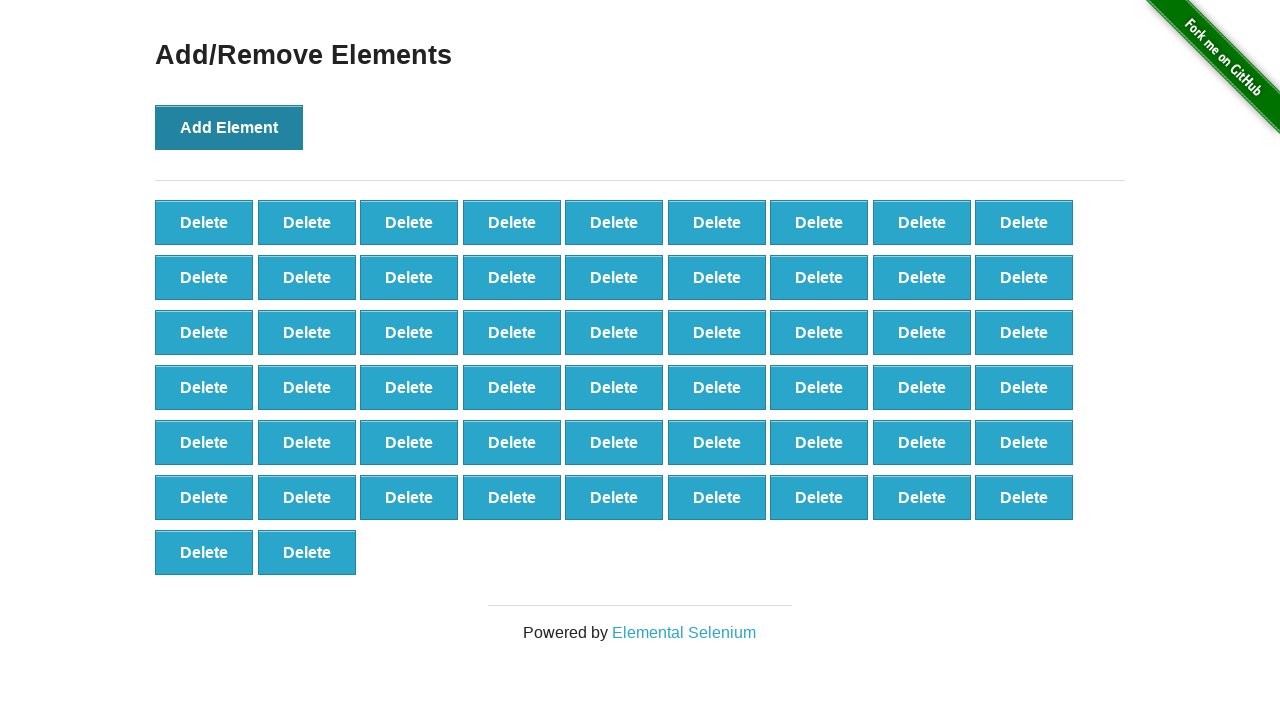

Clicked 'Add Element' button (iteration 57/100) at (229, 127) on xpath=//button[text()='Add Element']
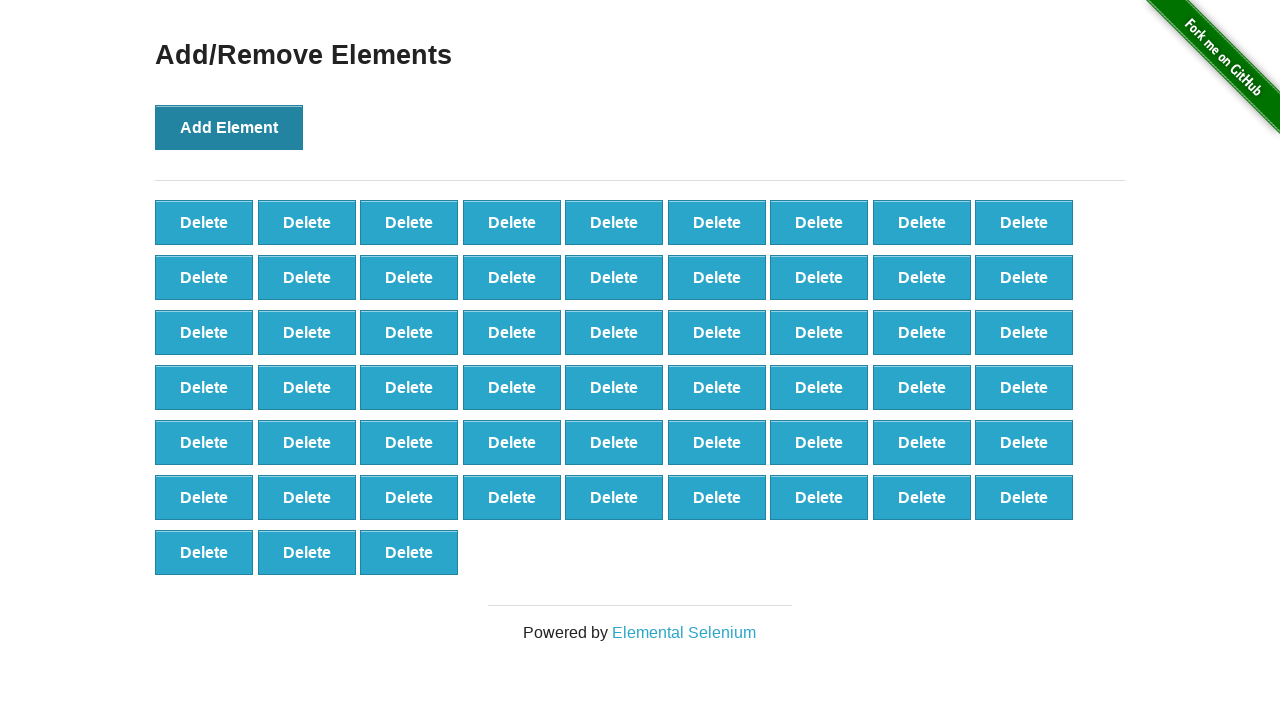

Clicked 'Add Element' button (iteration 58/100) at (229, 127) on xpath=//button[text()='Add Element']
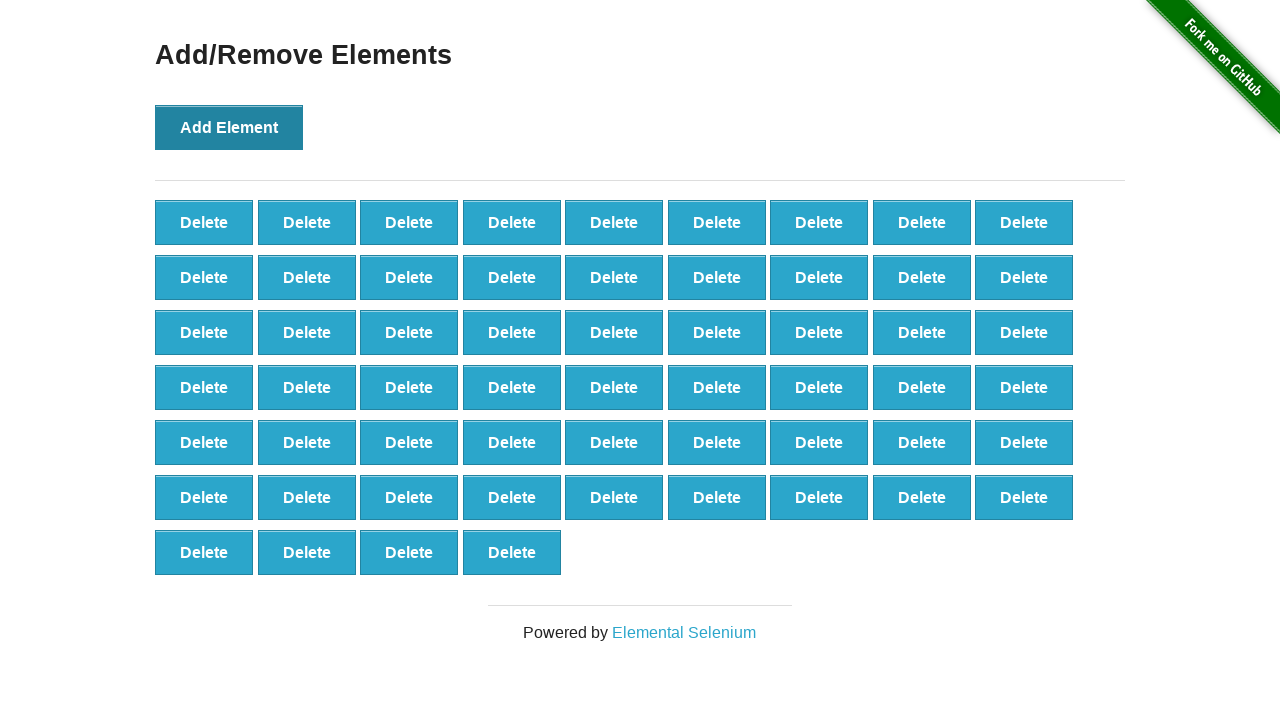

Clicked 'Add Element' button (iteration 59/100) at (229, 127) on xpath=//button[text()='Add Element']
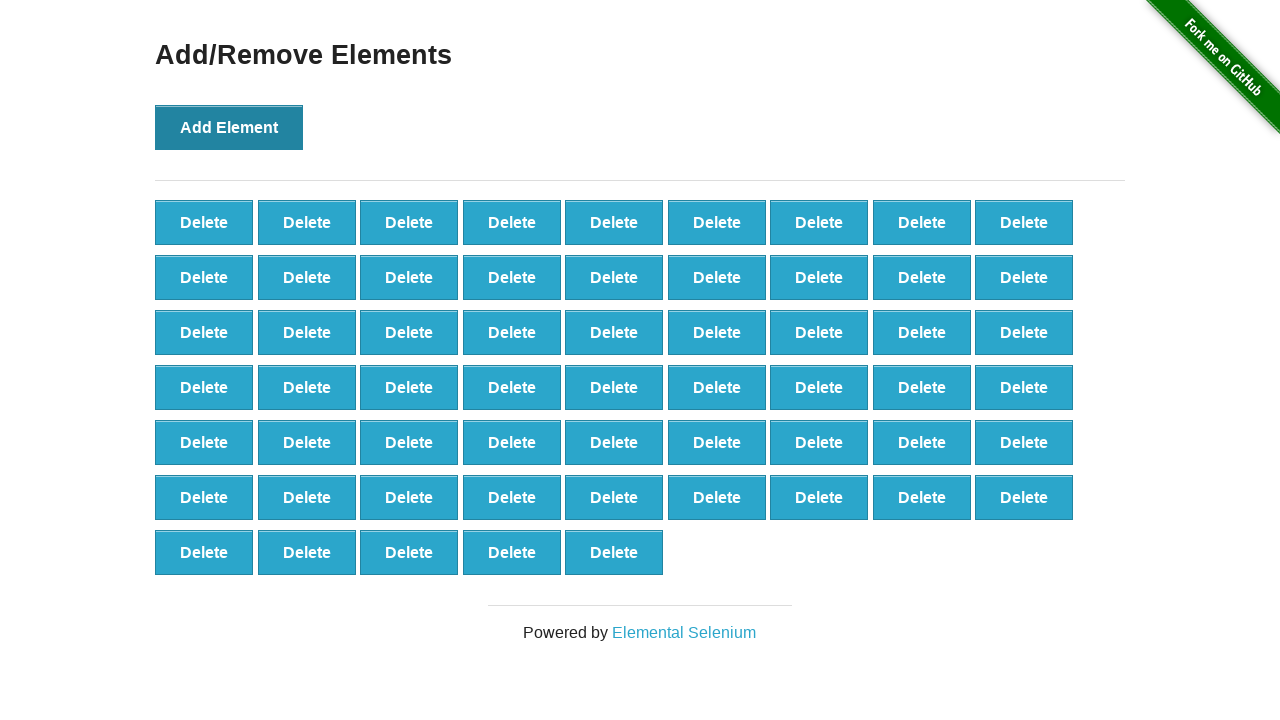

Clicked 'Add Element' button (iteration 60/100) at (229, 127) on xpath=//button[text()='Add Element']
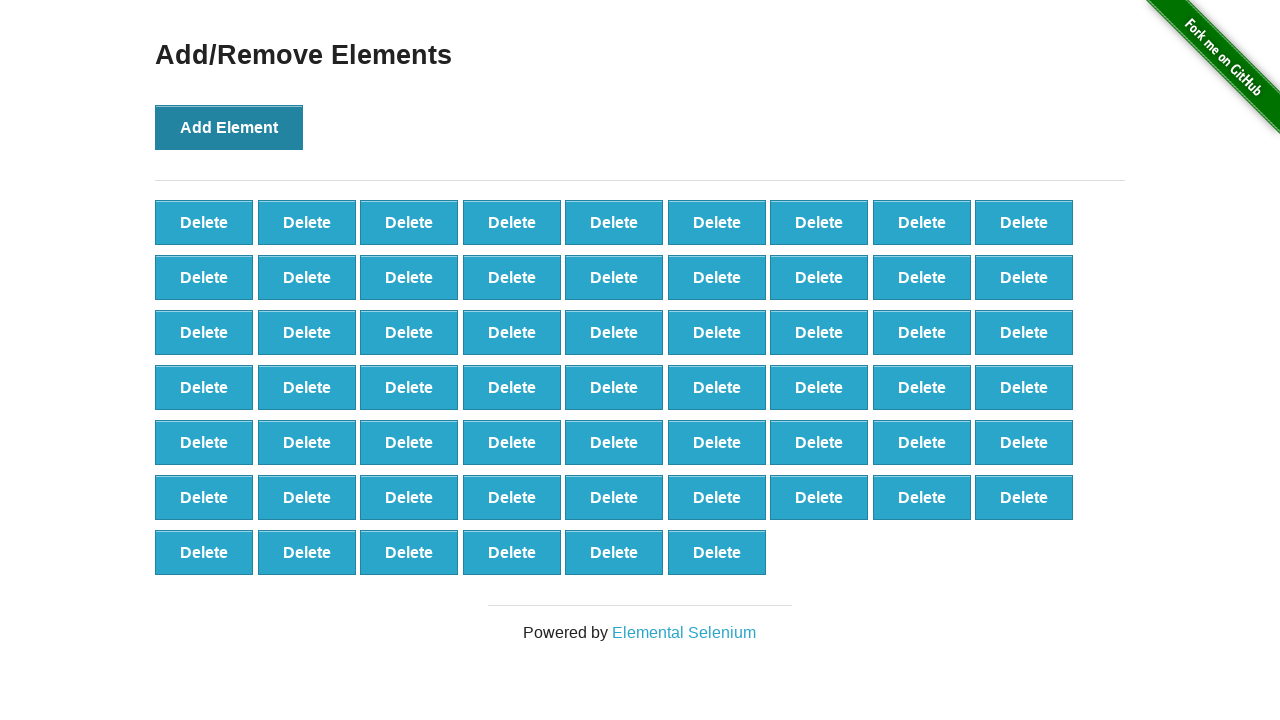

Clicked 'Add Element' button (iteration 61/100) at (229, 127) on xpath=//button[text()='Add Element']
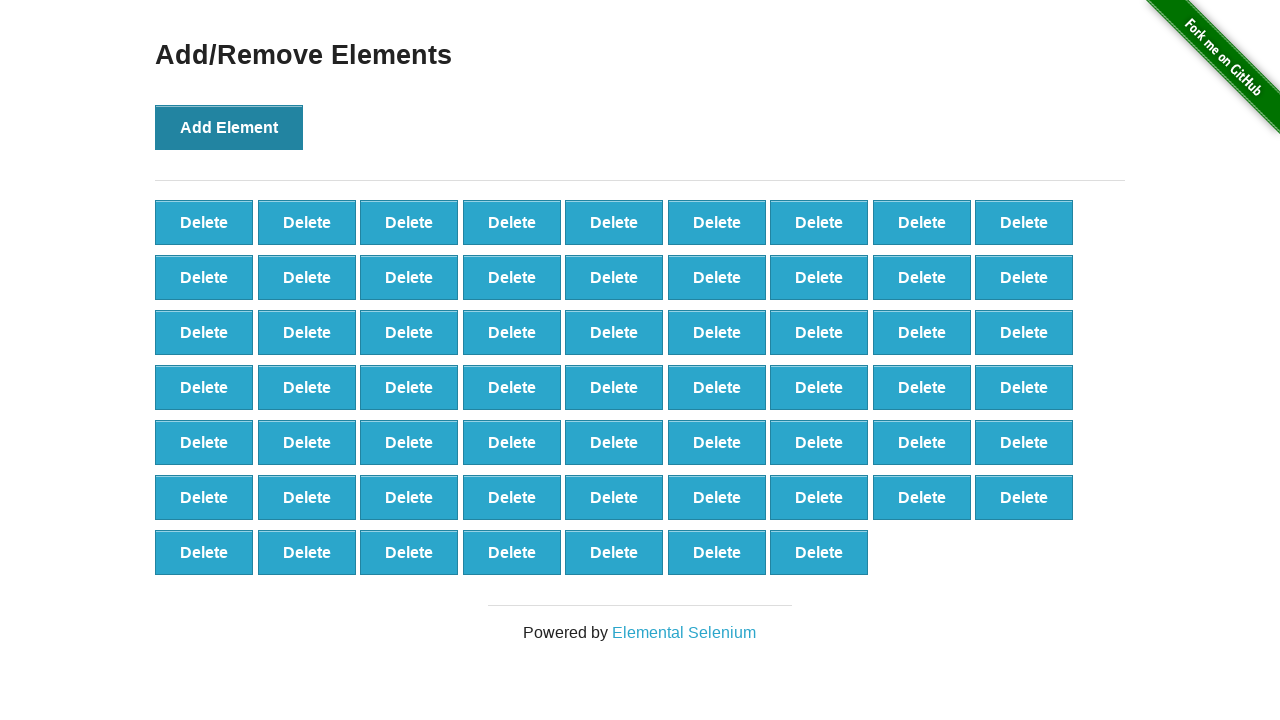

Clicked 'Add Element' button (iteration 62/100) at (229, 127) on xpath=//button[text()='Add Element']
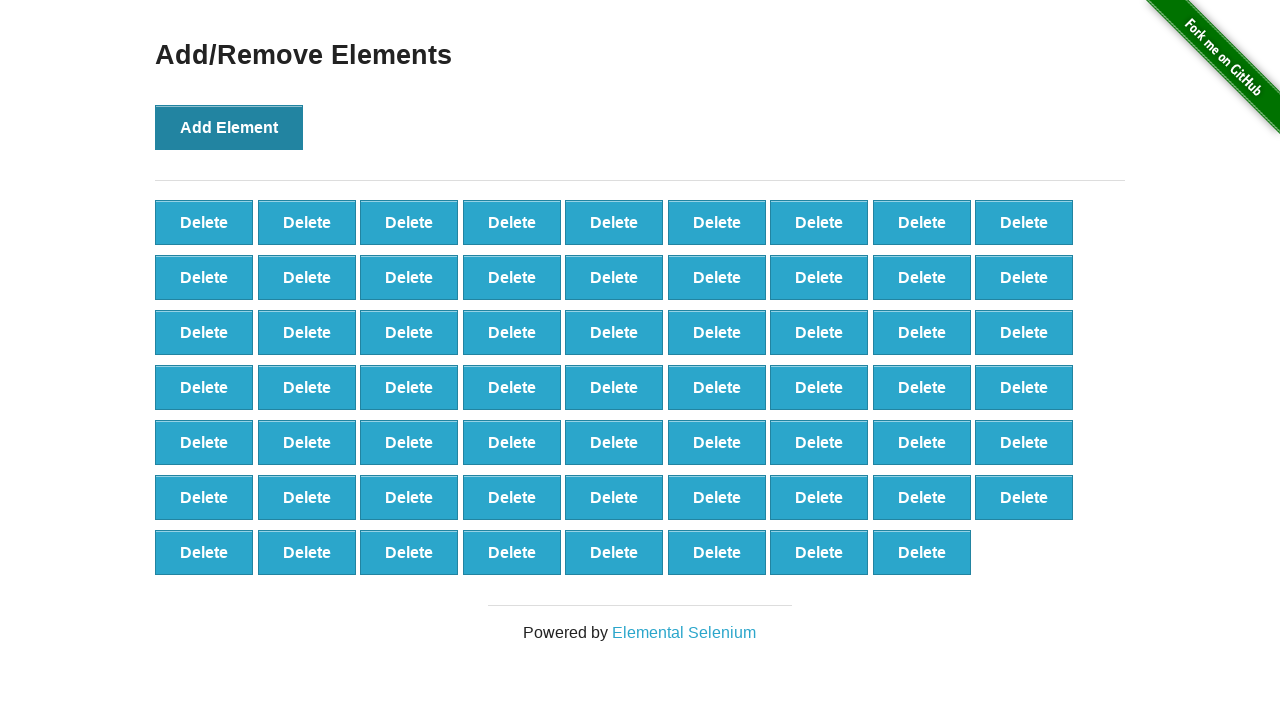

Clicked 'Add Element' button (iteration 63/100) at (229, 127) on xpath=//button[text()='Add Element']
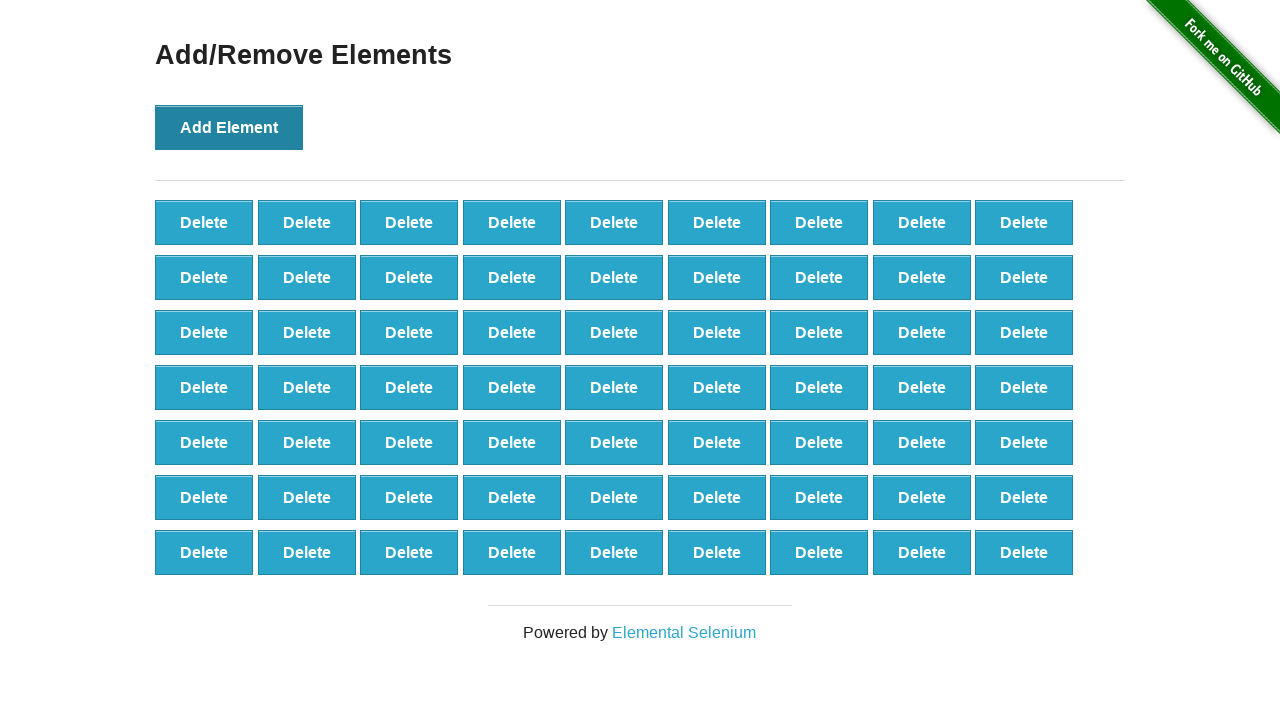

Clicked 'Add Element' button (iteration 64/100) at (229, 127) on xpath=//button[text()='Add Element']
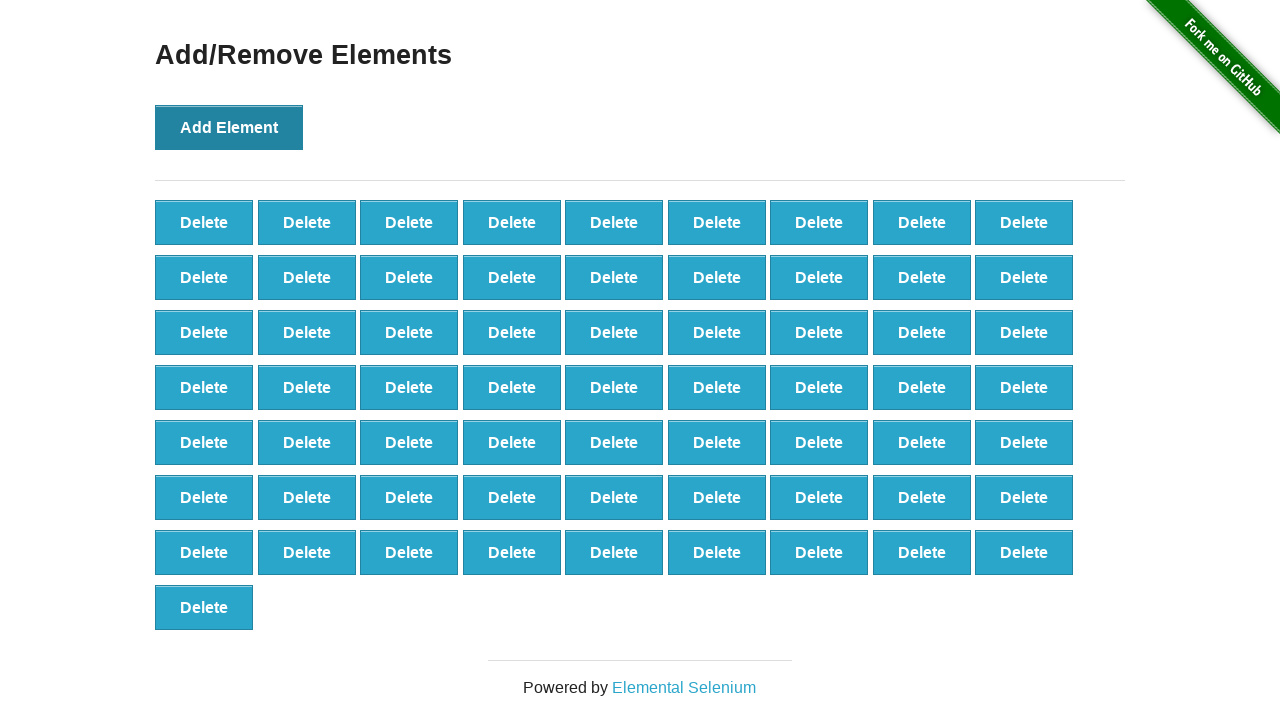

Clicked 'Add Element' button (iteration 65/100) at (229, 127) on xpath=//button[text()='Add Element']
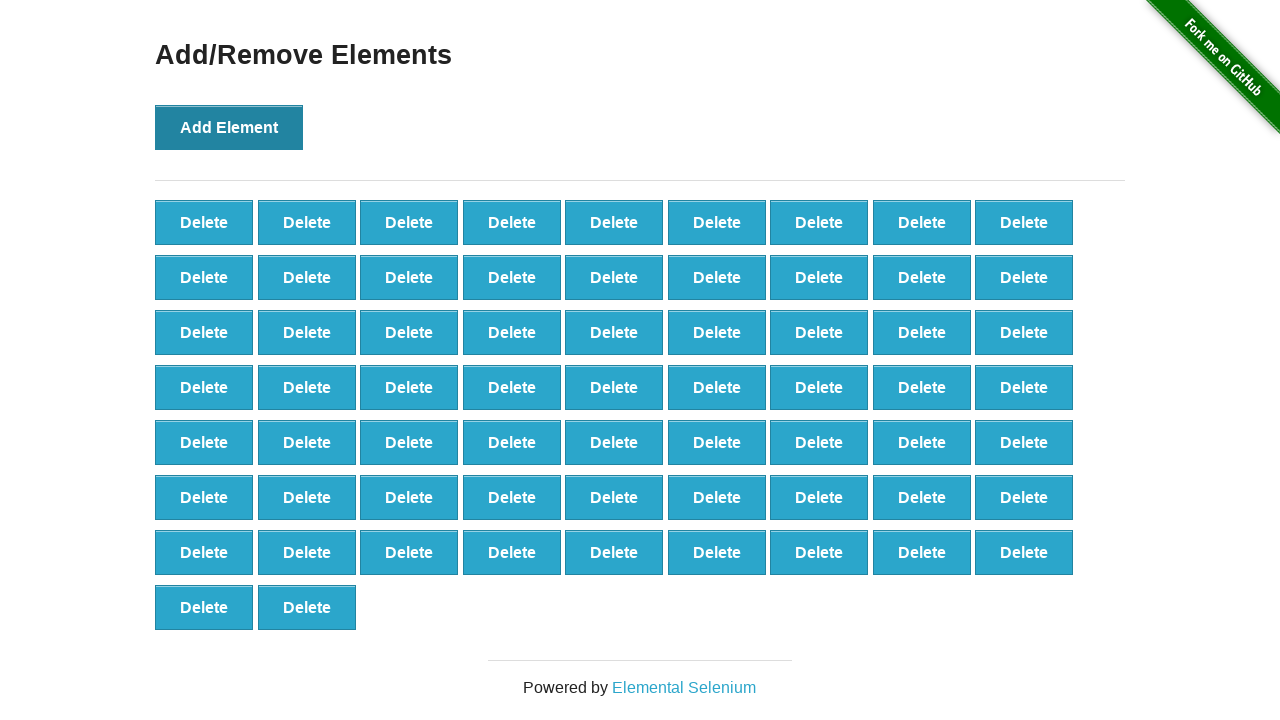

Clicked 'Add Element' button (iteration 66/100) at (229, 127) on xpath=//button[text()='Add Element']
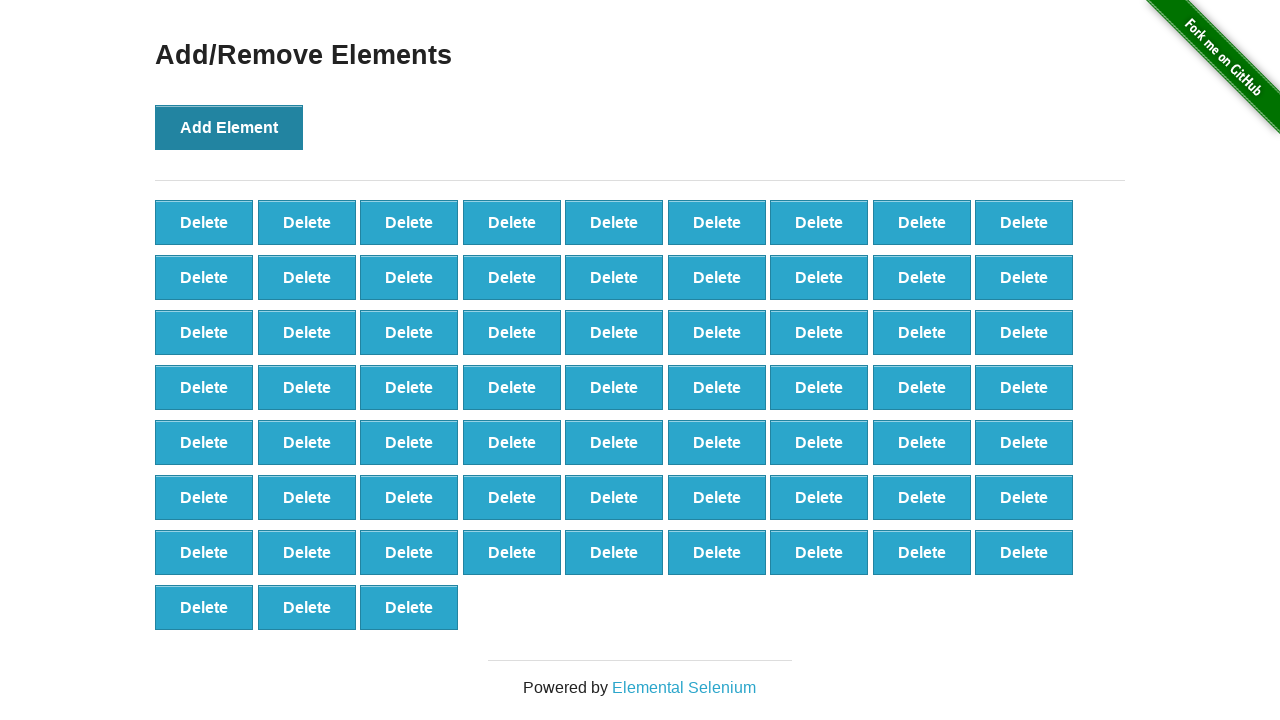

Clicked 'Add Element' button (iteration 67/100) at (229, 127) on xpath=//button[text()='Add Element']
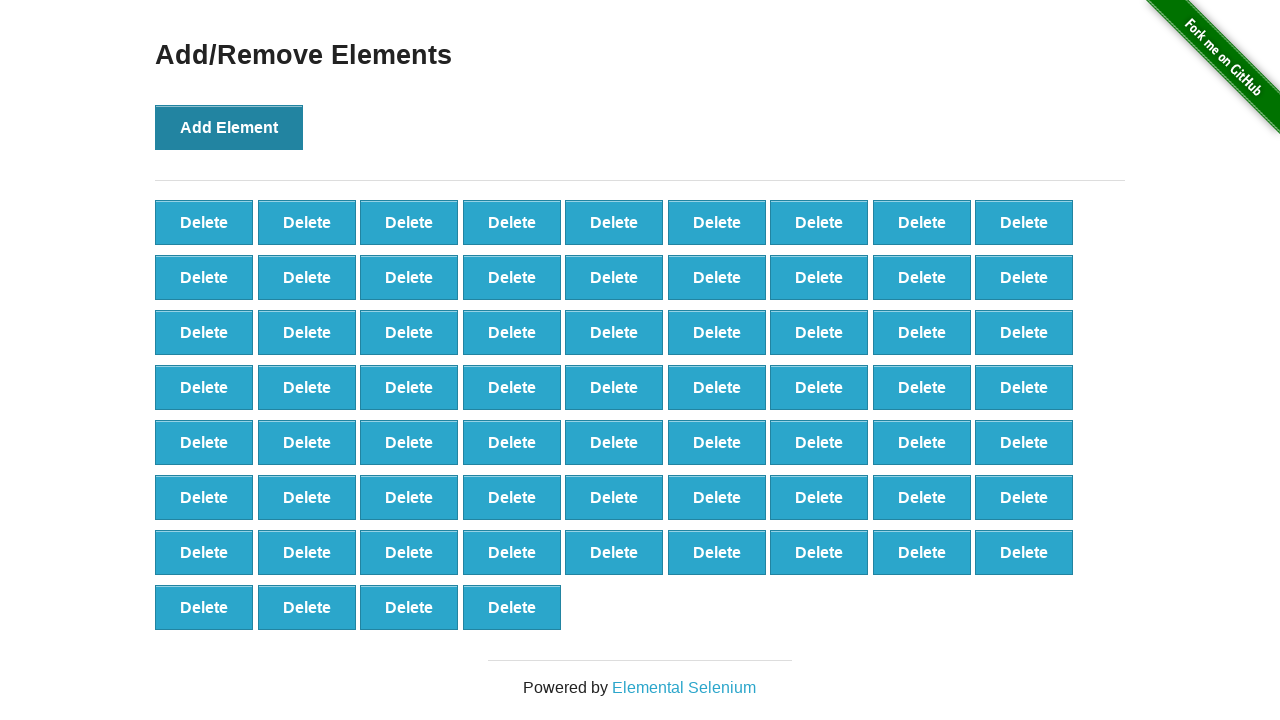

Clicked 'Add Element' button (iteration 68/100) at (229, 127) on xpath=//button[text()='Add Element']
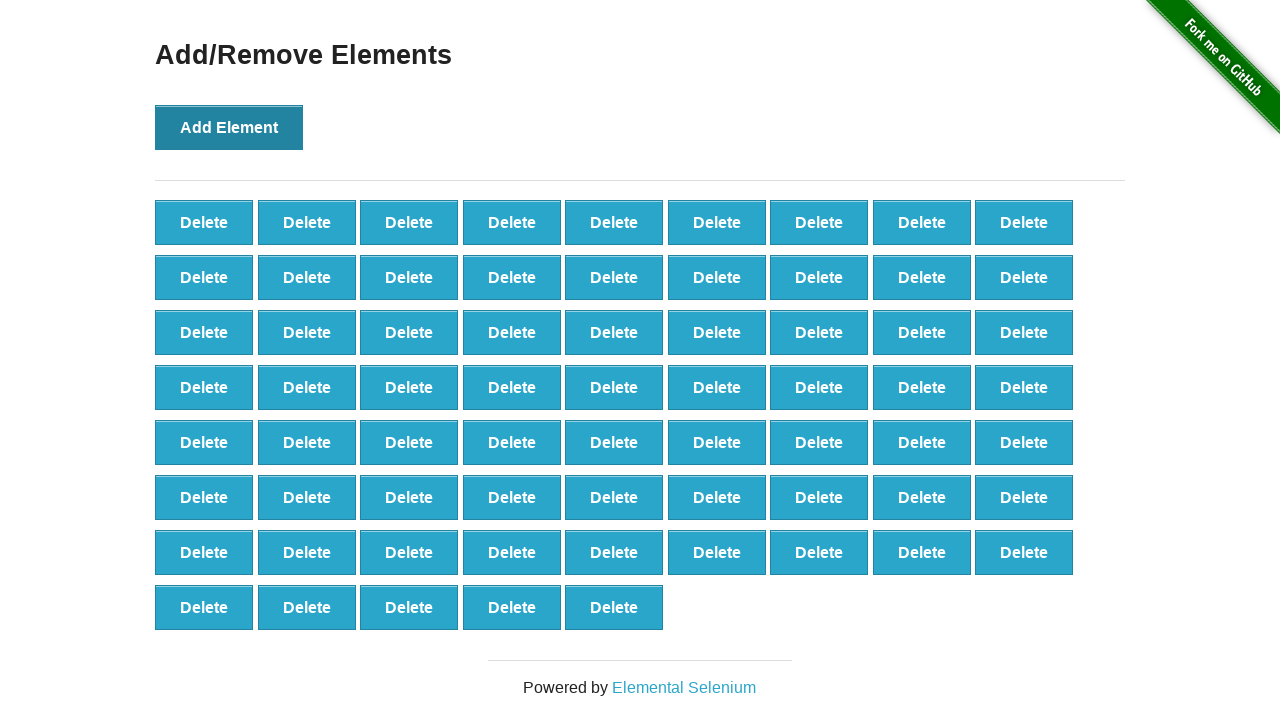

Clicked 'Add Element' button (iteration 69/100) at (229, 127) on xpath=//button[text()='Add Element']
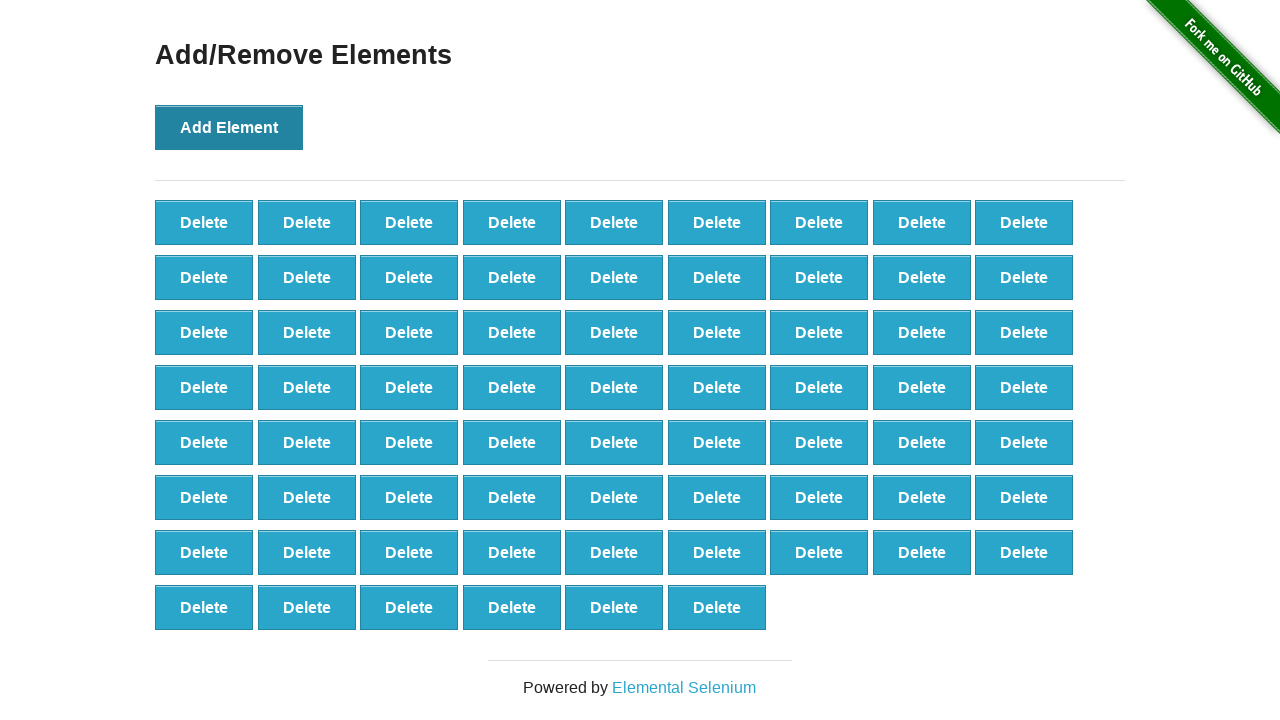

Clicked 'Add Element' button (iteration 70/100) at (229, 127) on xpath=//button[text()='Add Element']
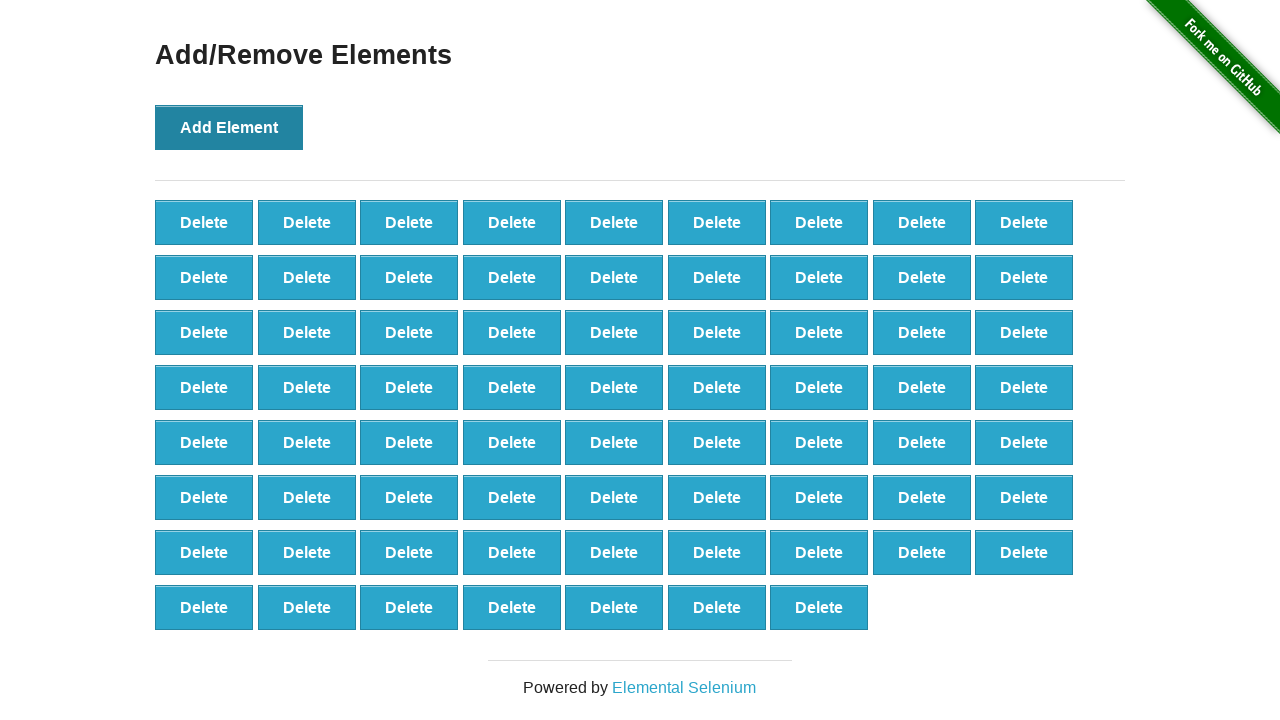

Clicked 'Add Element' button (iteration 71/100) at (229, 127) on xpath=//button[text()='Add Element']
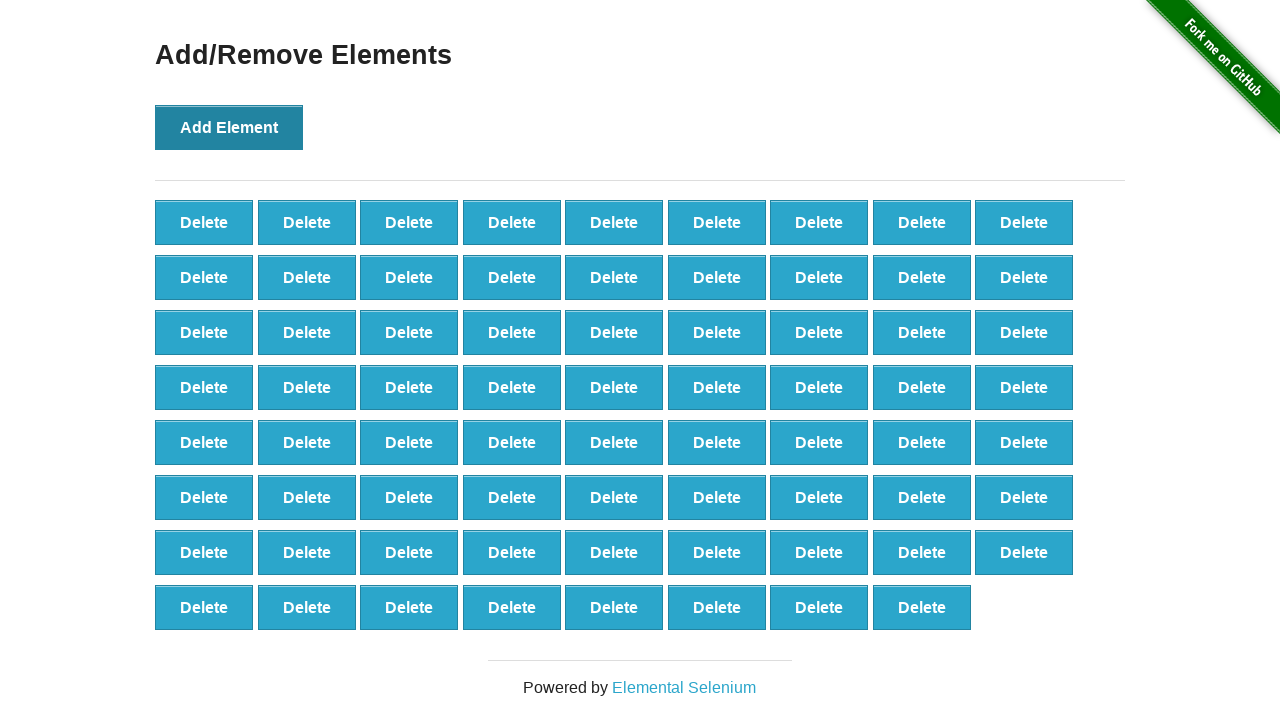

Clicked 'Add Element' button (iteration 72/100) at (229, 127) on xpath=//button[text()='Add Element']
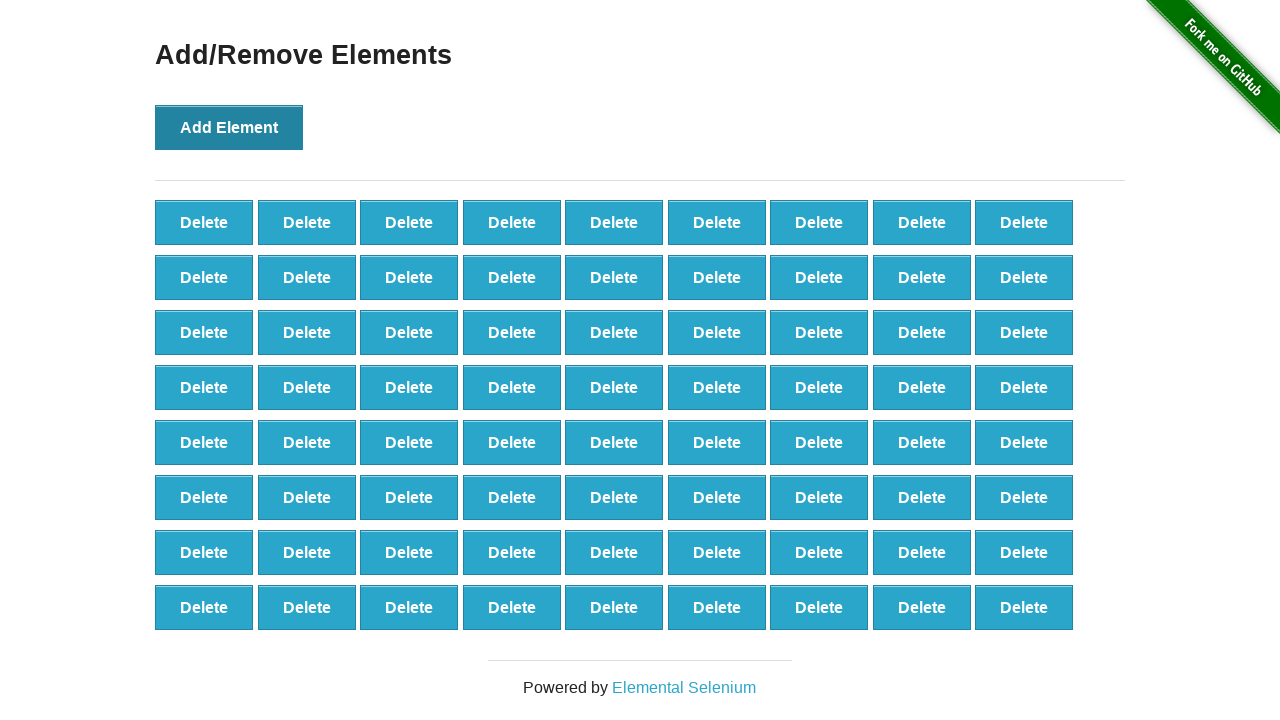

Clicked 'Add Element' button (iteration 73/100) at (229, 127) on xpath=//button[text()='Add Element']
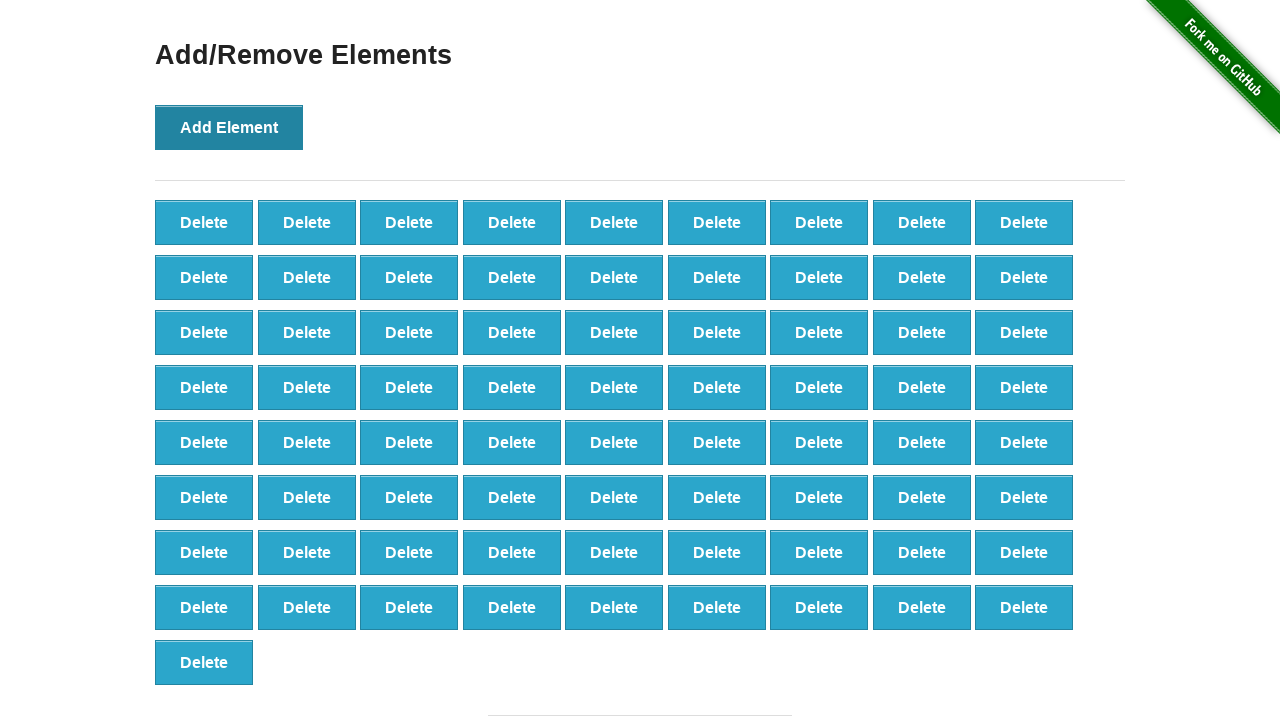

Clicked 'Add Element' button (iteration 74/100) at (229, 127) on xpath=//button[text()='Add Element']
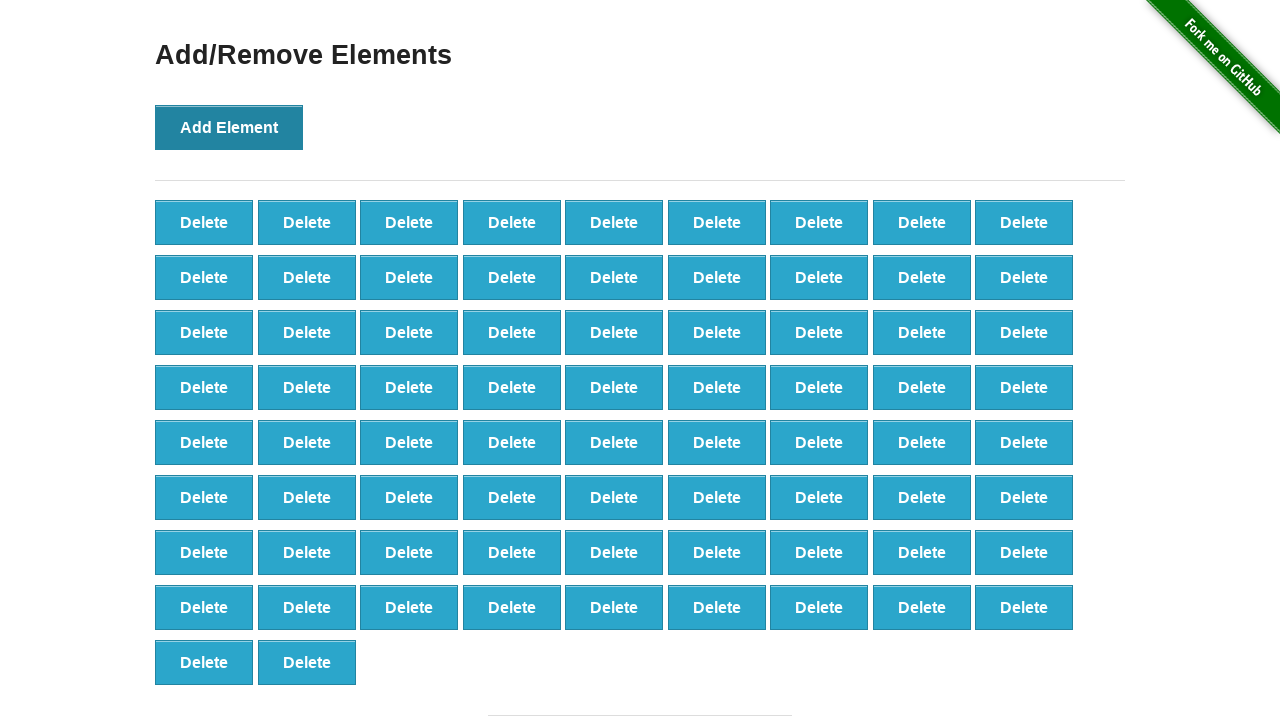

Clicked 'Add Element' button (iteration 75/100) at (229, 127) on xpath=//button[text()='Add Element']
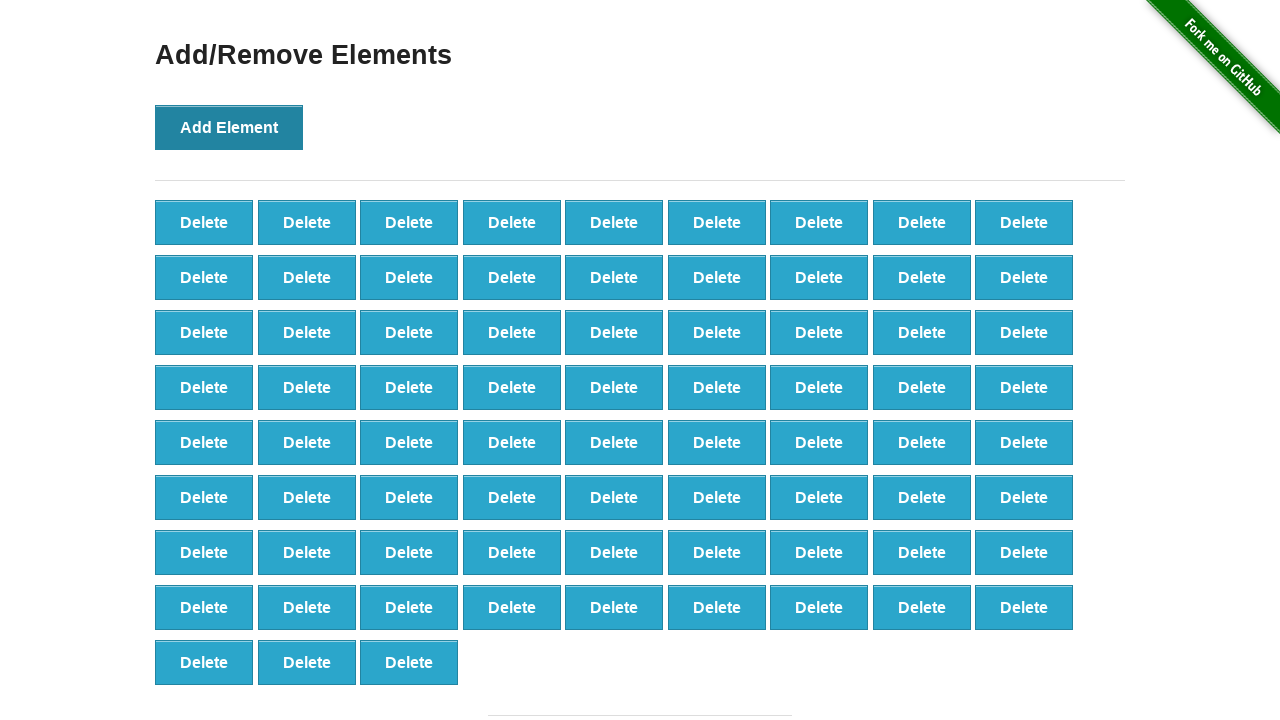

Clicked 'Add Element' button (iteration 76/100) at (229, 127) on xpath=//button[text()='Add Element']
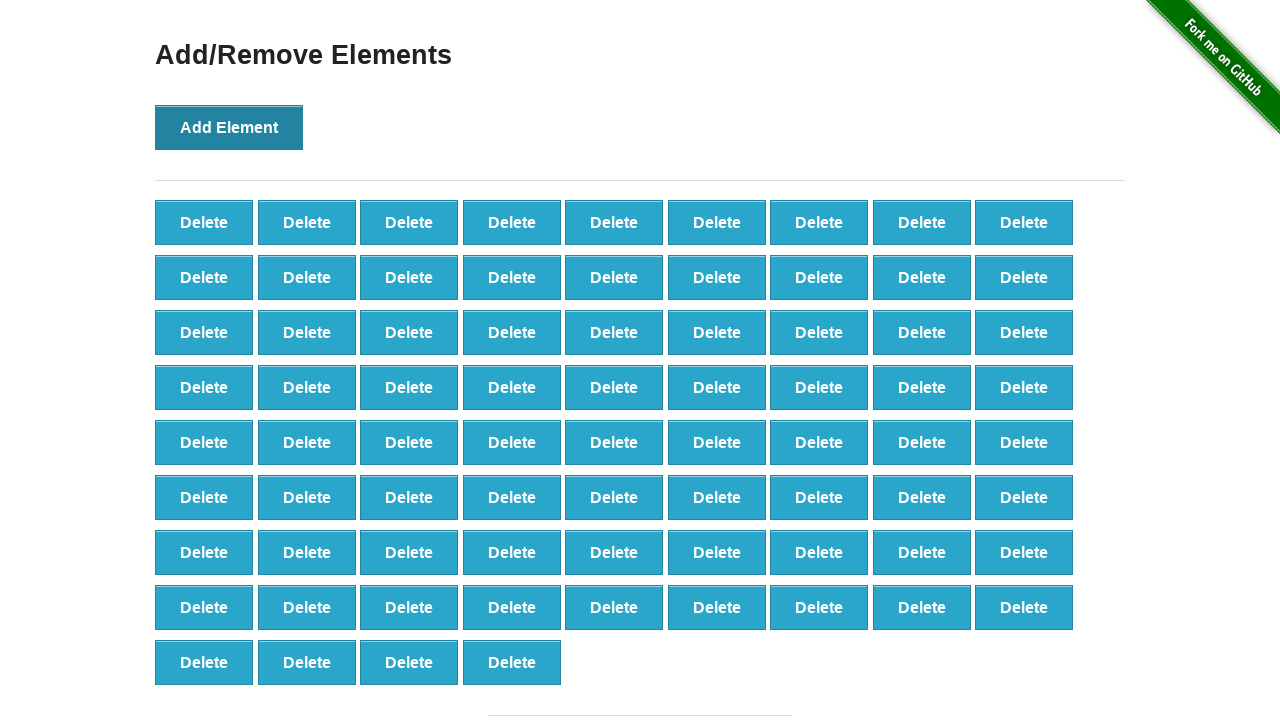

Clicked 'Add Element' button (iteration 77/100) at (229, 127) on xpath=//button[text()='Add Element']
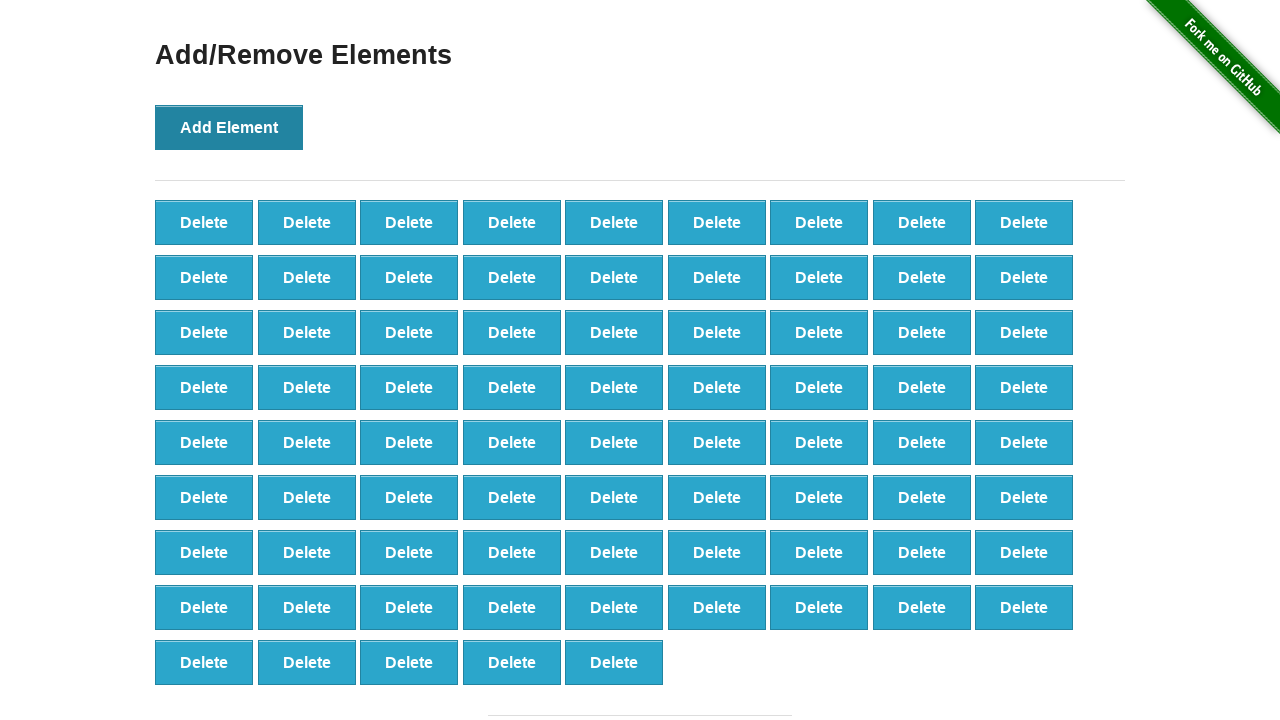

Clicked 'Add Element' button (iteration 78/100) at (229, 127) on xpath=//button[text()='Add Element']
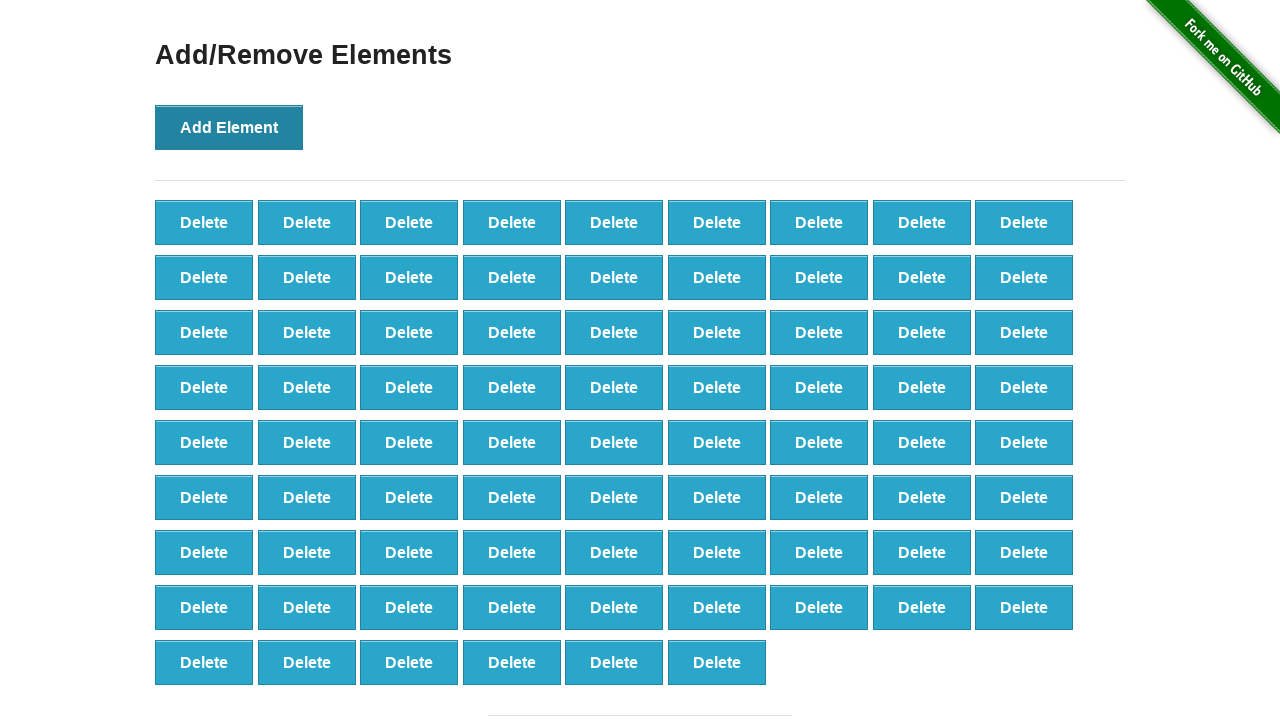

Clicked 'Add Element' button (iteration 79/100) at (229, 127) on xpath=//button[text()='Add Element']
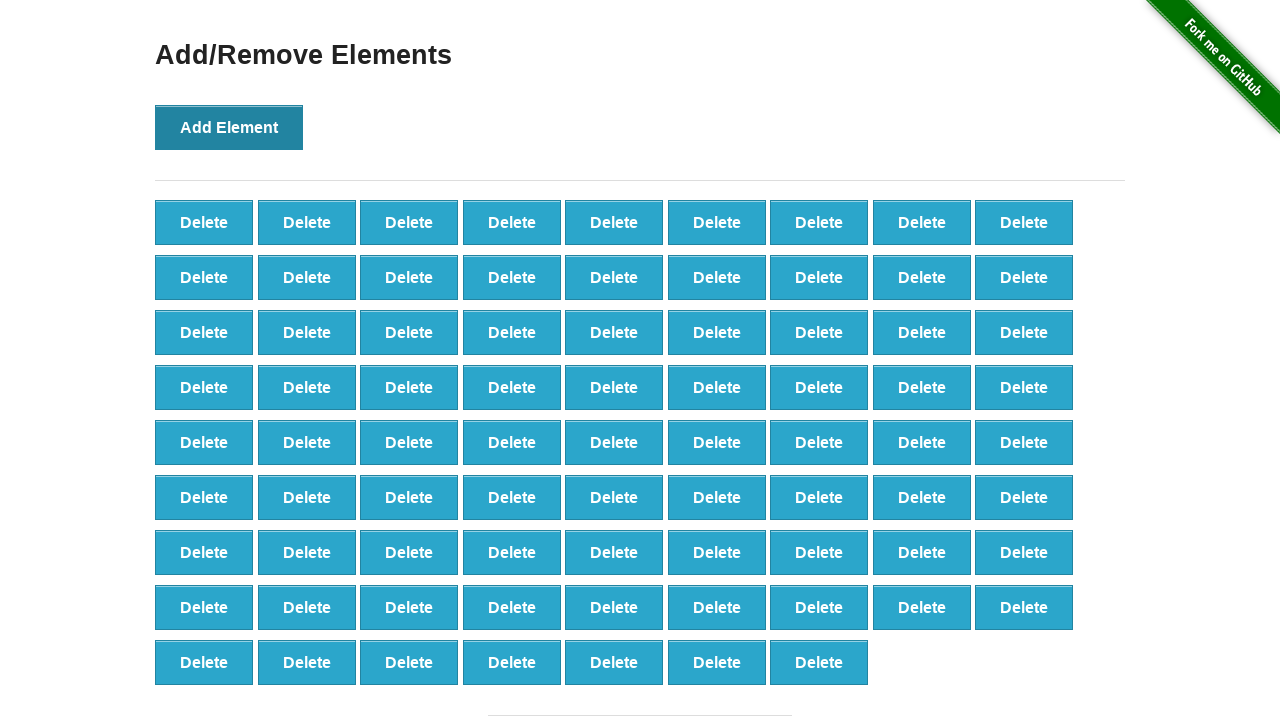

Clicked 'Add Element' button (iteration 80/100) at (229, 127) on xpath=//button[text()='Add Element']
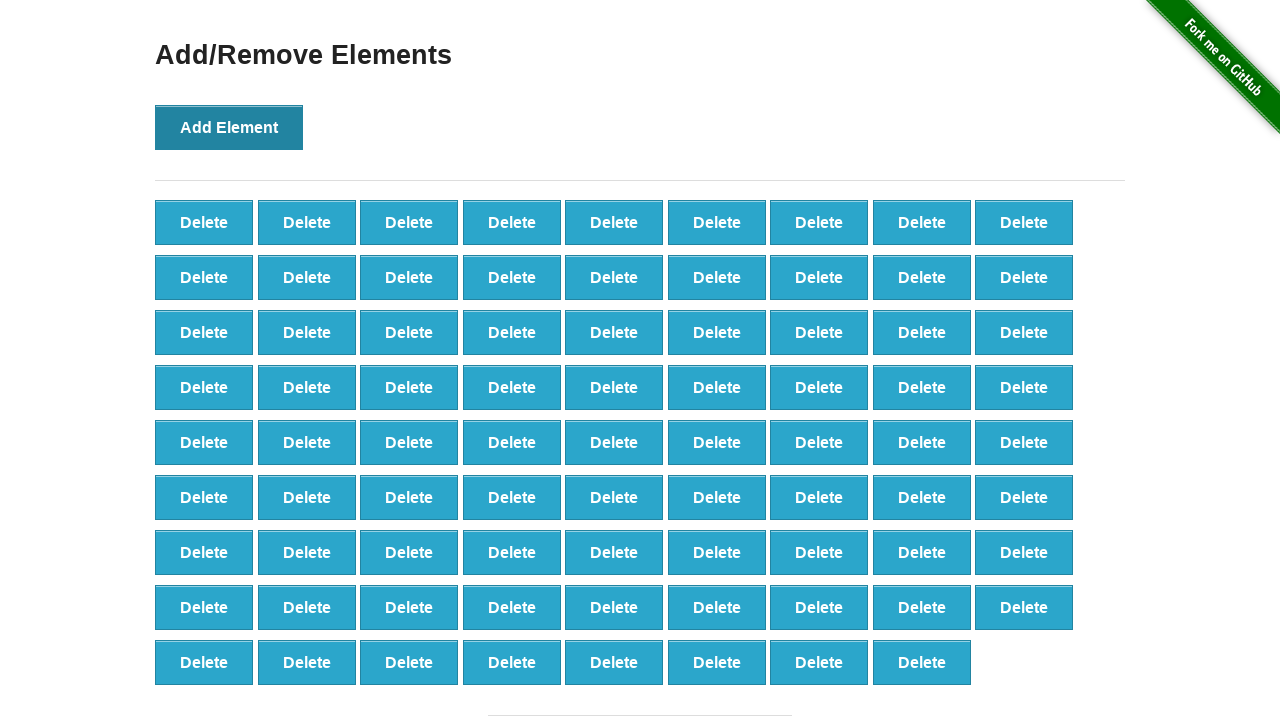

Clicked 'Add Element' button (iteration 81/100) at (229, 127) on xpath=//button[text()='Add Element']
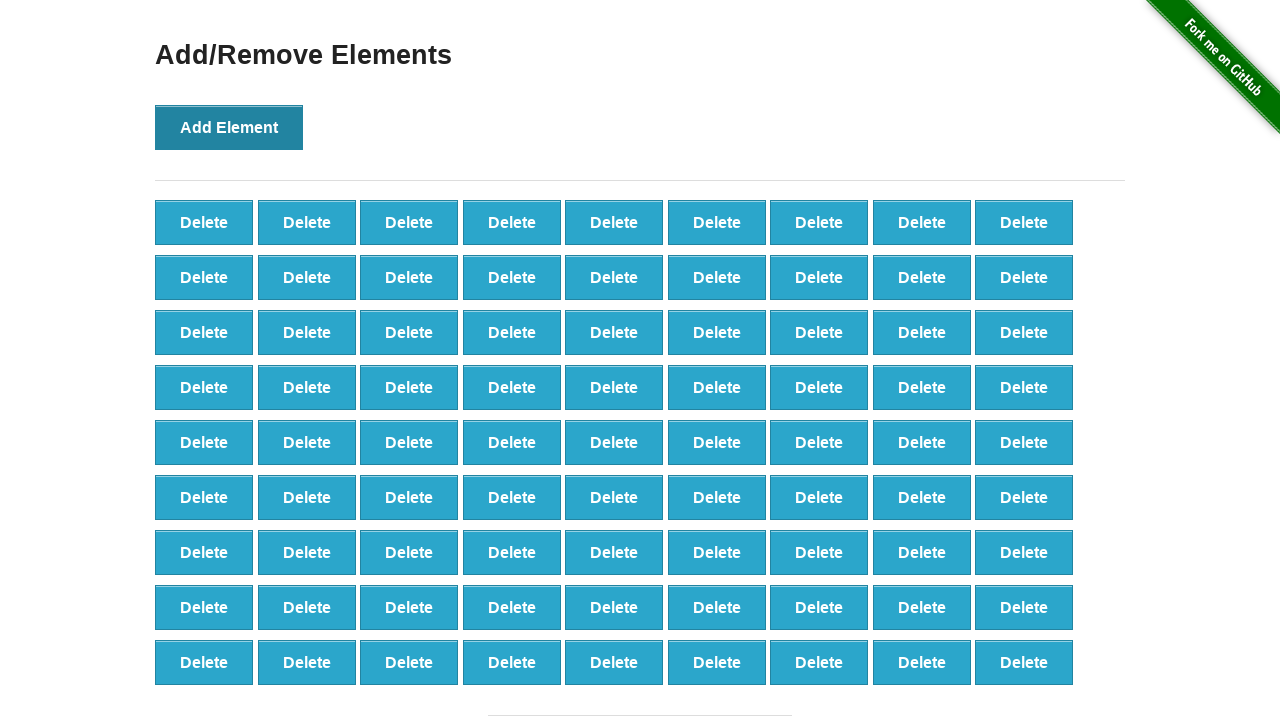

Clicked 'Add Element' button (iteration 82/100) at (229, 127) on xpath=//button[text()='Add Element']
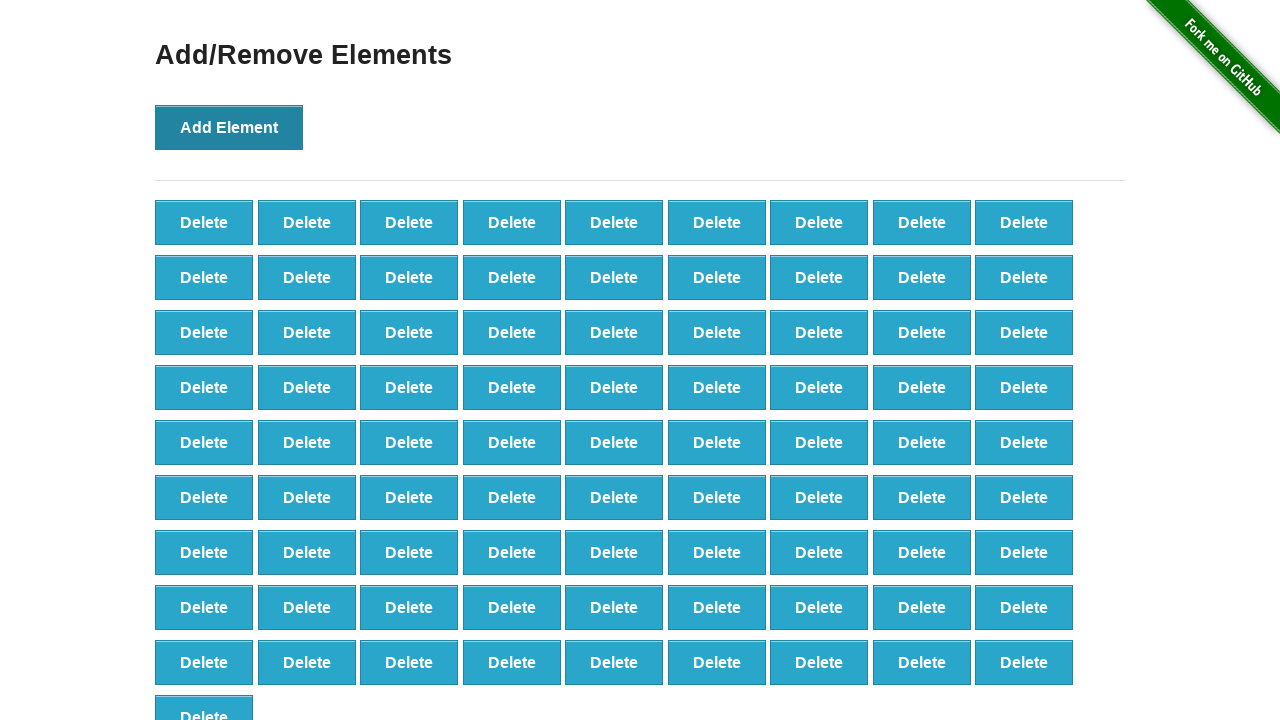

Clicked 'Add Element' button (iteration 83/100) at (229, 127) on xpath=//button[text()='Add Element']
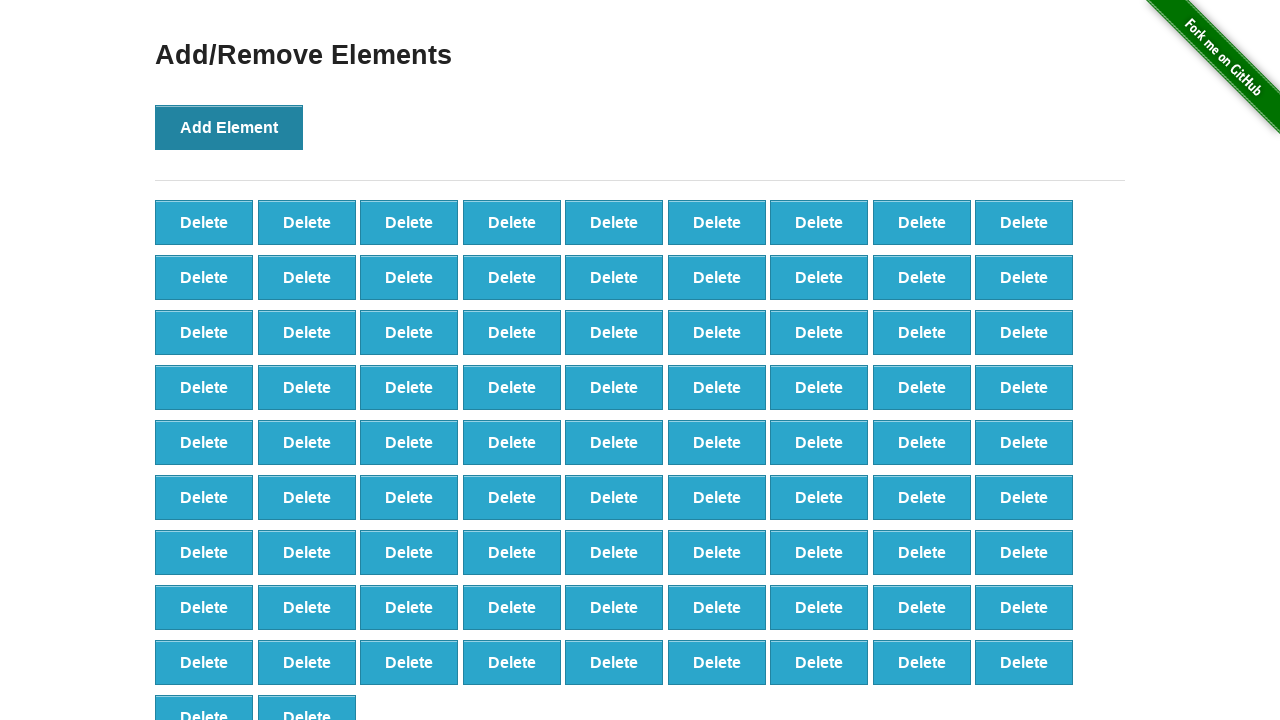

Clicked 'Add Element' button (iteration 84/100) at (229, 127) on xpath=//button[text()='Add Element']
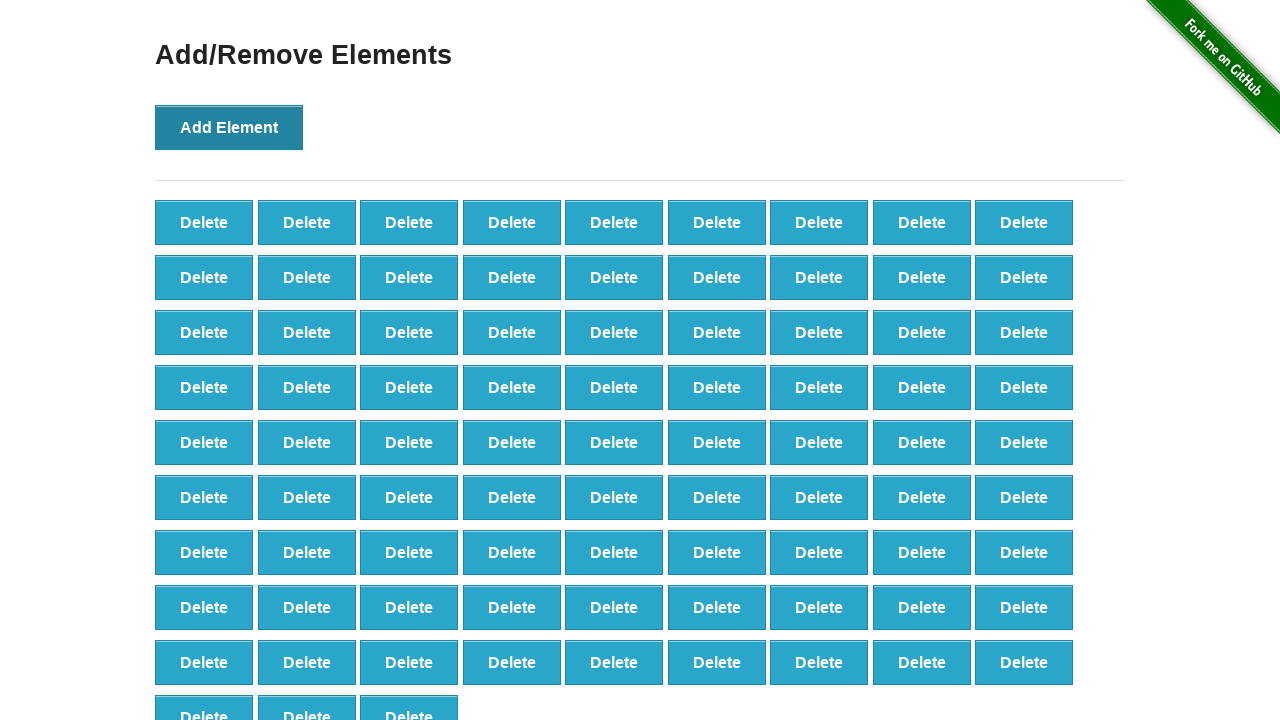

Clicked 'Add Element' button (iteration 85/100) at (229, 127) on xpath=//button[text()='Add Element']
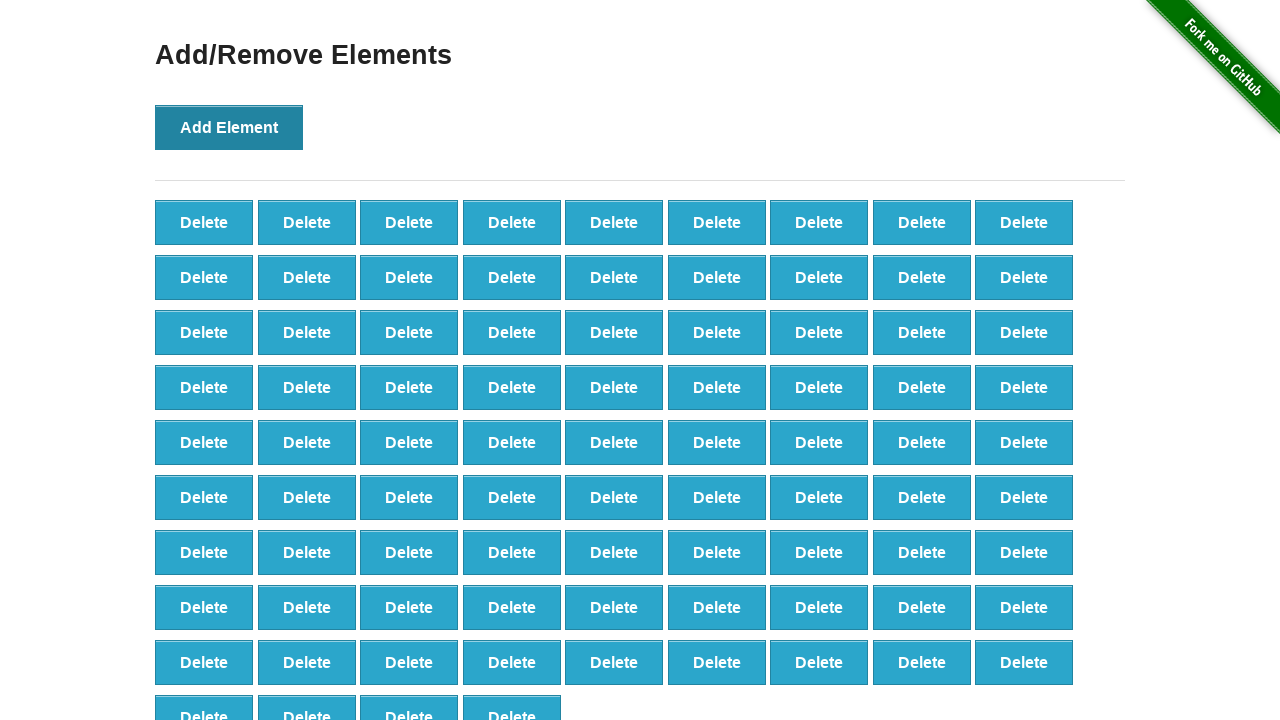

Clicked 'Add Element' button (iteration 86/100) at (229, 127) on xpath=//button[text()='Add Element']
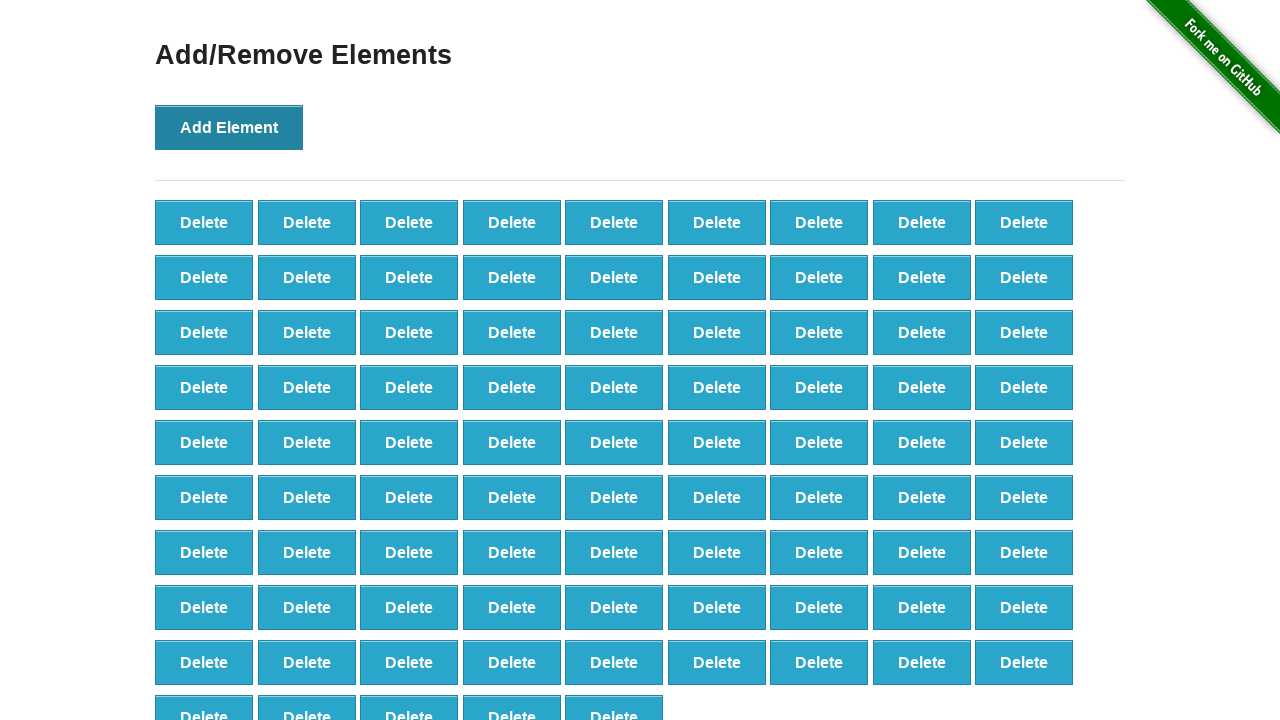

Clicked 'Add Element' button (iteration 87/100) at (229, 127) on xpath=//button[text()='Add Element']
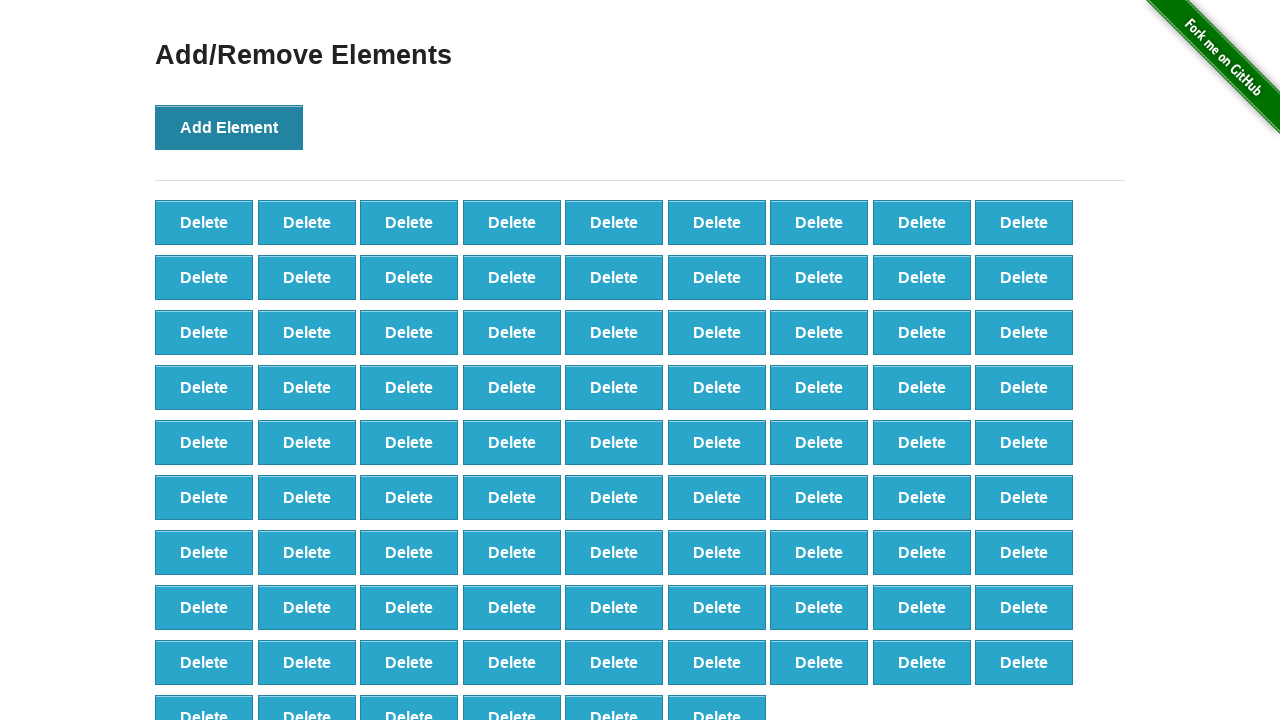

Clicked 'Add Element' button (iteration 88/100) at (229, 127) on xpath=//button[text()='Add Element']
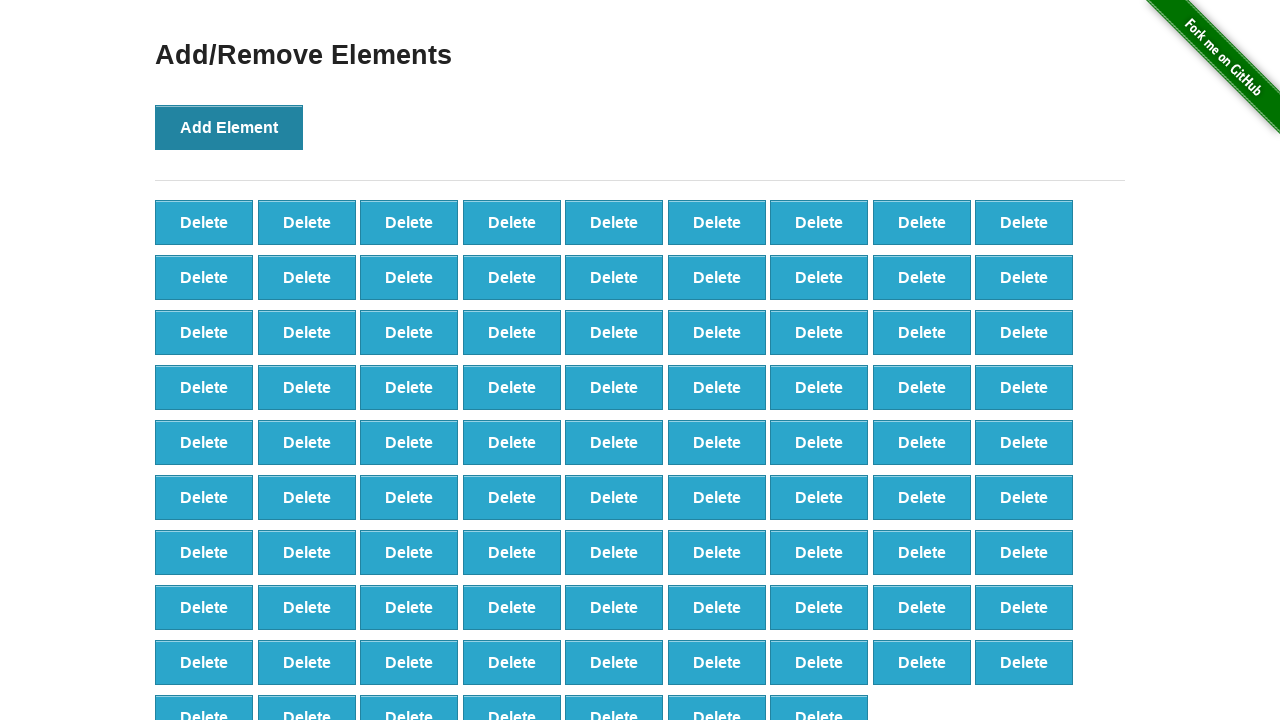

Clicked 'Add Element' button (iteration 89/100) at (229, 127) on xpath=//button[text()='Add Element']
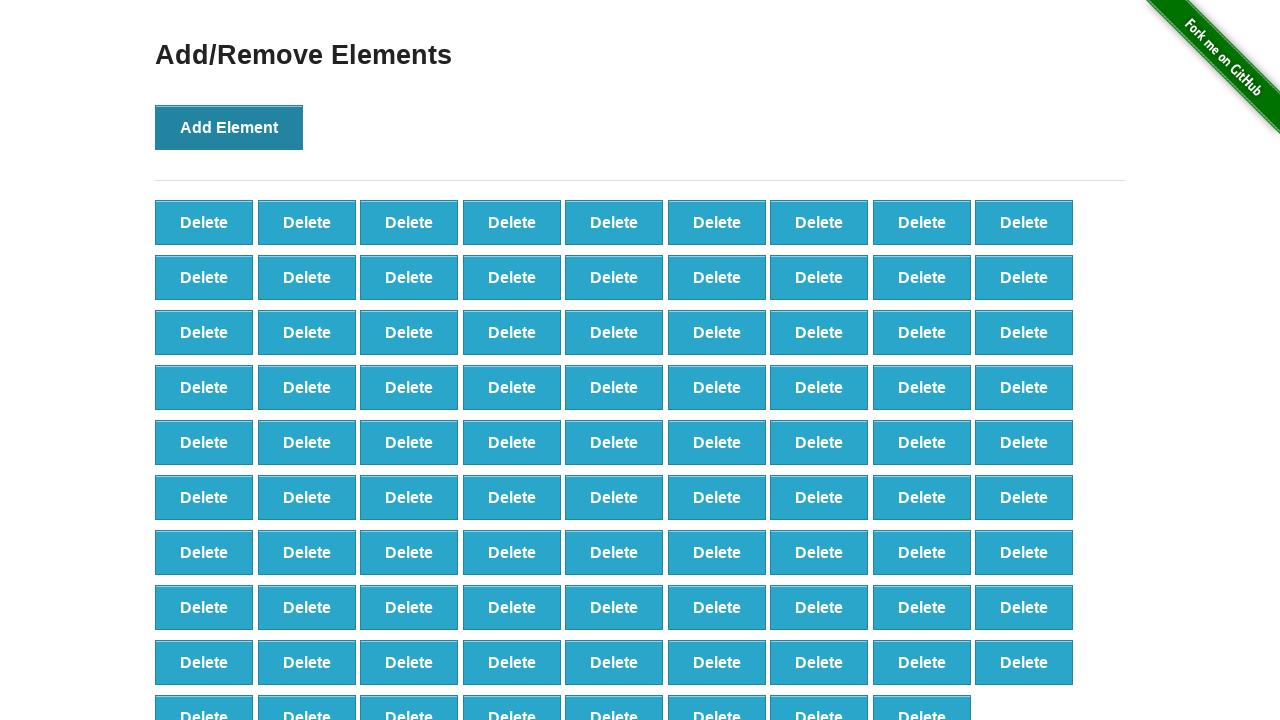

Clicked 'Add Element' button (iteration 90/100) at (229, 127) on xpath=//button[text()='Add Element']
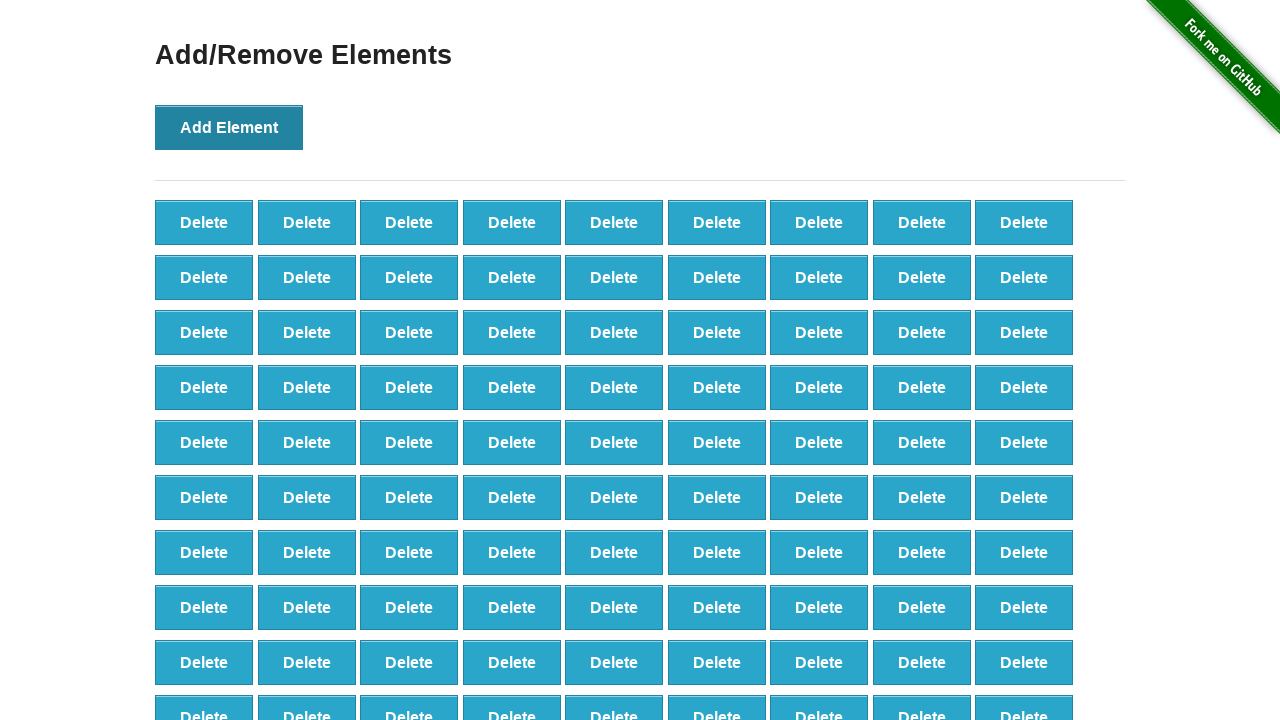

Clicked 'Add Element' button (iteration 91/100) at (229, 127) on xpath=//button[text()='Add Element']
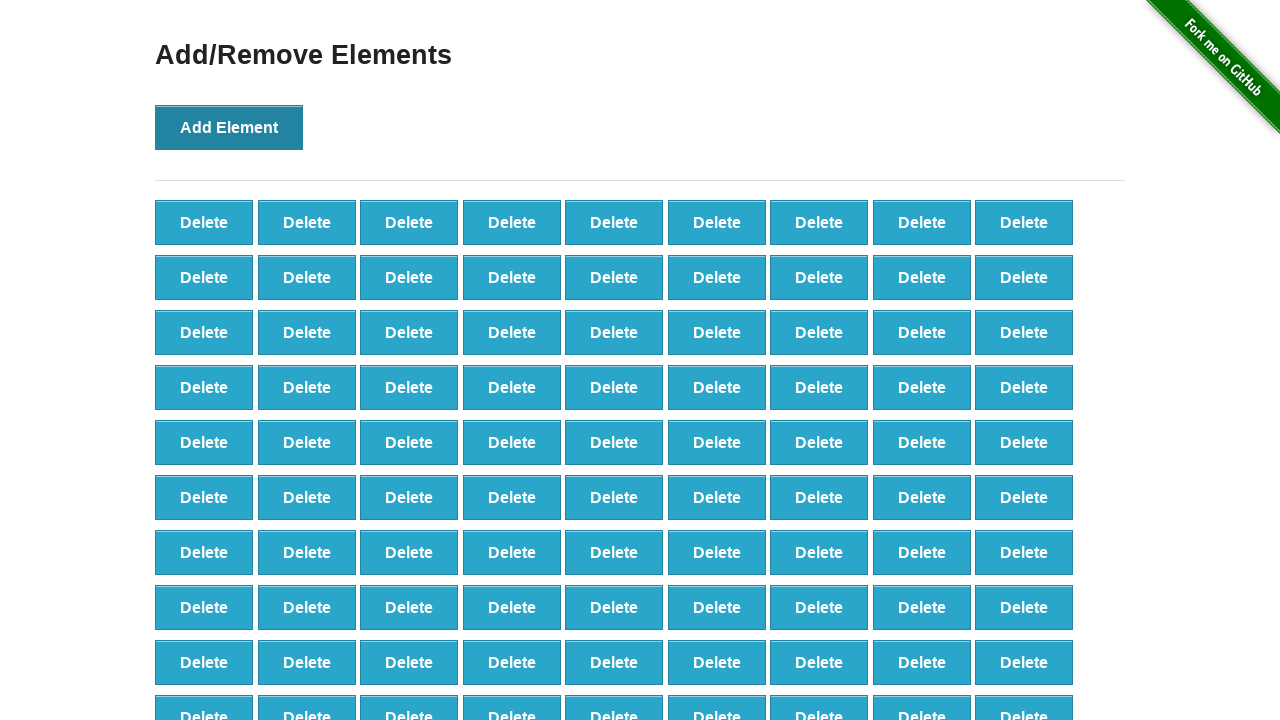

Clicked 'Add Element' button (iteration 92/100) at (229, 127) on xpath=//button[text()='Add Element']
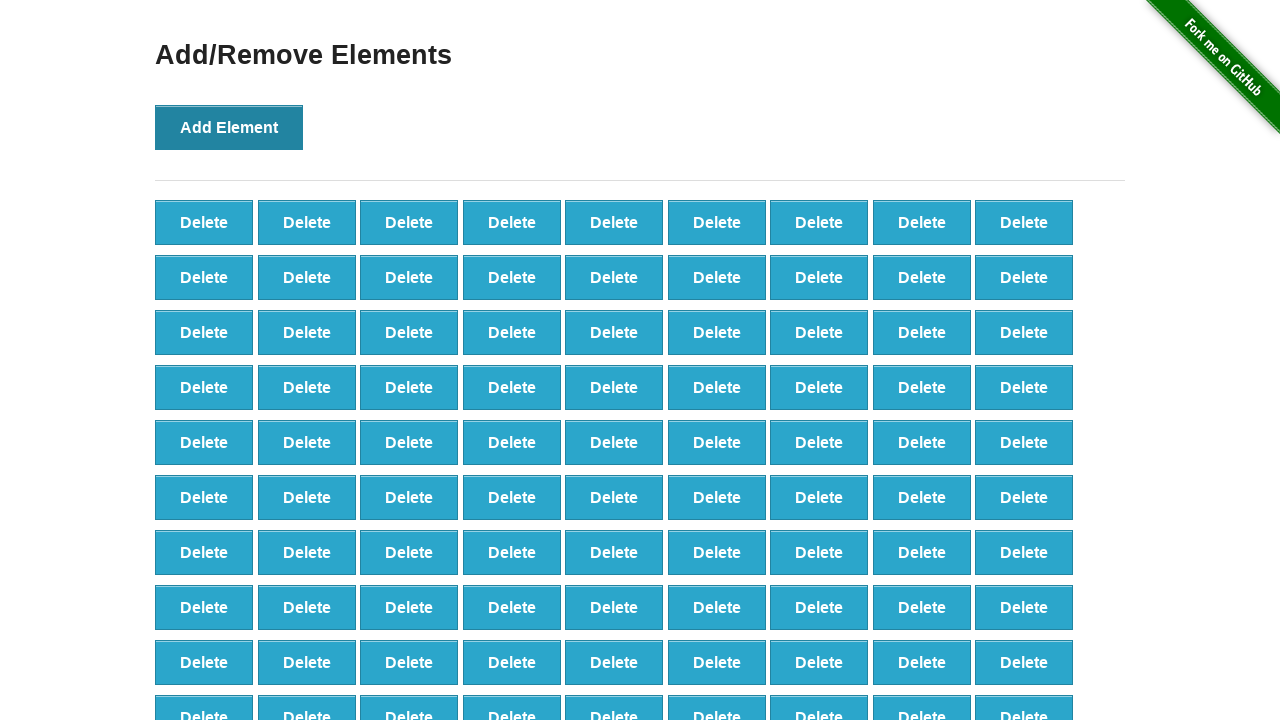

Clicked 'Add Element' button (iteration 93/100) at (229, 127) on xpath=//button[text()='Add Element']
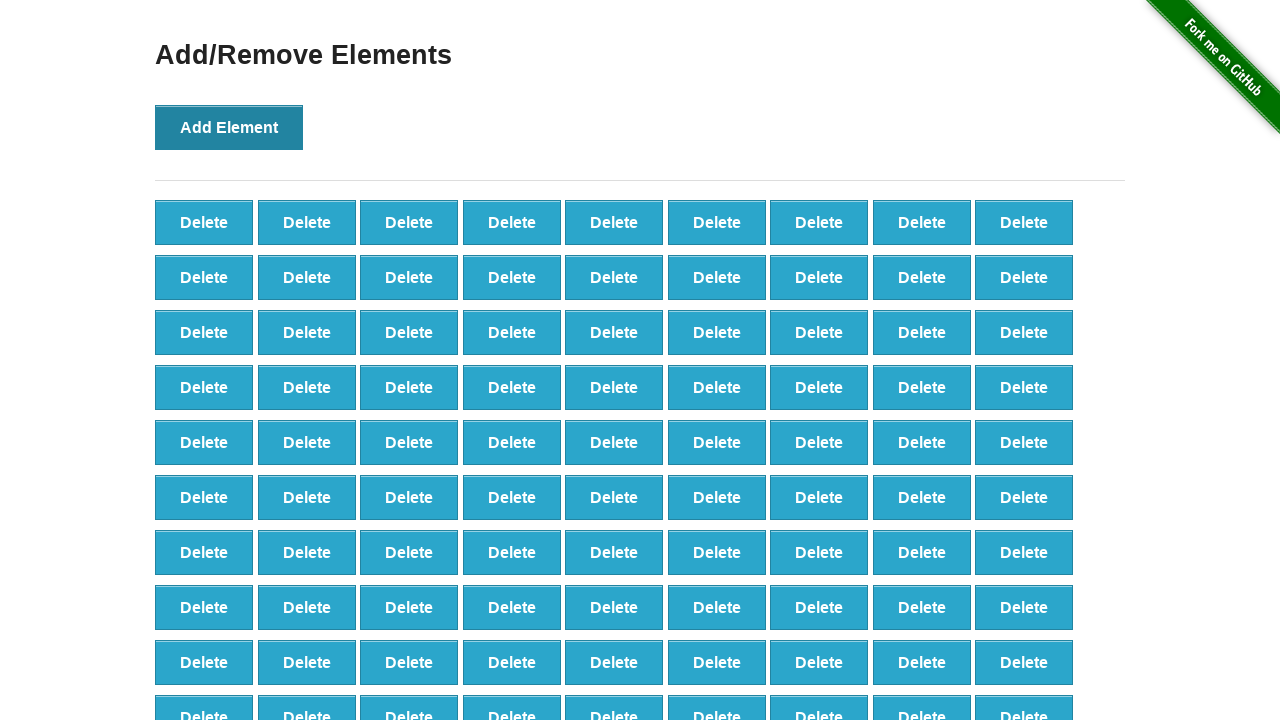

Clicked 'Add Element' button (iteration 94/100) at (229, 127) on xpath=//button[text()='Add Element']
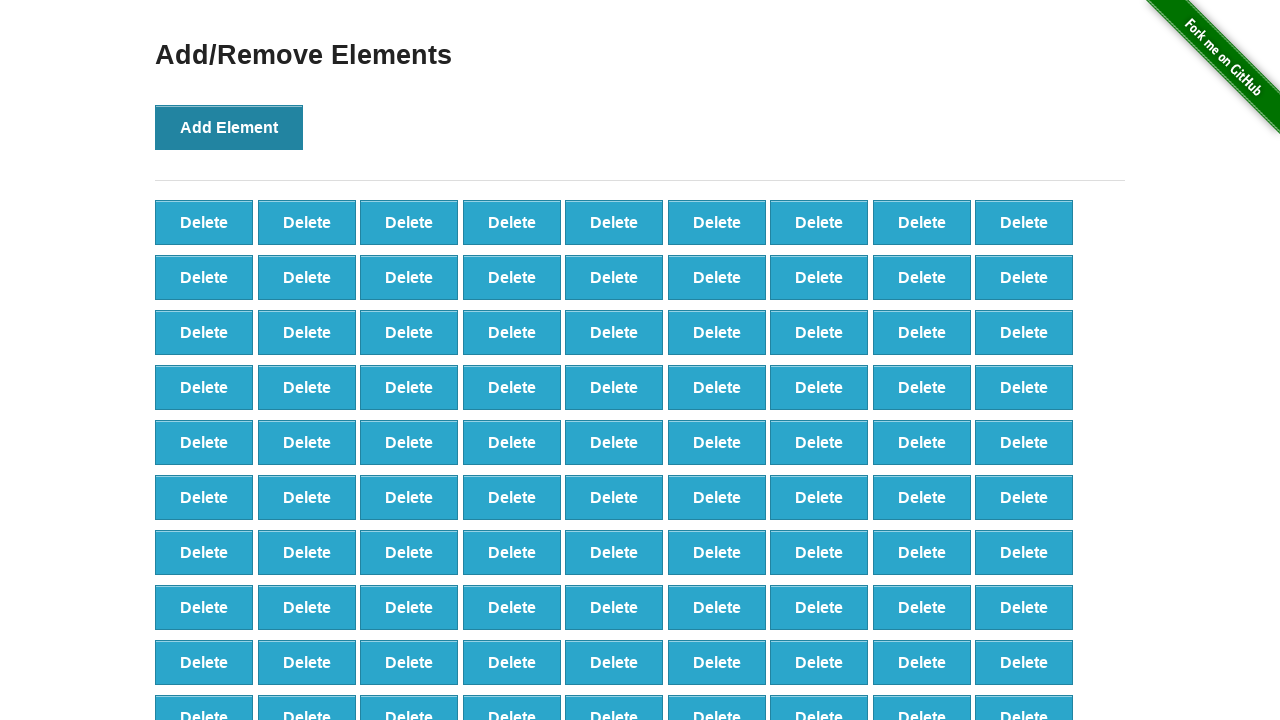

Clicked 'Add Element' button (iteration 95/100) at (229, 127) on xpath=//button[text()='Add Element']
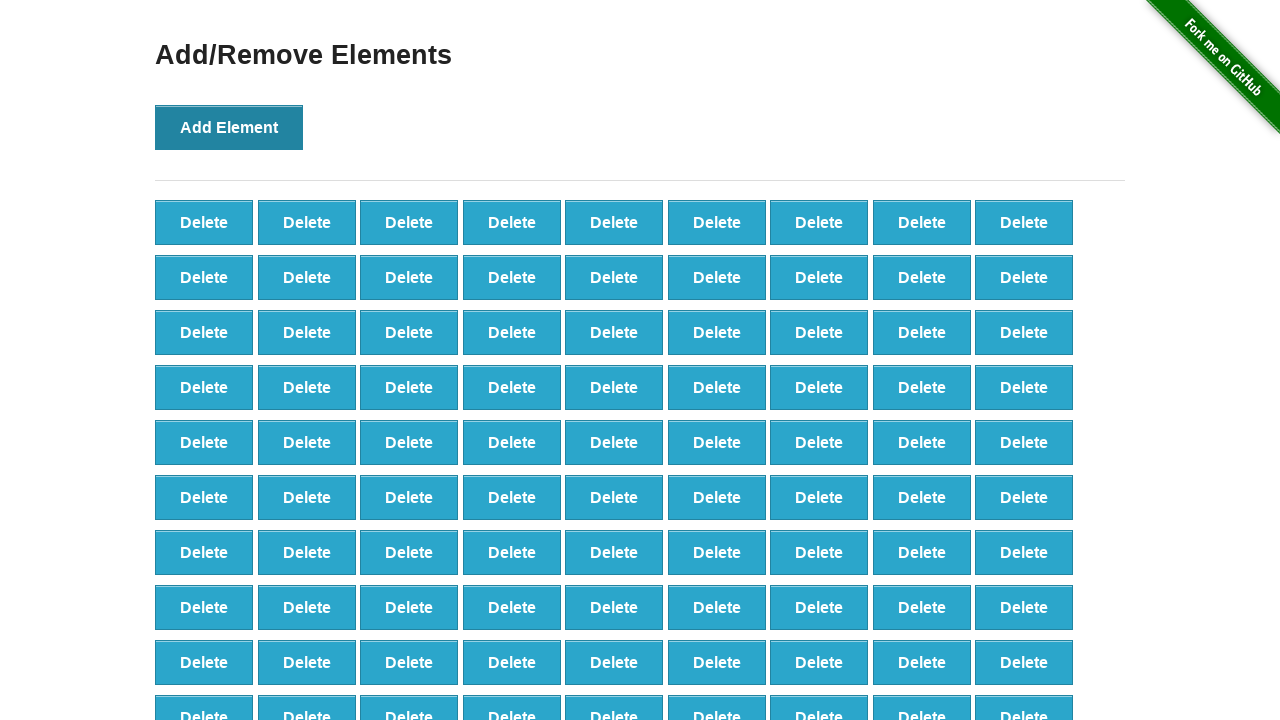

Clicked 'Add Element' button (iteration 96/100) at (229, 127) on xpath=//button[text()='Add Element']
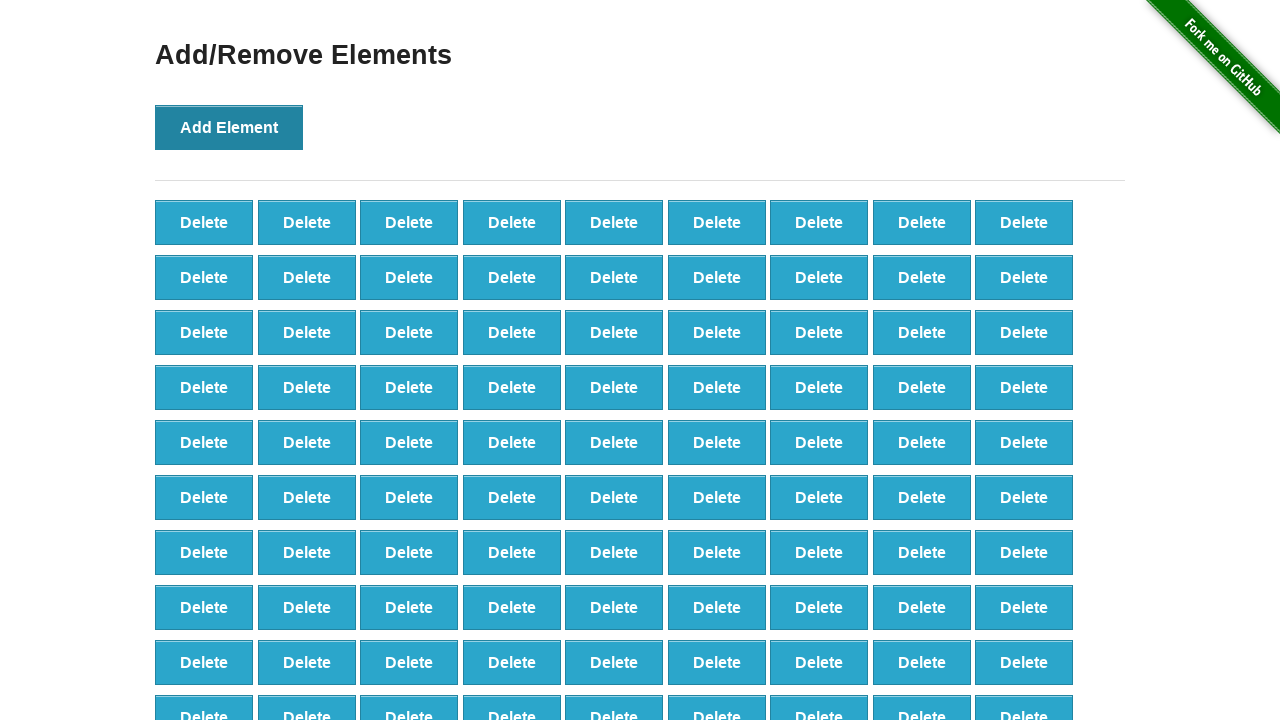

Clicked 'Add Element' button (iteration 97/100) at (229, 127) on xpath=//button[text()='Add Element']
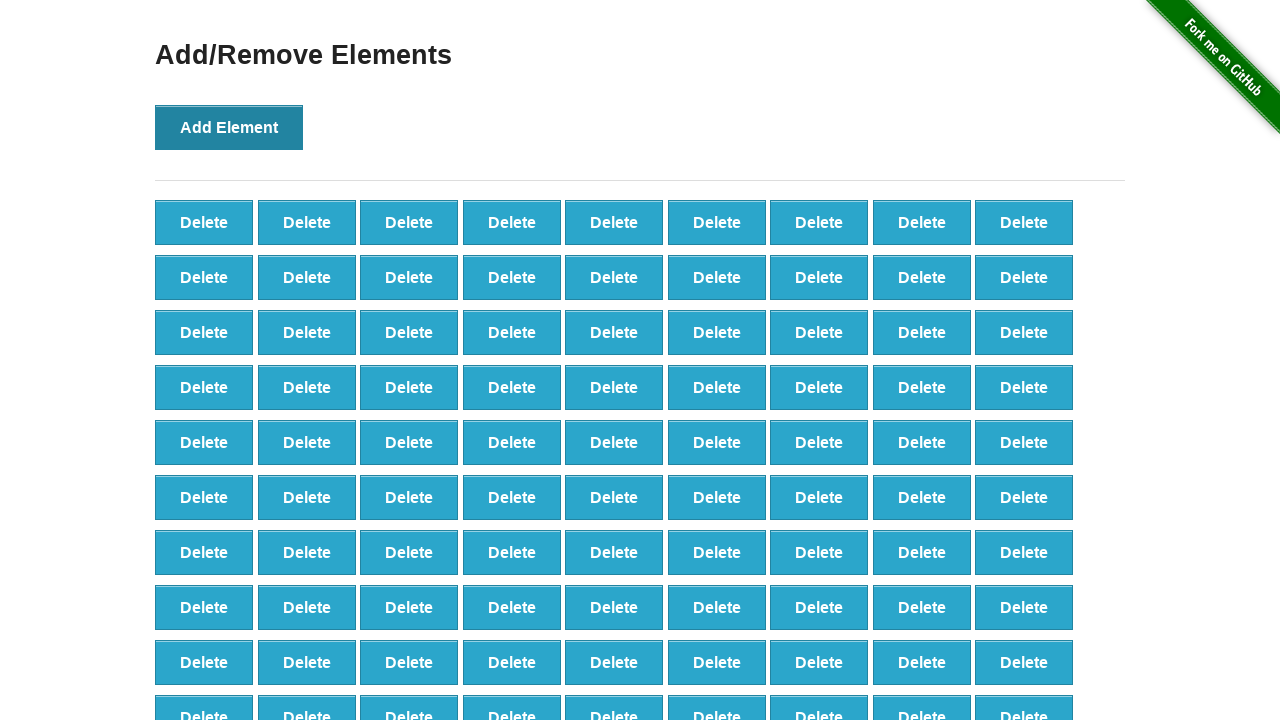

Clicked 'Add Element' button (iteration 98/100) at (229, 127) on xpath=//button[text()='Add Element']
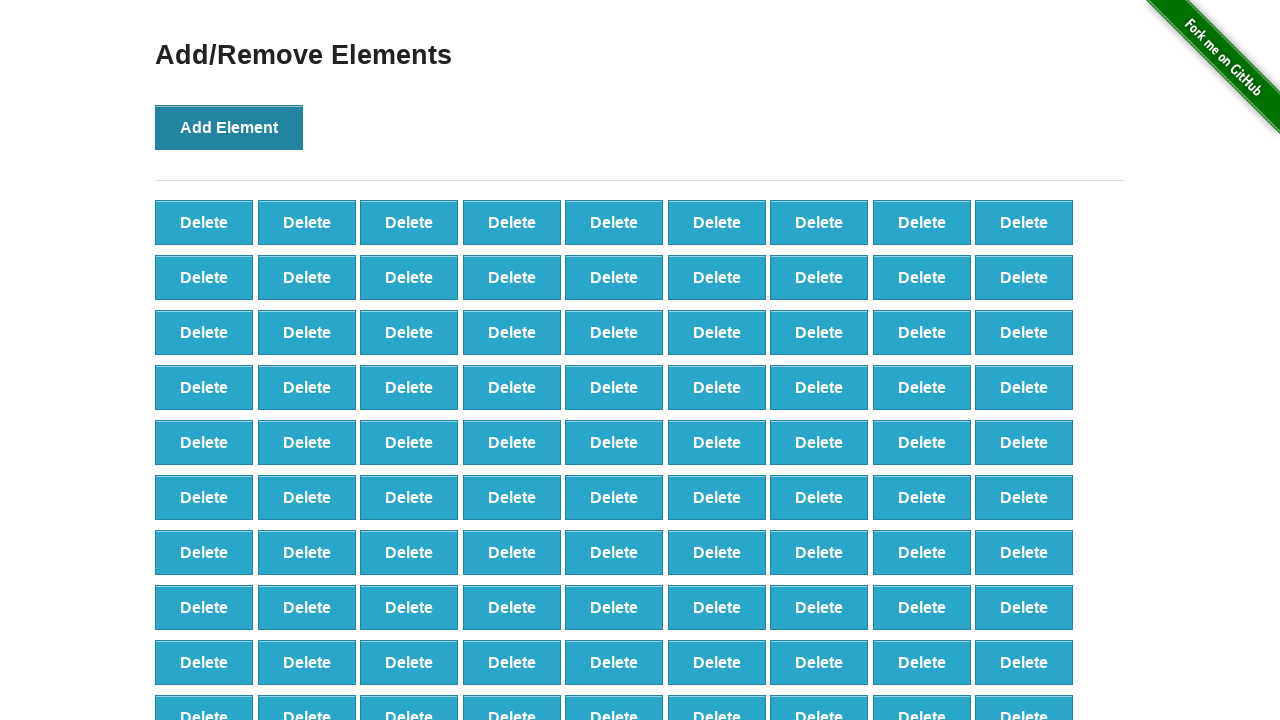

Clicked 'Add Element' button (iteration 99/100) at (229, 127) on xpath=//button[text()='Add Element']
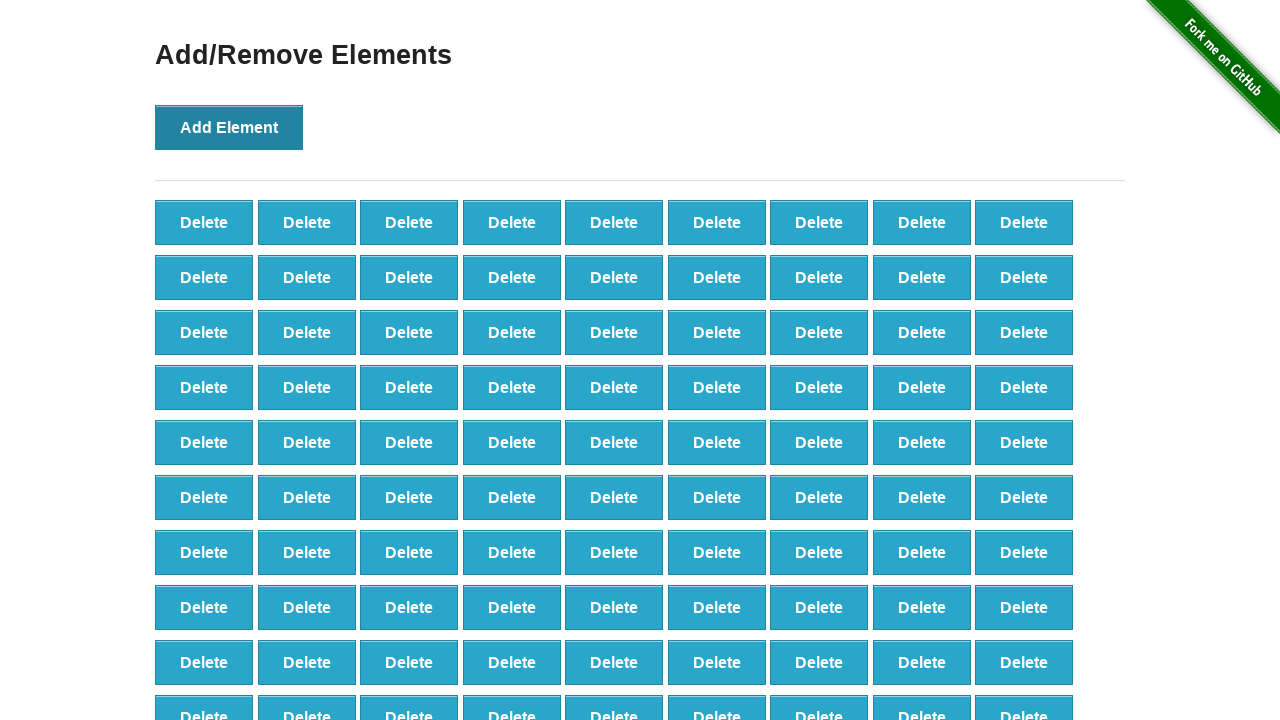

Clicked 'Add Element' button (iteration 100/100) at (229, 127) on xpath=//button[text()='Add Element']
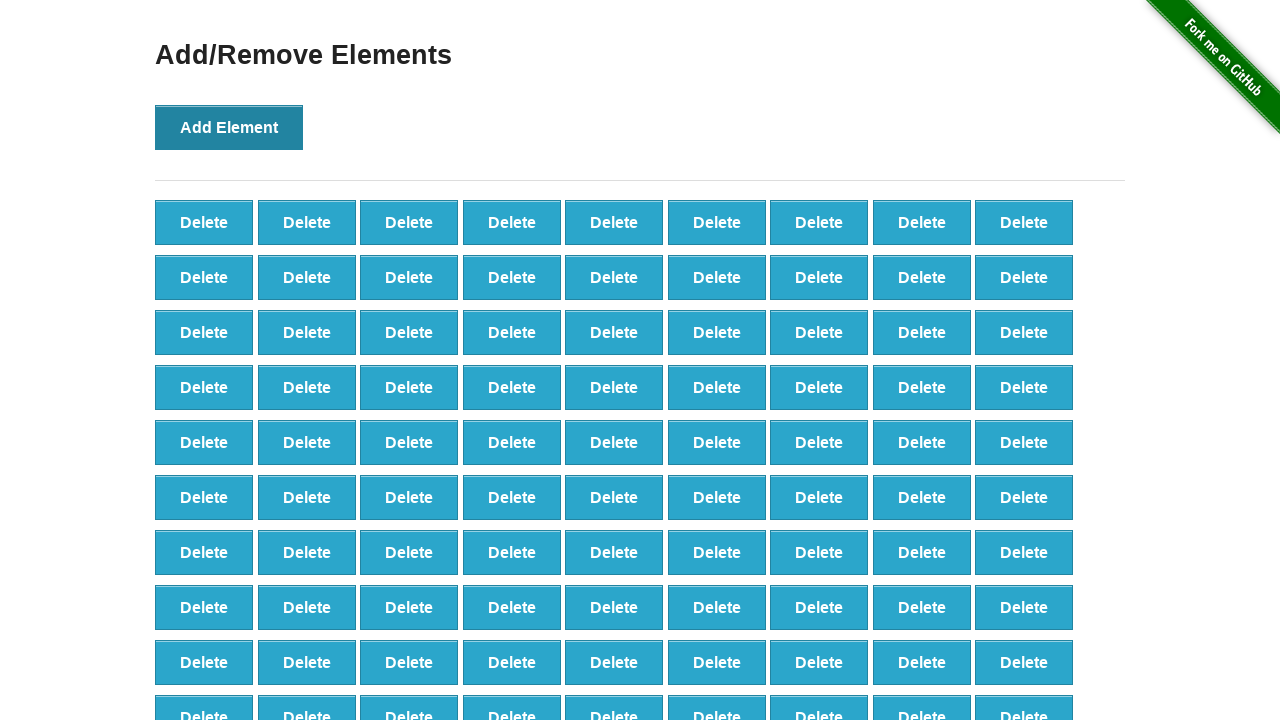

Counted 100 delete buttons after adding 100 elements
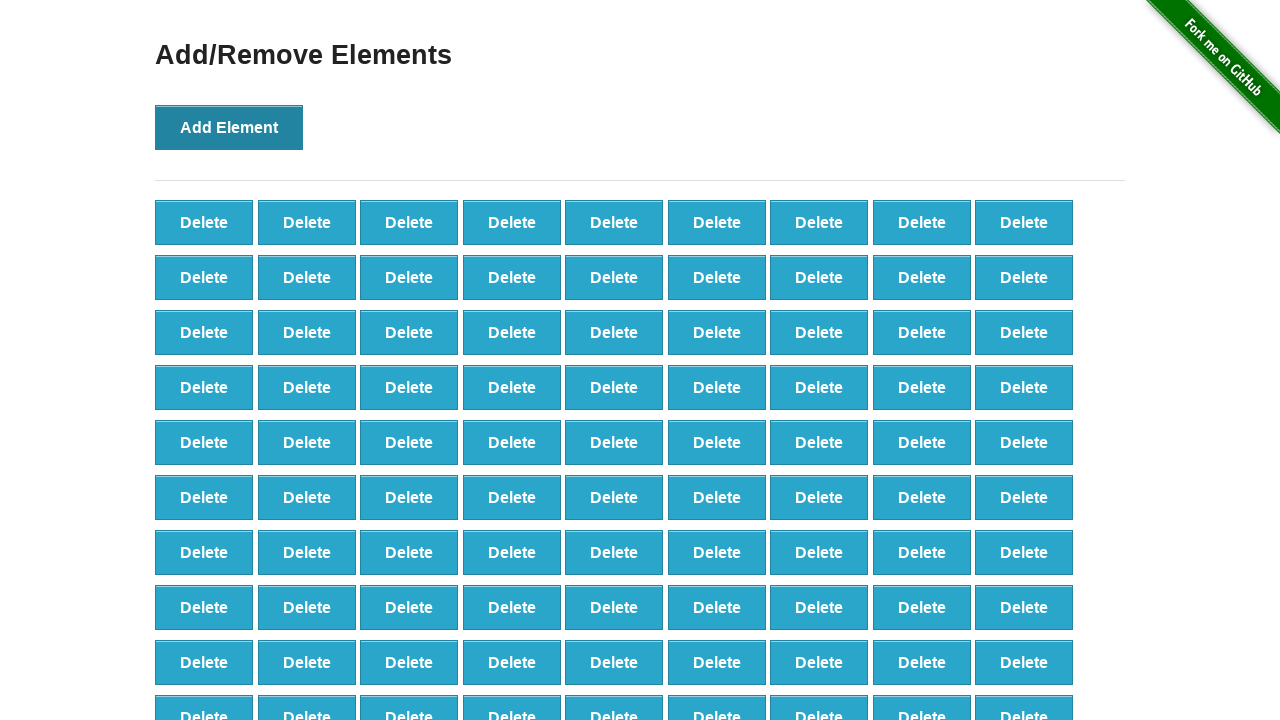

Clicked delete button (iteration 1/20) at (204, 222) on //button[text()='Delete'][1]
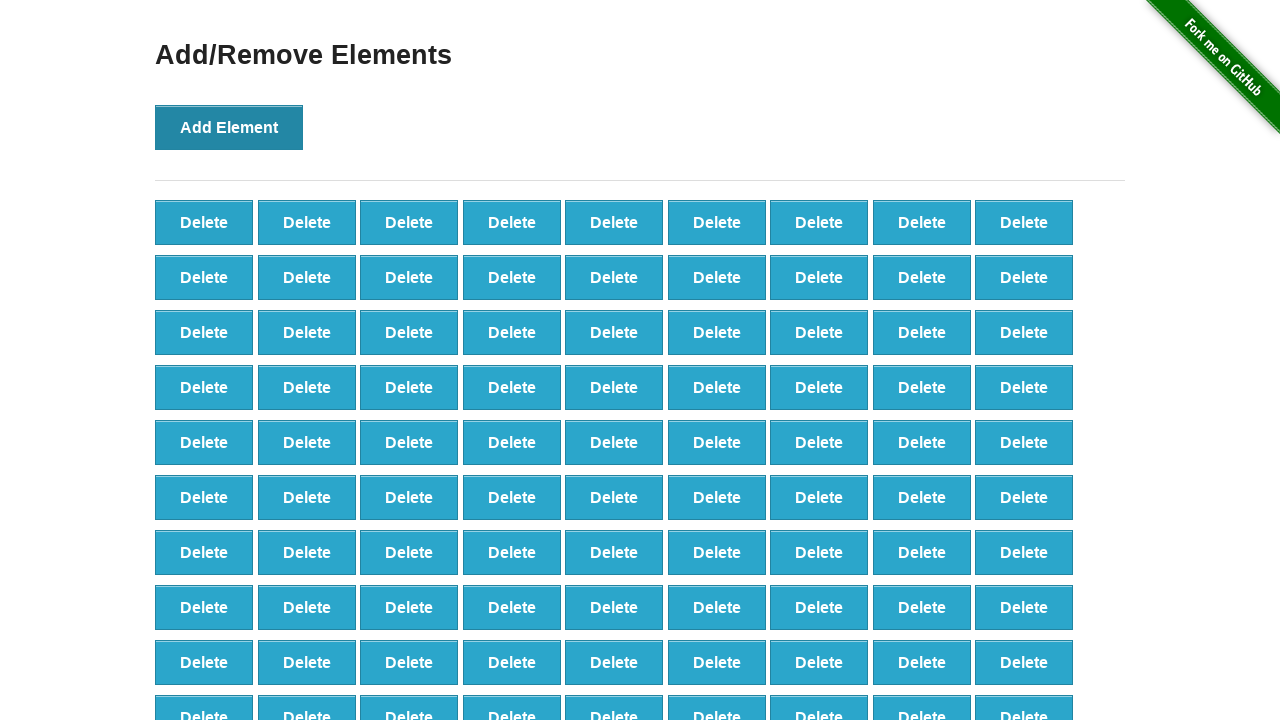

Clicked delete button (iteration 2/20) at (307, 222) on //button[text()='Delete'][2]
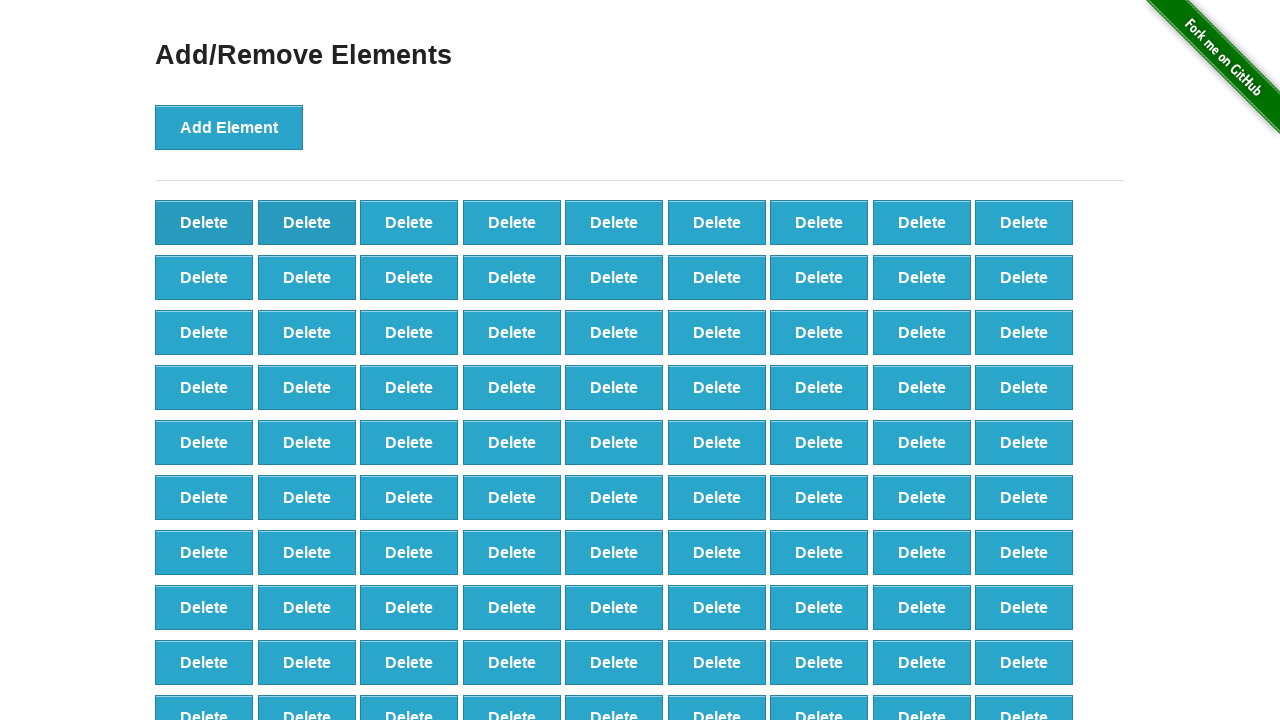

Clicked delete button (iteration 3/20) at (409, 222) on //button[text()='Delete'][3]
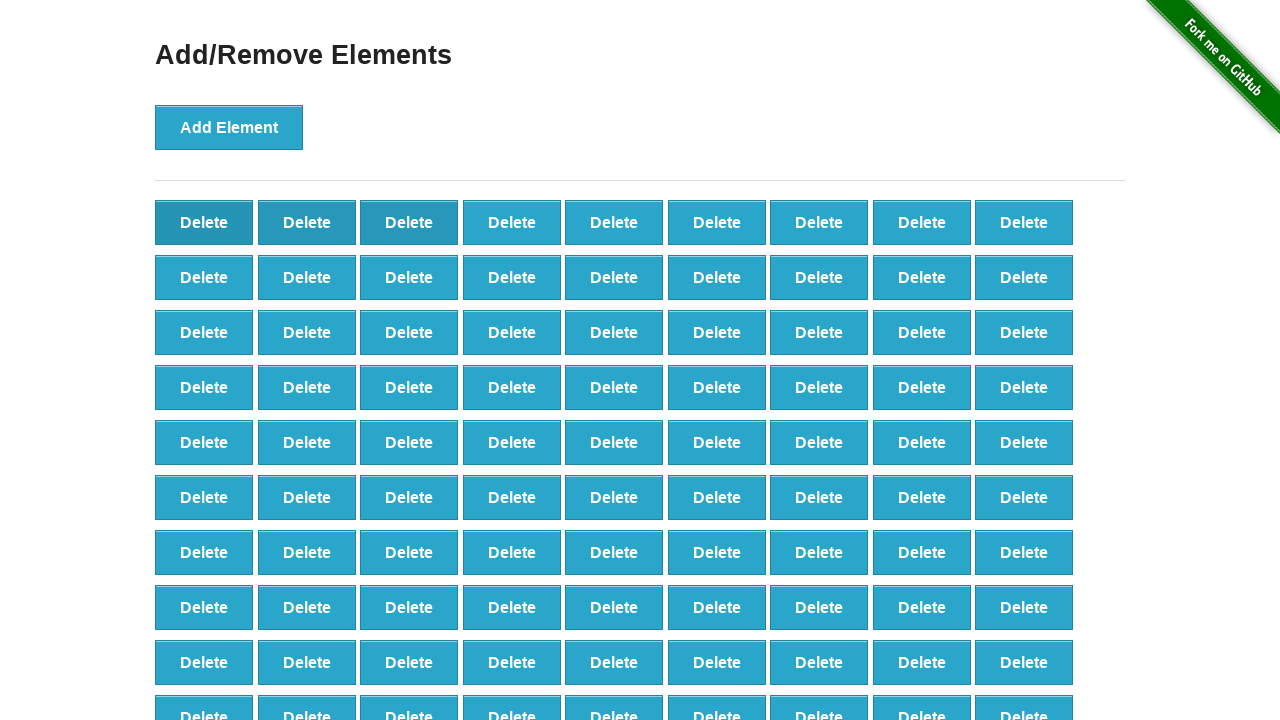

Clicked delete button (iteration 4/20) at (512, 222) on //button[text()='Delete'][4]
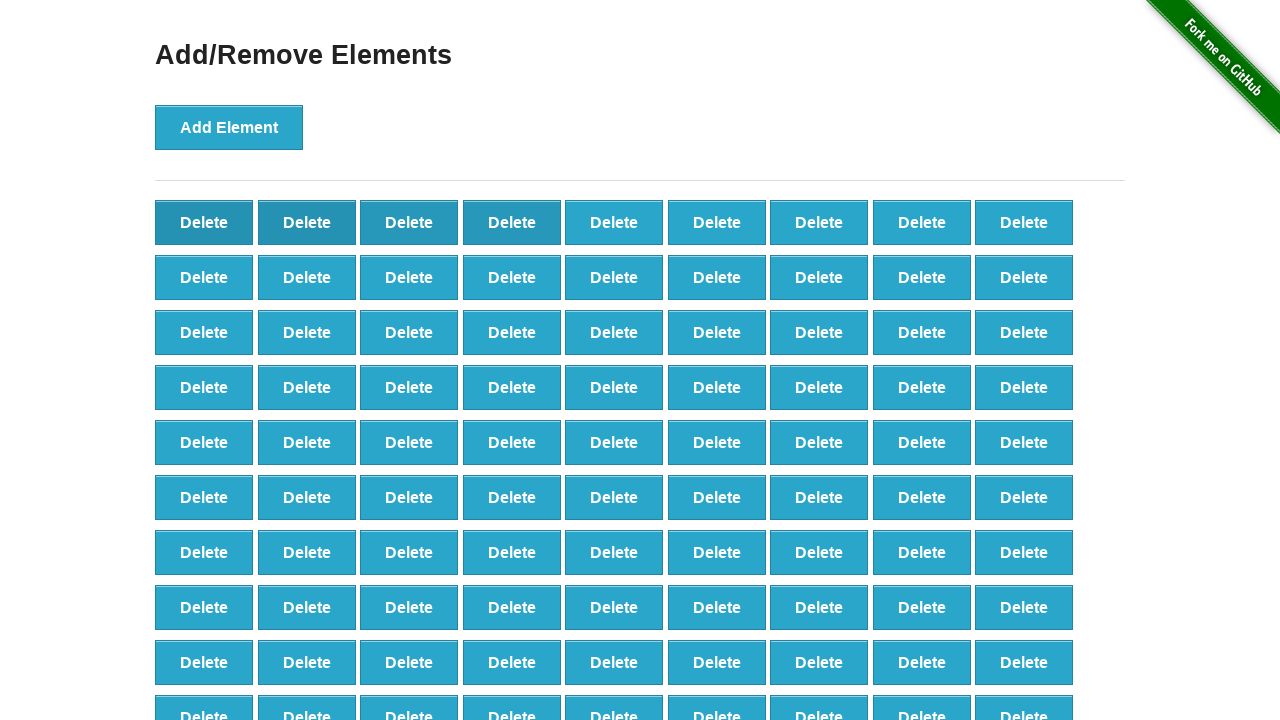

Clicked delete button (iteration 5/20) at (614, 222) on //button[text()='Delete'][5]
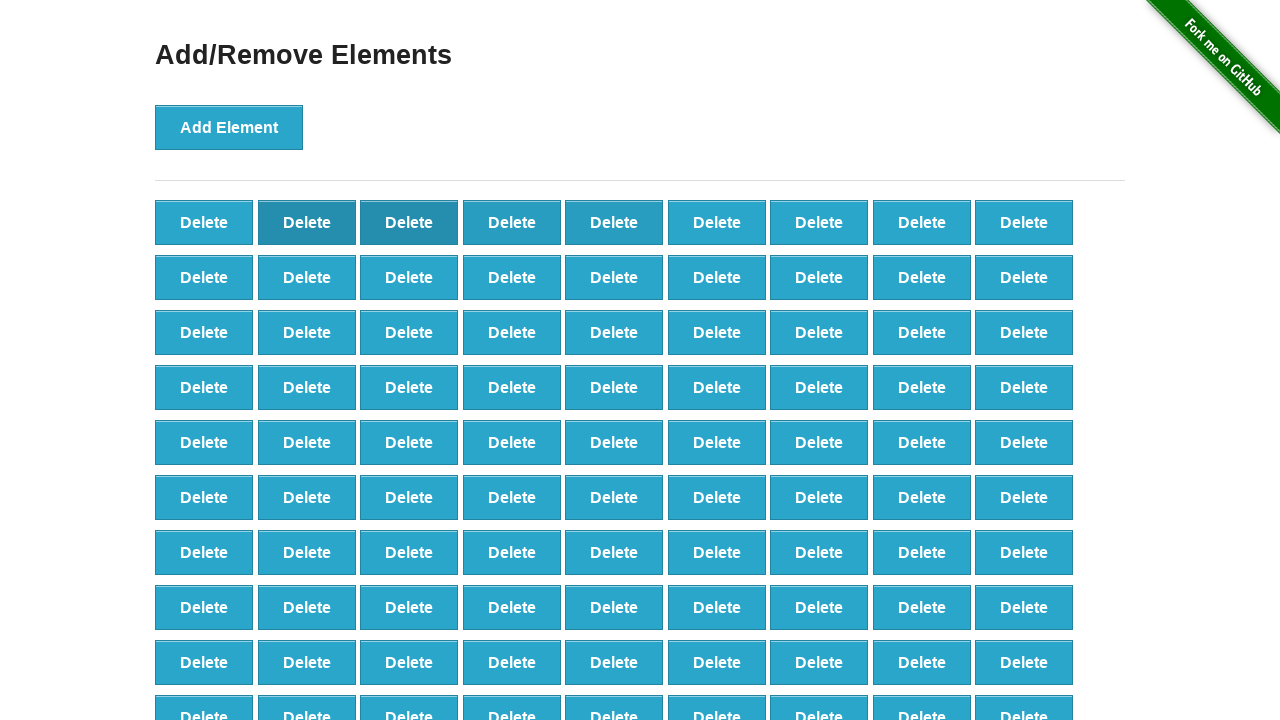

Clicked delete button (iteration 6/20) at (717, 222) on //button[text()='Delete'][6]
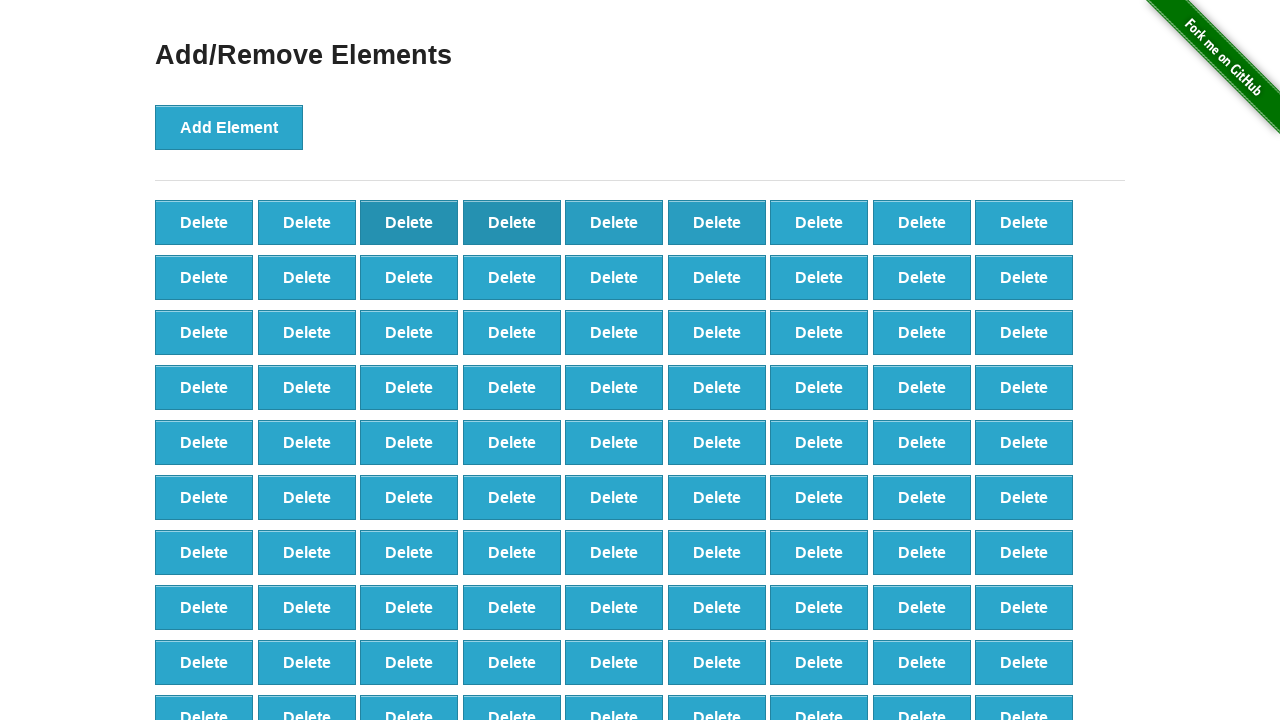

Clicked delete button (iteration 7/20) at (819, 222) on //button[text()='Delete'][7]
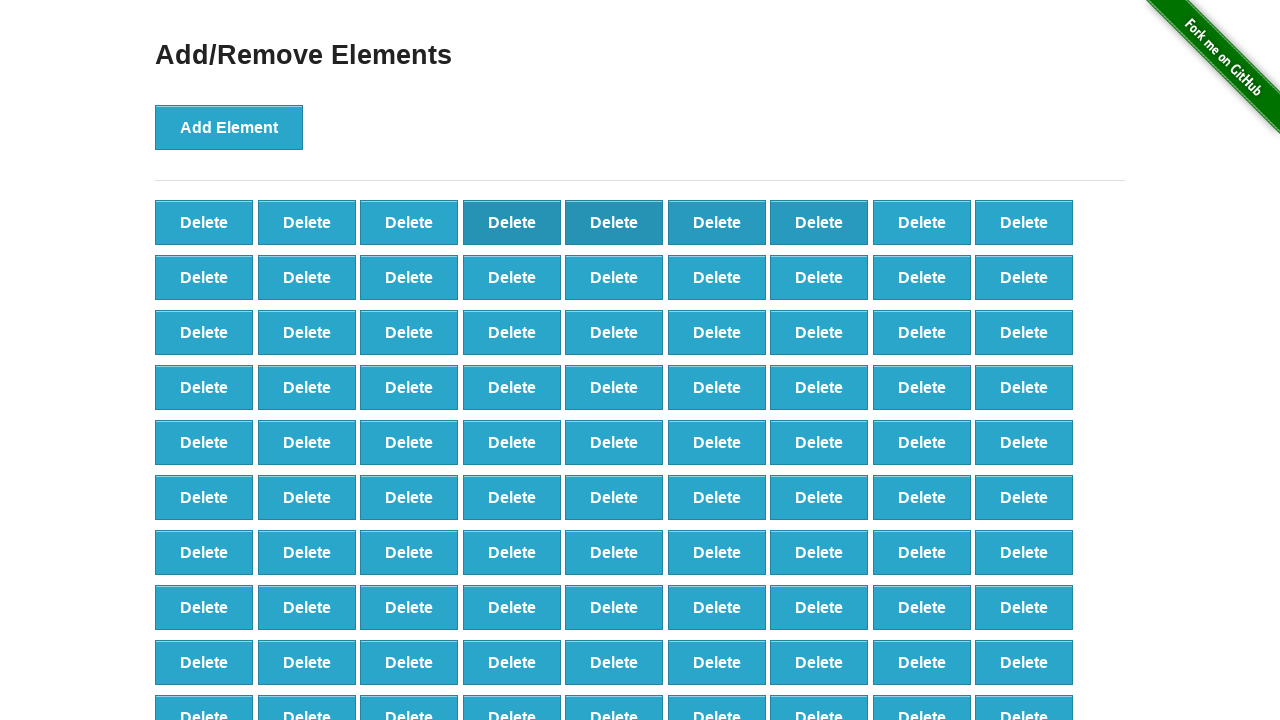

Clicked delete button (iteration 8/20) at (922, 222) on //button[text()='Delete'][8]
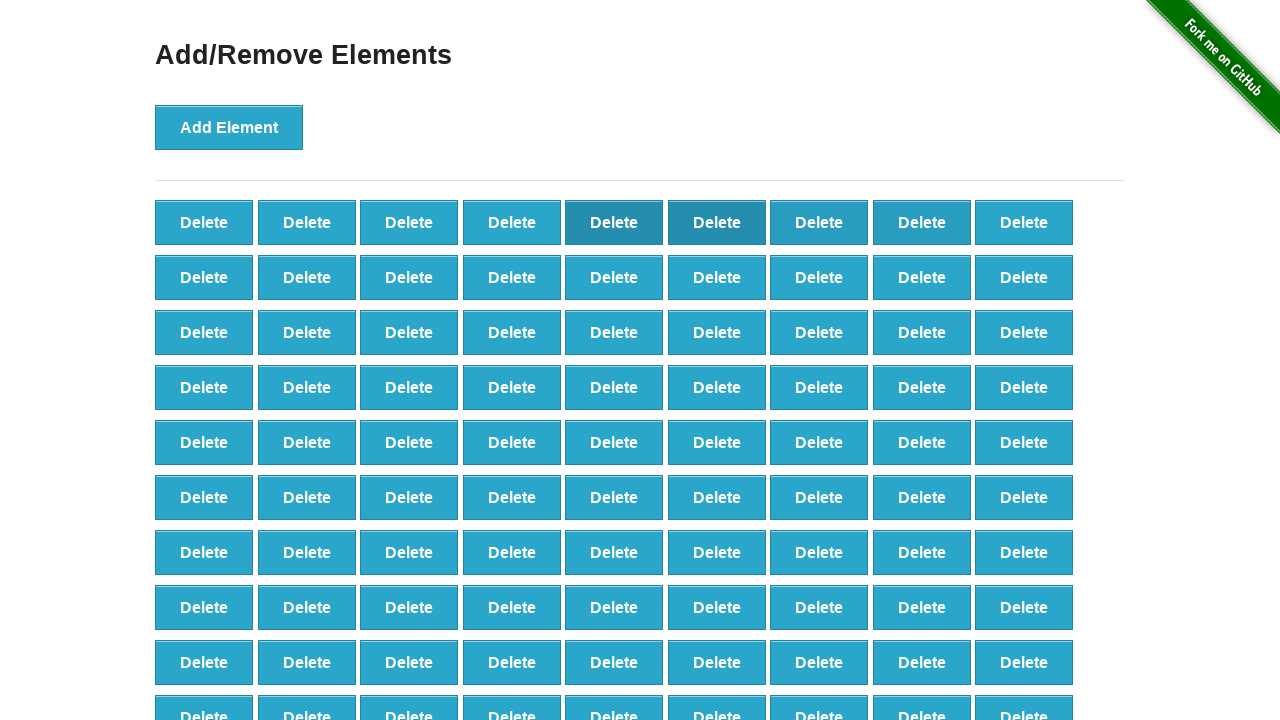

Clicked delete button (iteration 9/20) at (1024, 222) on //button[text()='Delete'][9]
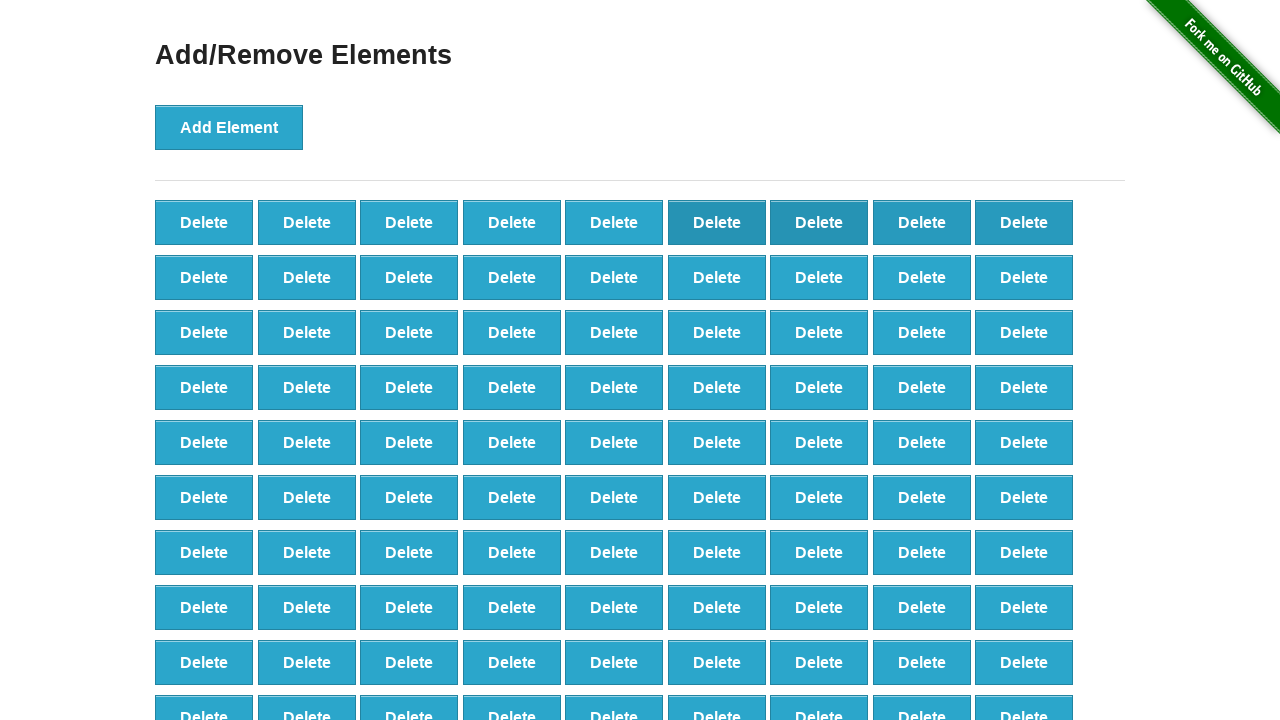

Clicked delete button (iteration 10/20) at (204, 277) on //button[text()='Delete'][10]
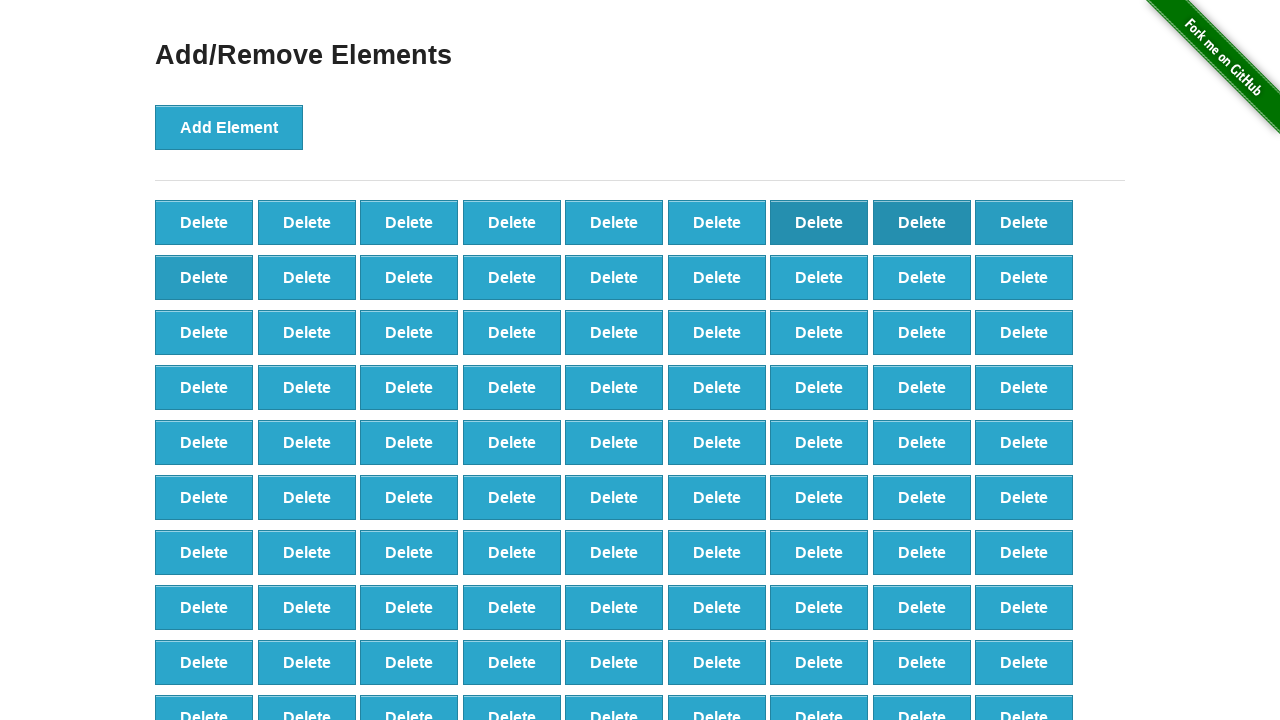

Clicked delete button (iteration 11/20) at (307, 277) on //button[text()='Delete'][11]
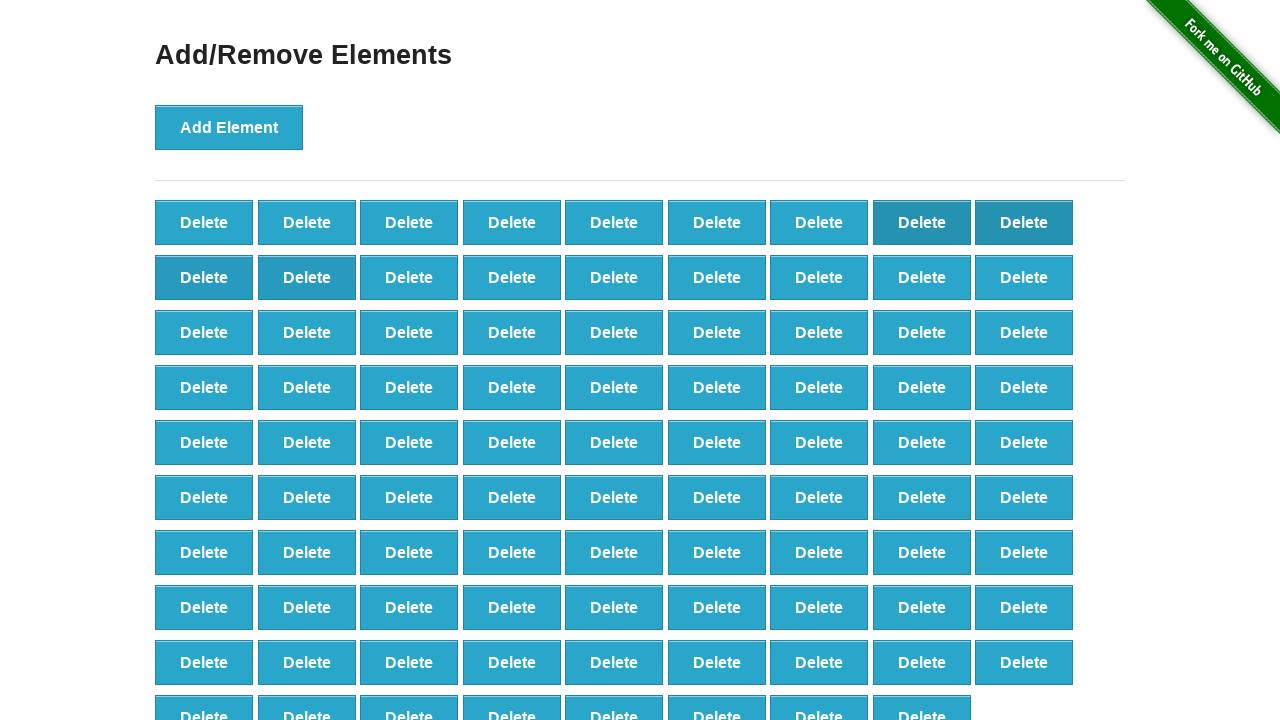

Clicked delete button (iteration 12/20) at (409, 277) on //button[text()='Delete'][12]
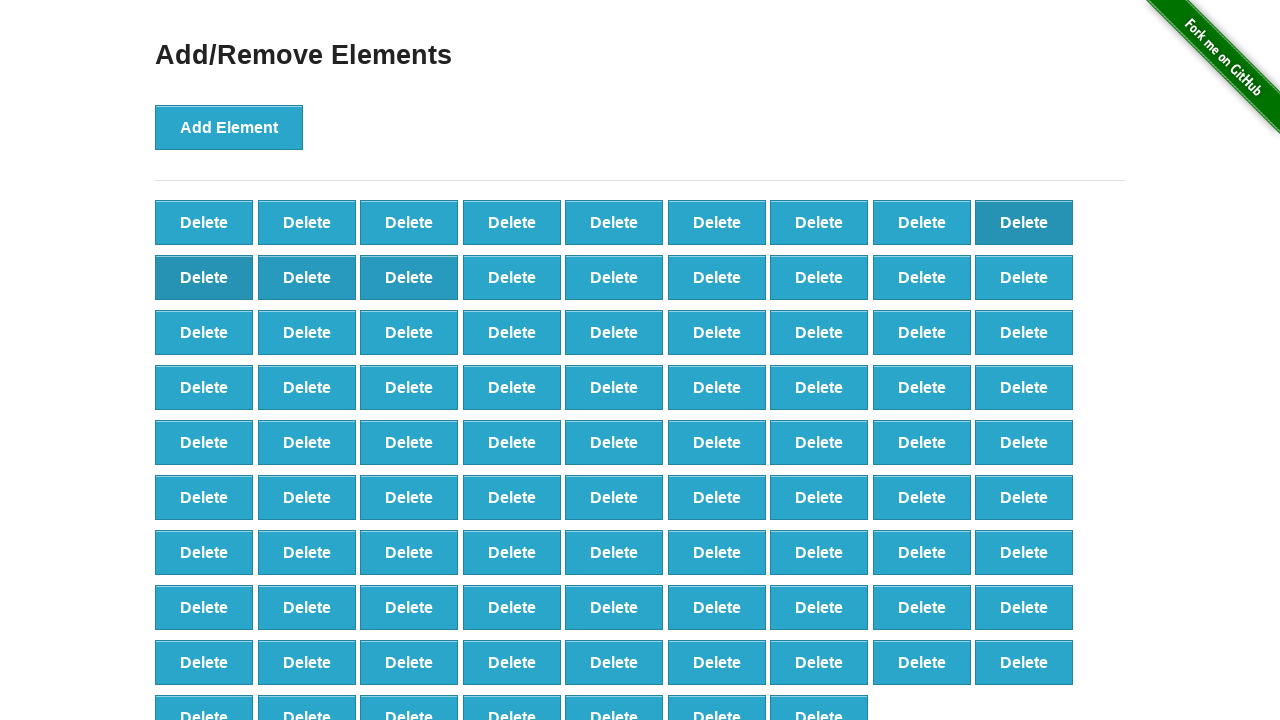

Clicked delete button (iteration 13/20) at (512, 277) on //button[text()='Delete'][13]
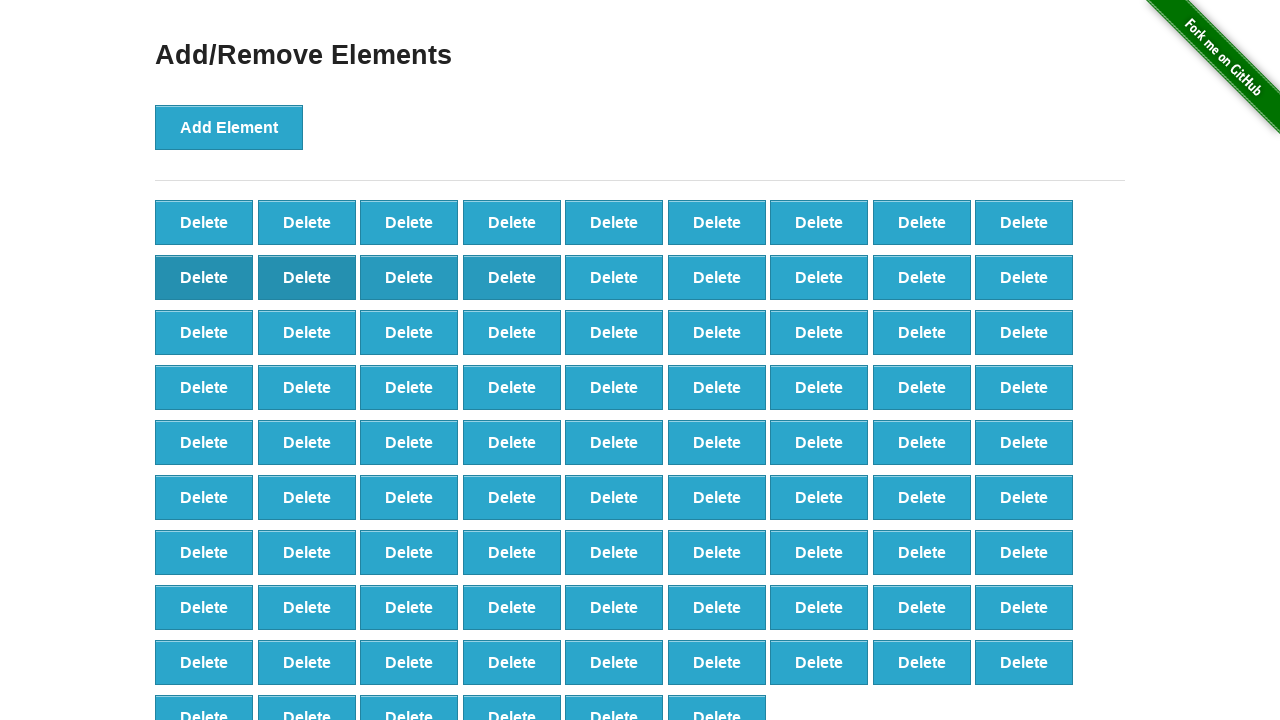

Clicked delete button (iteration 14/20) at (614, 277) on //button[text()='Delete'][14]
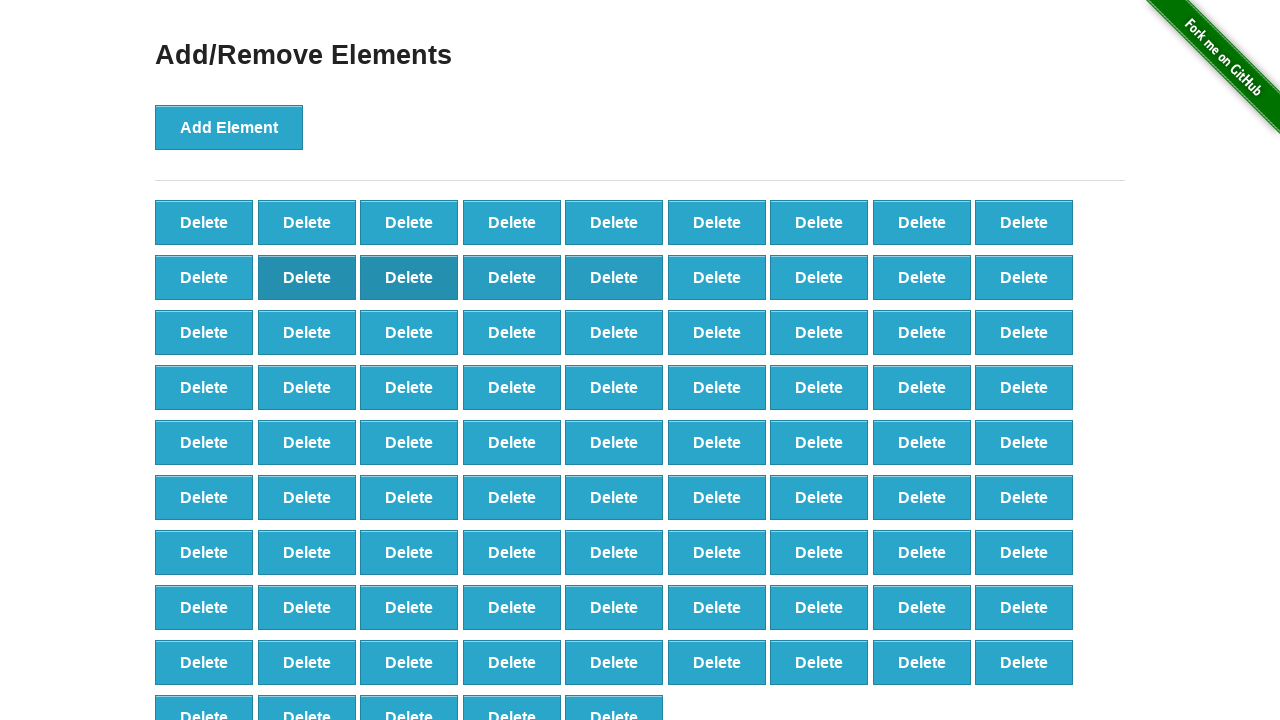

Clicked delete button (iteration 15/20) at (717, 277) on //button[text()='Delete'][15]
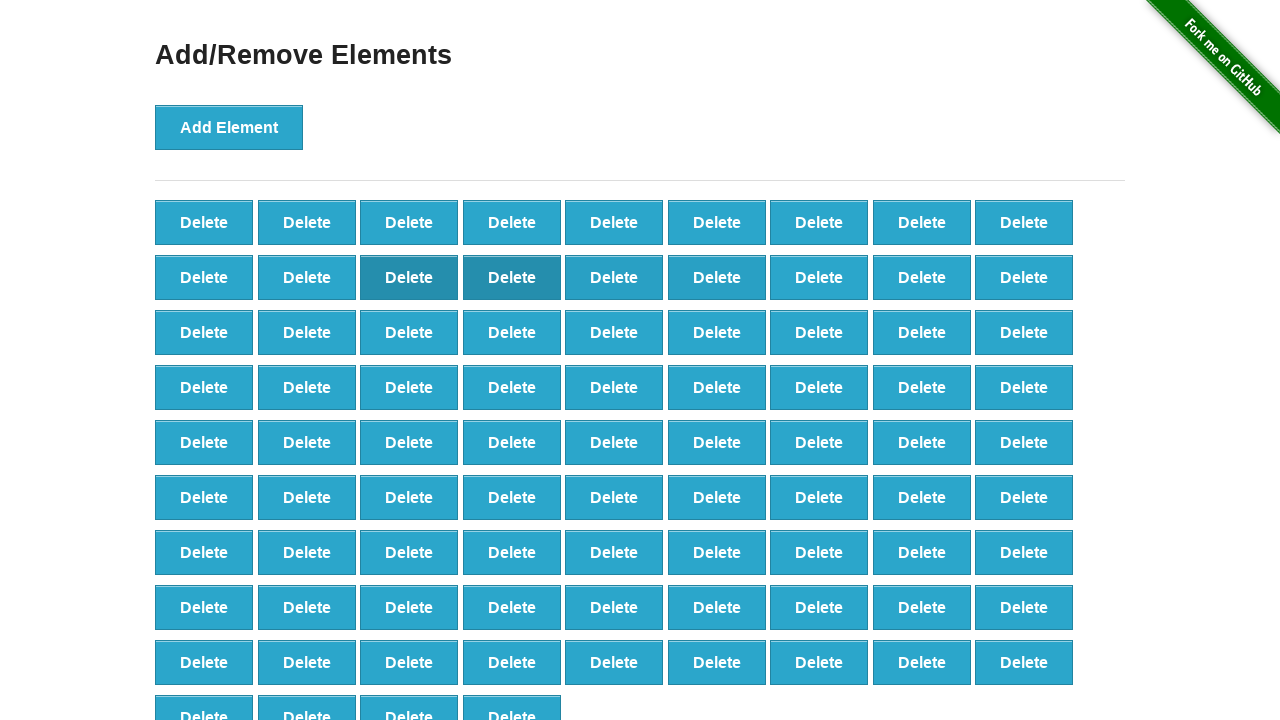

Clicked delete button (iteration 16/20) at (819, 277) on //button[text()='Delete'][16]
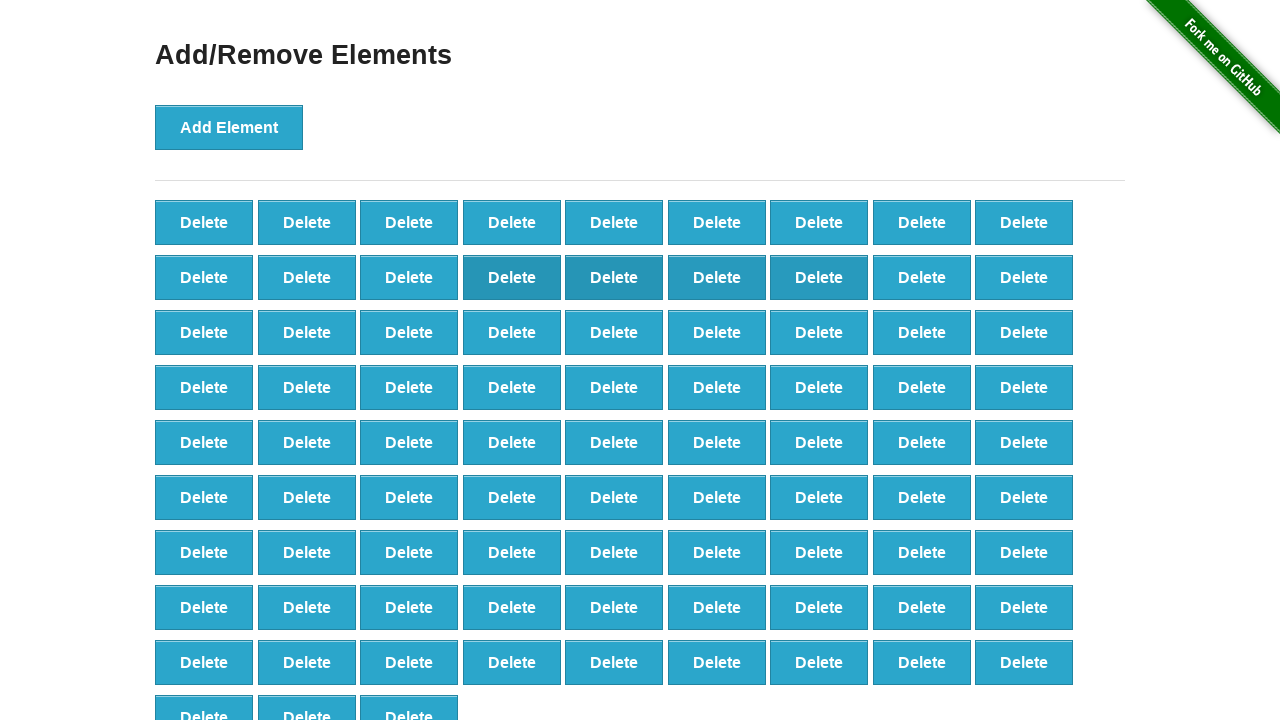

Clicked delete button (iteration 17/20) at (922, 277) on //button[text()='Delete'][17]
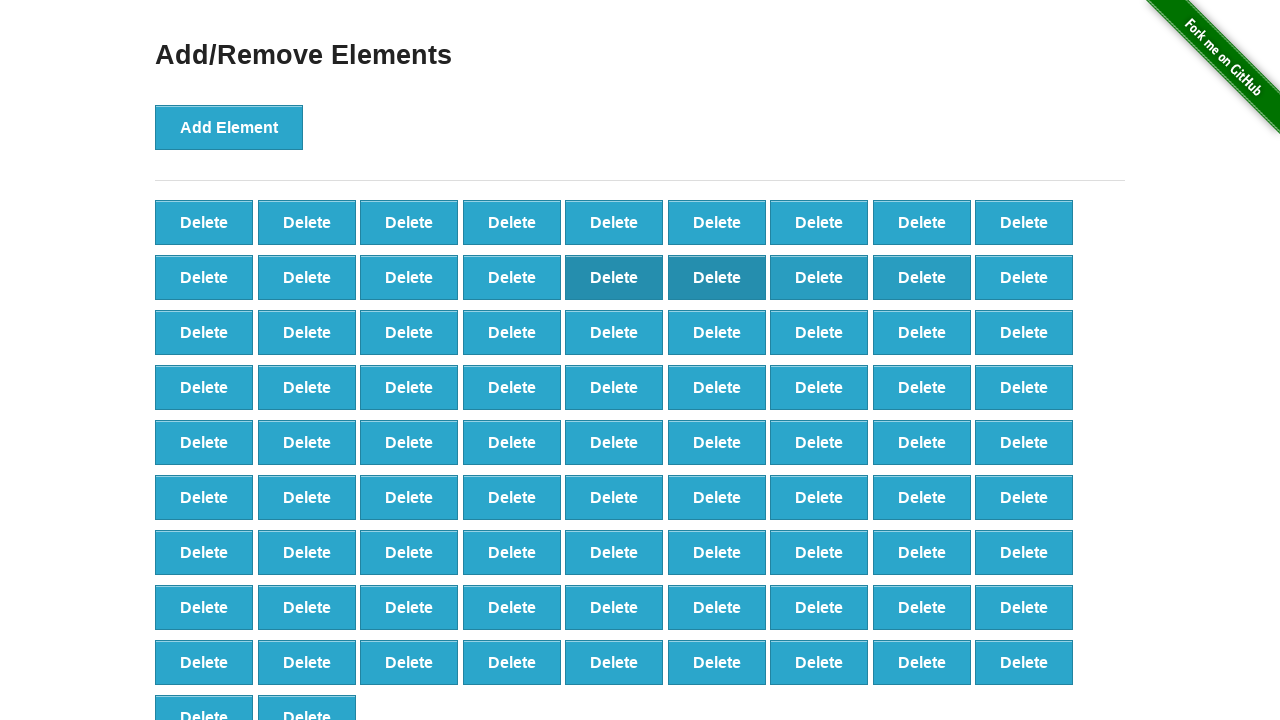

Clicked delete button (iteration 18/20) at (1024, 277) on //button[text()='Delete'][18]
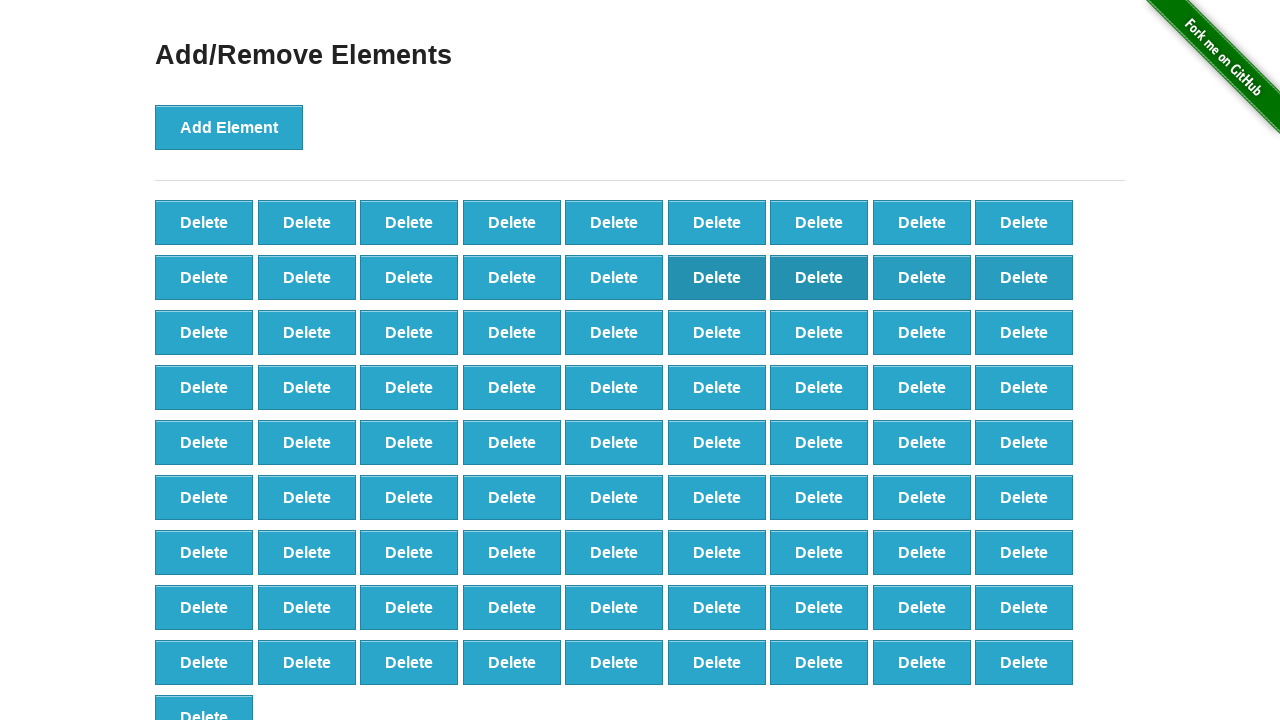

Clicked delete button (iteration 19/20) at (204, 332) on //button[text()='Delete'][19]
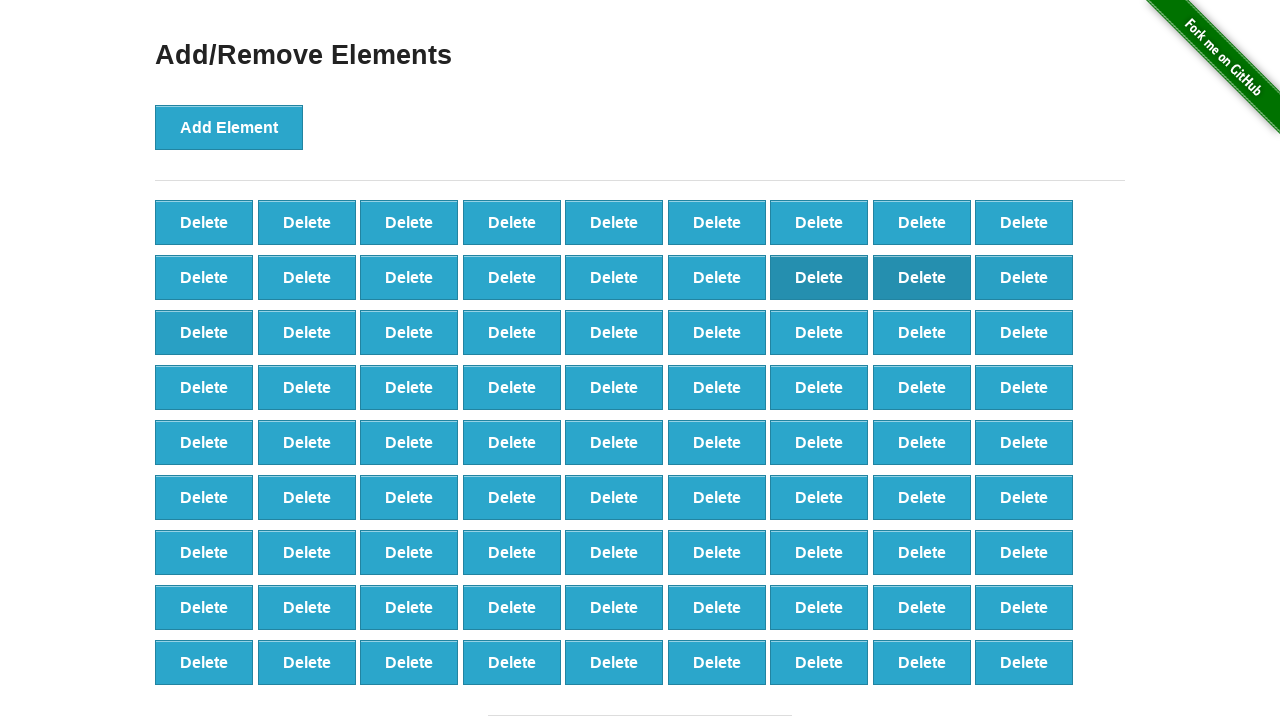

Clicked delete button (iteration 20/20) at (307, 332) on //button[text()='Delete'][20]
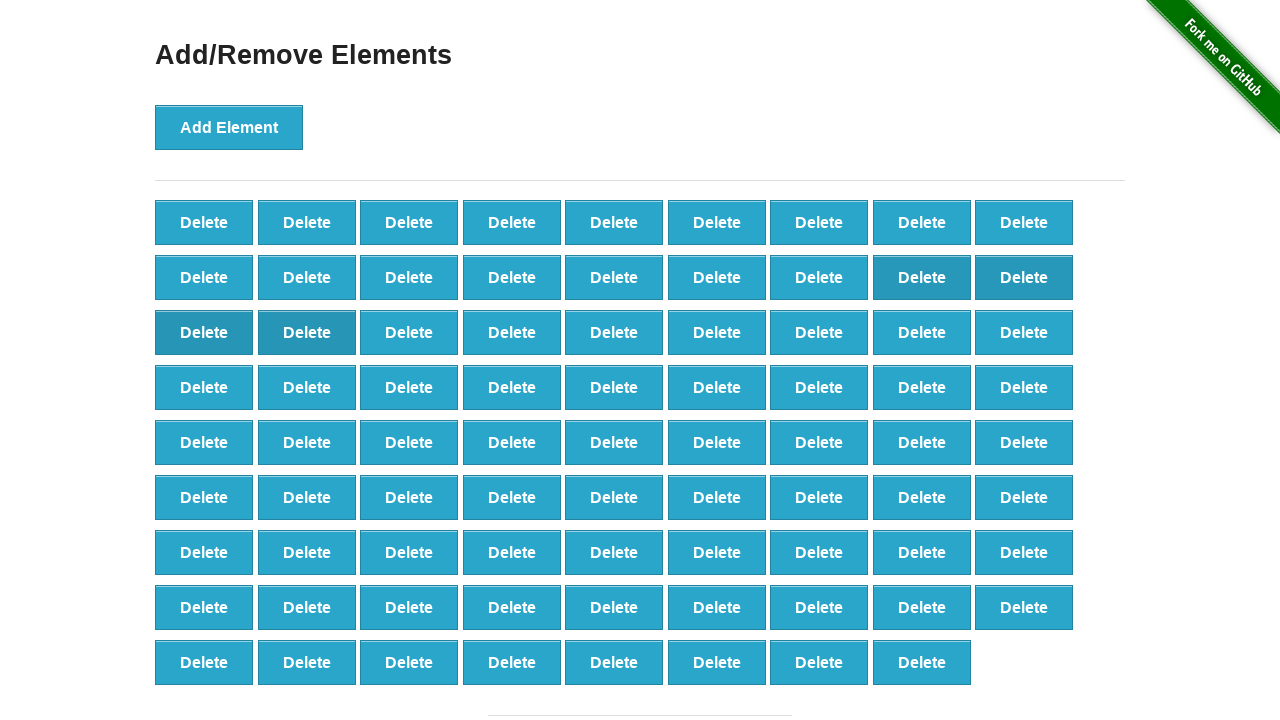

Counted 80 remaining delete buttons after deletion
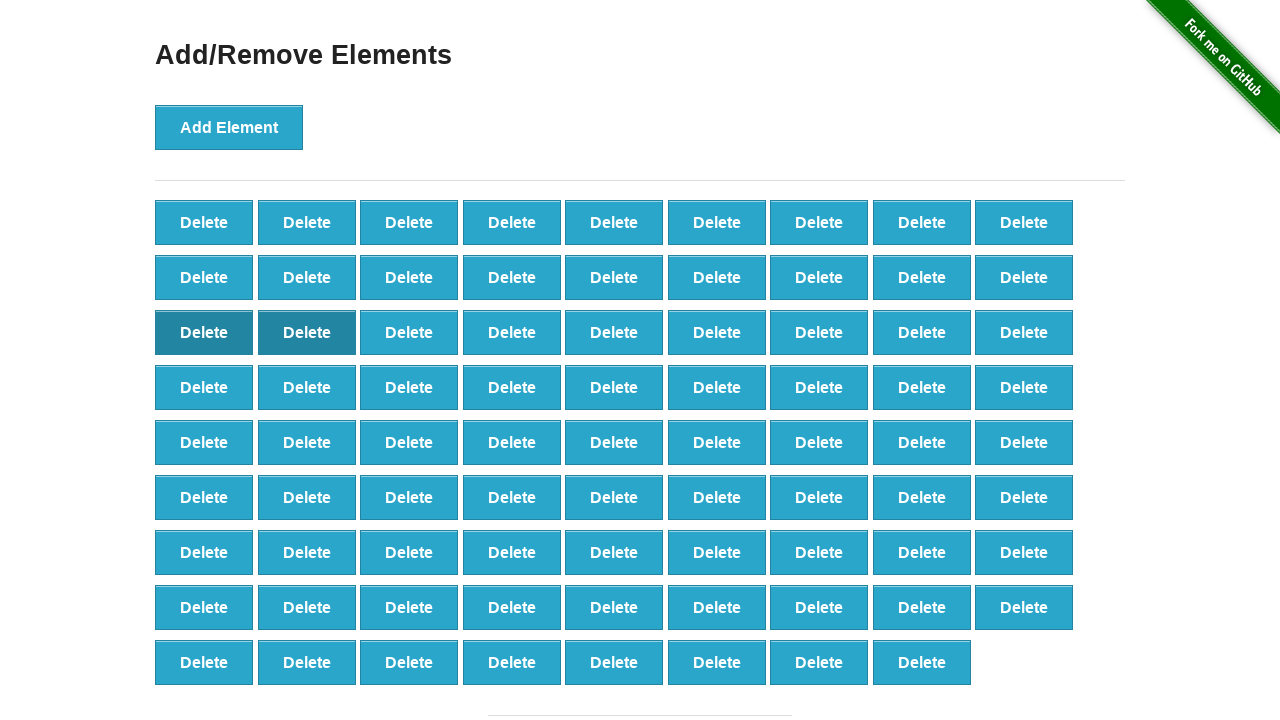

Verified that exactly 20 elements were deleted (expected 80, found 80)
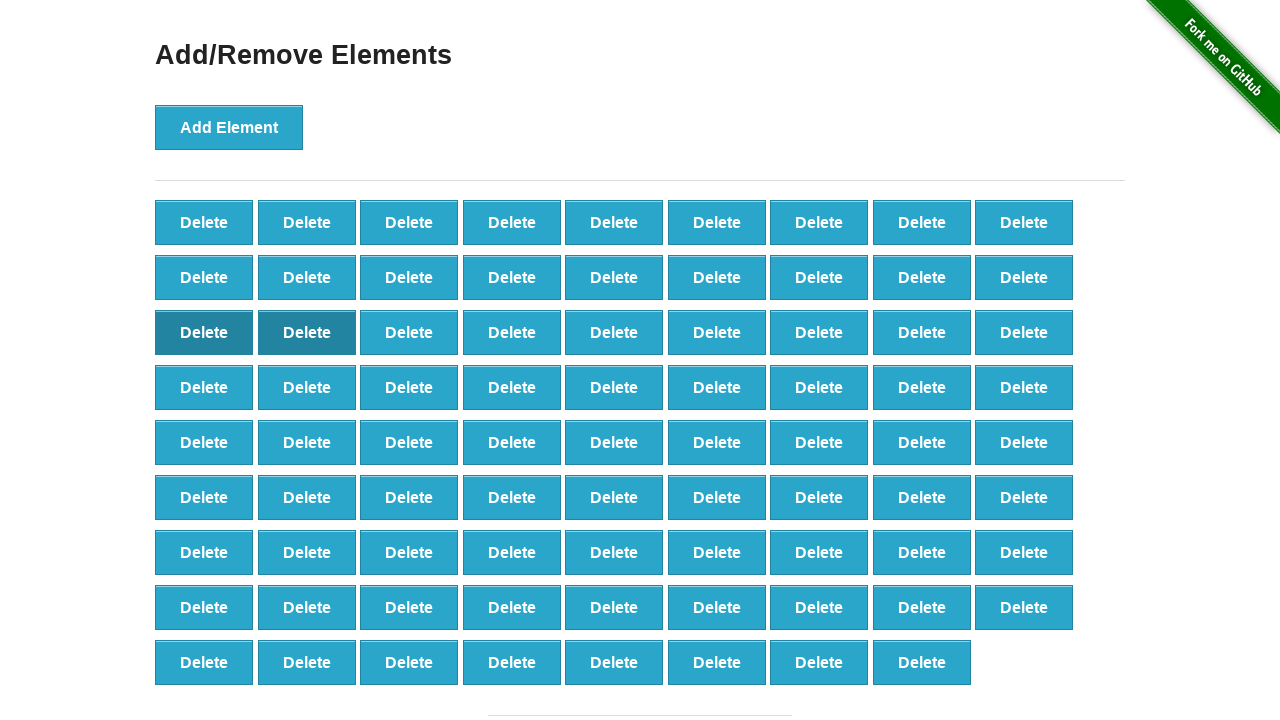

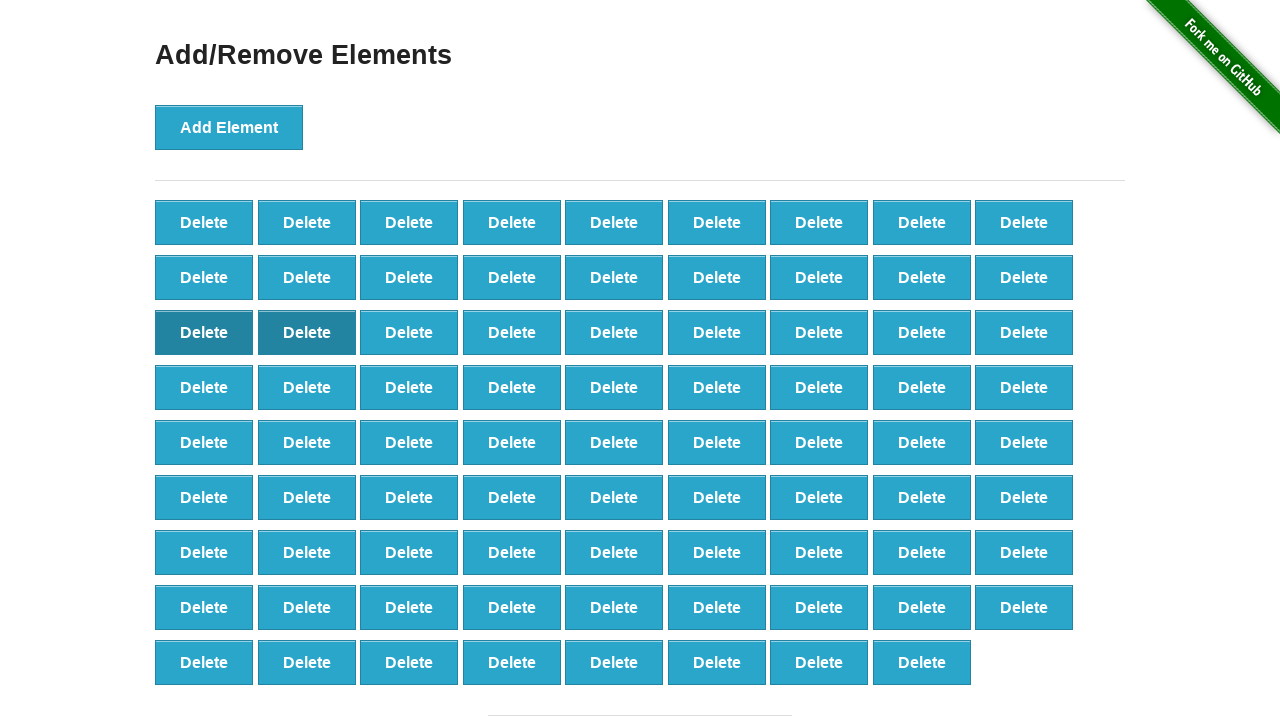